Tests filling a large form with 100 input fields by iterating through all input elements, entering text in each, and then clicking the submit button.

Starting URL: http://suninjuly.github.io/huge_form.html

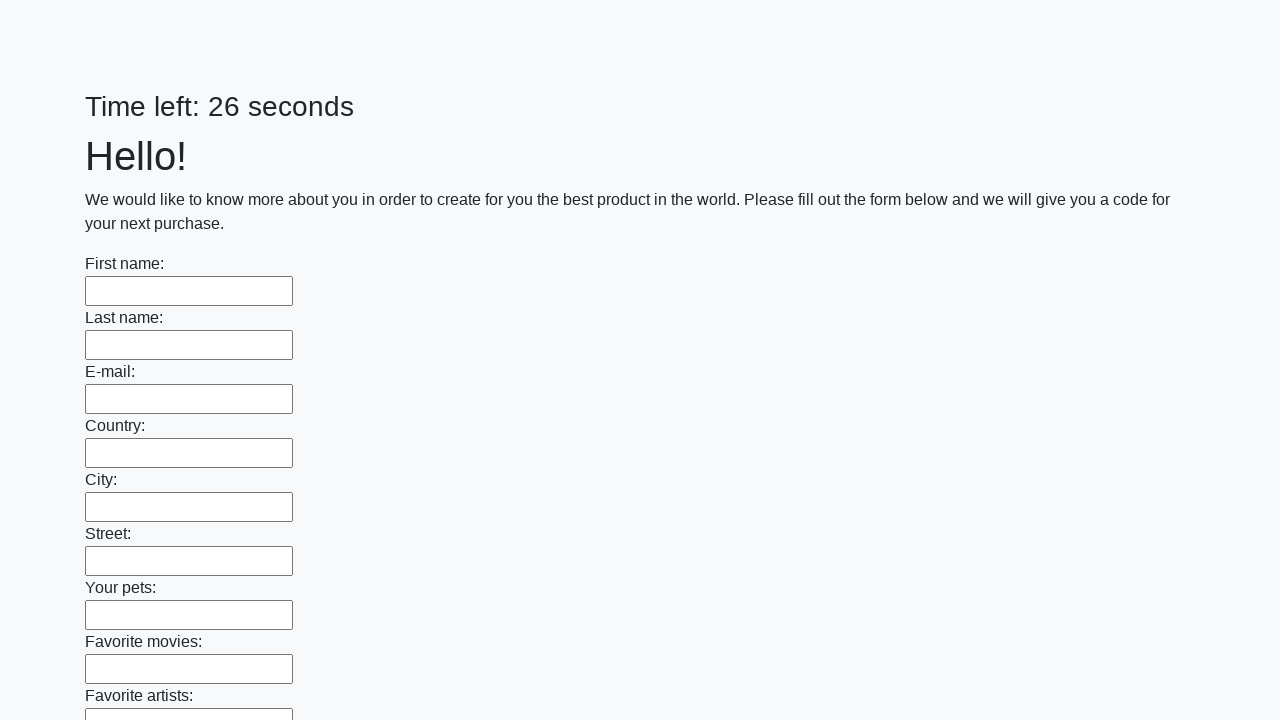

Located all input fields on the huge form page
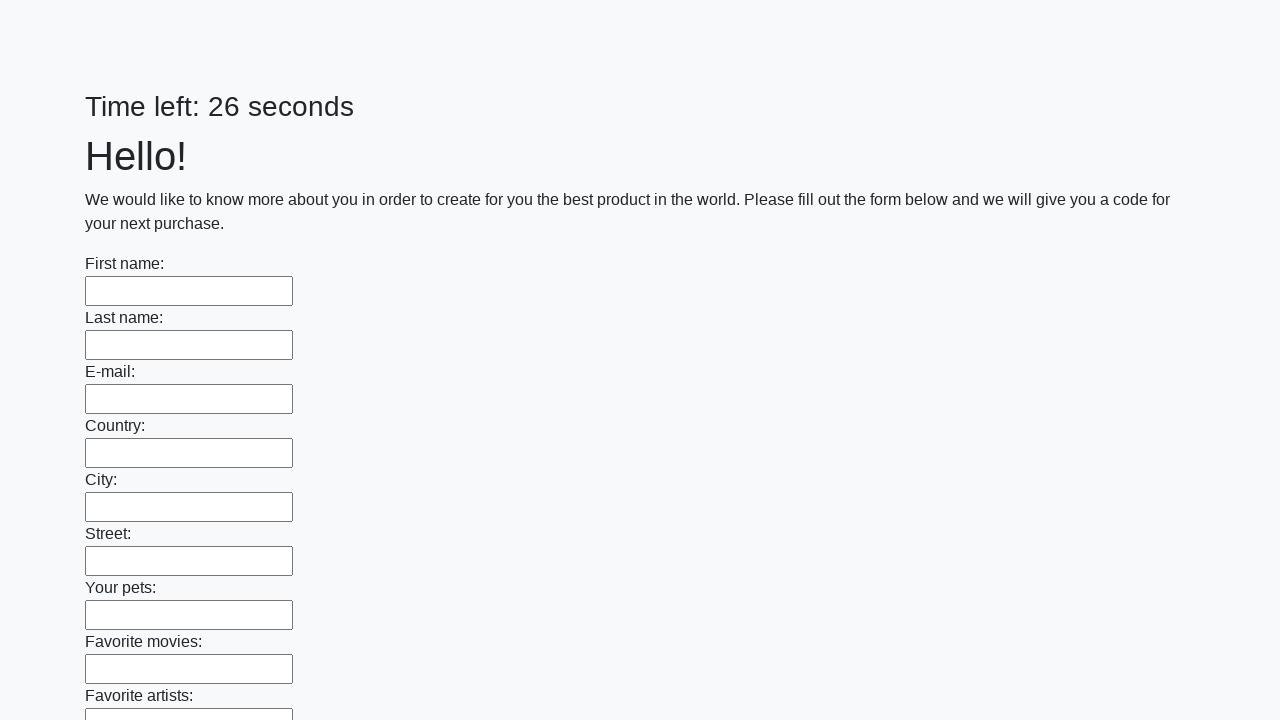

Filled input field with test answer 'Мой ответ' on input >> nth=0
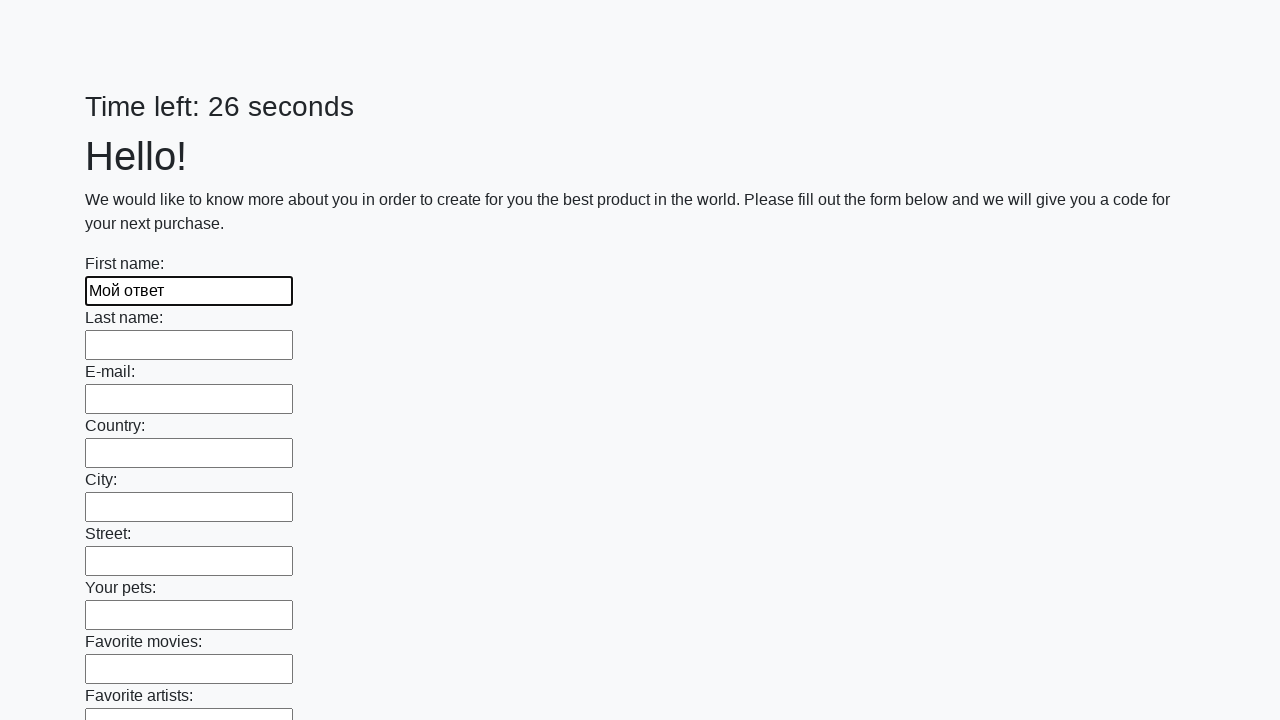

Filled input field with test answer 'Мой ответ' on input >> nth=1
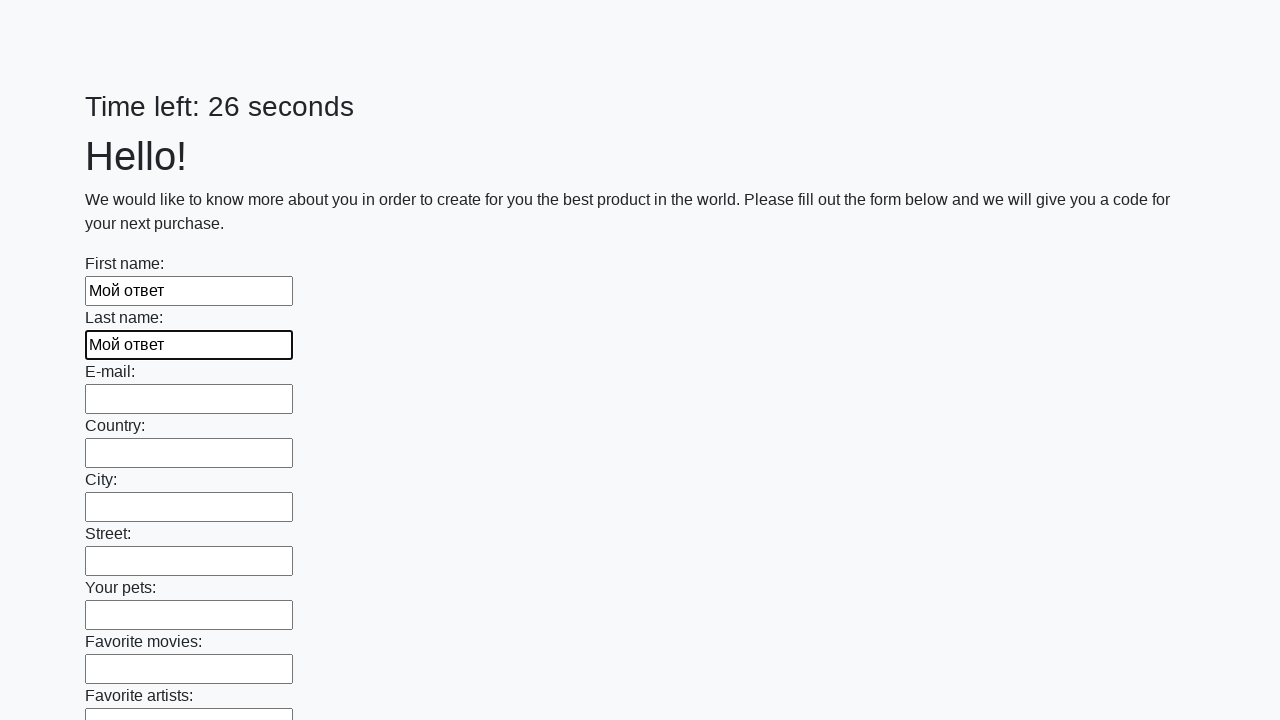

Filled input field with test answer 'Мой ответ' on input >> nth=2
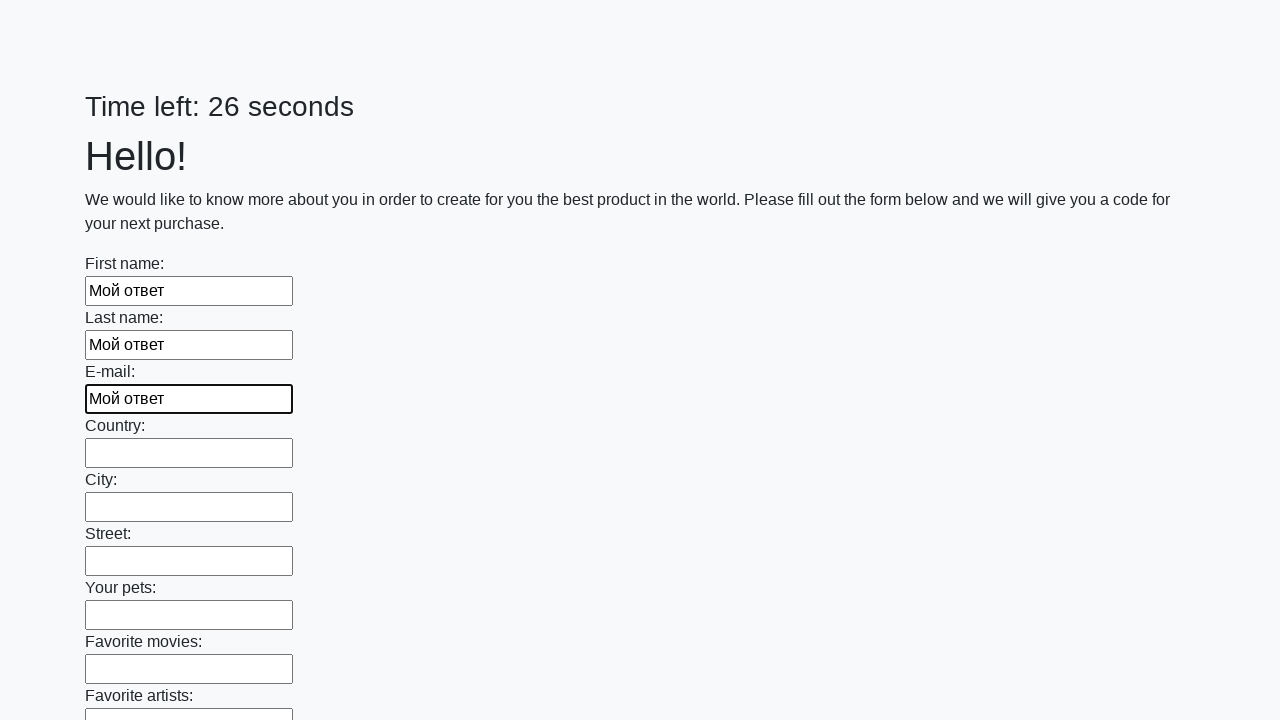

Filled input field with test answer 'Мой ответ' on input >> nth=3
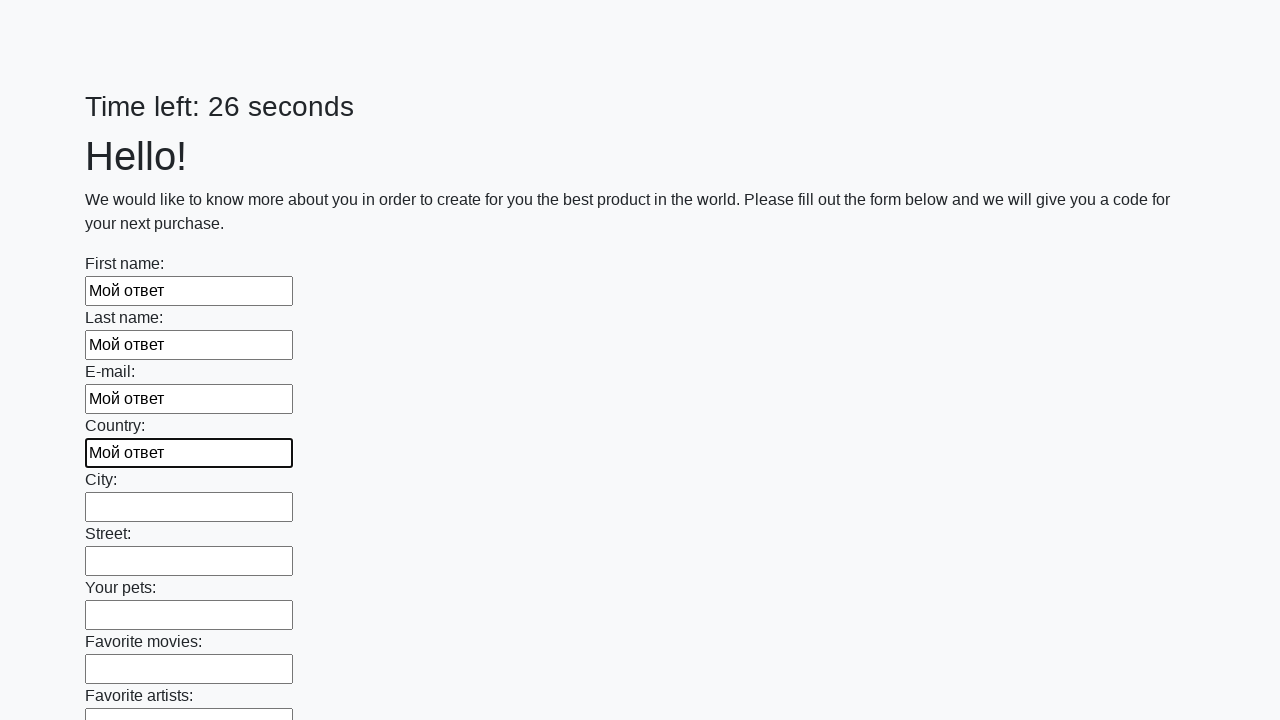

Filled input field with test answer 'Мой ответ' on input >> nth=4
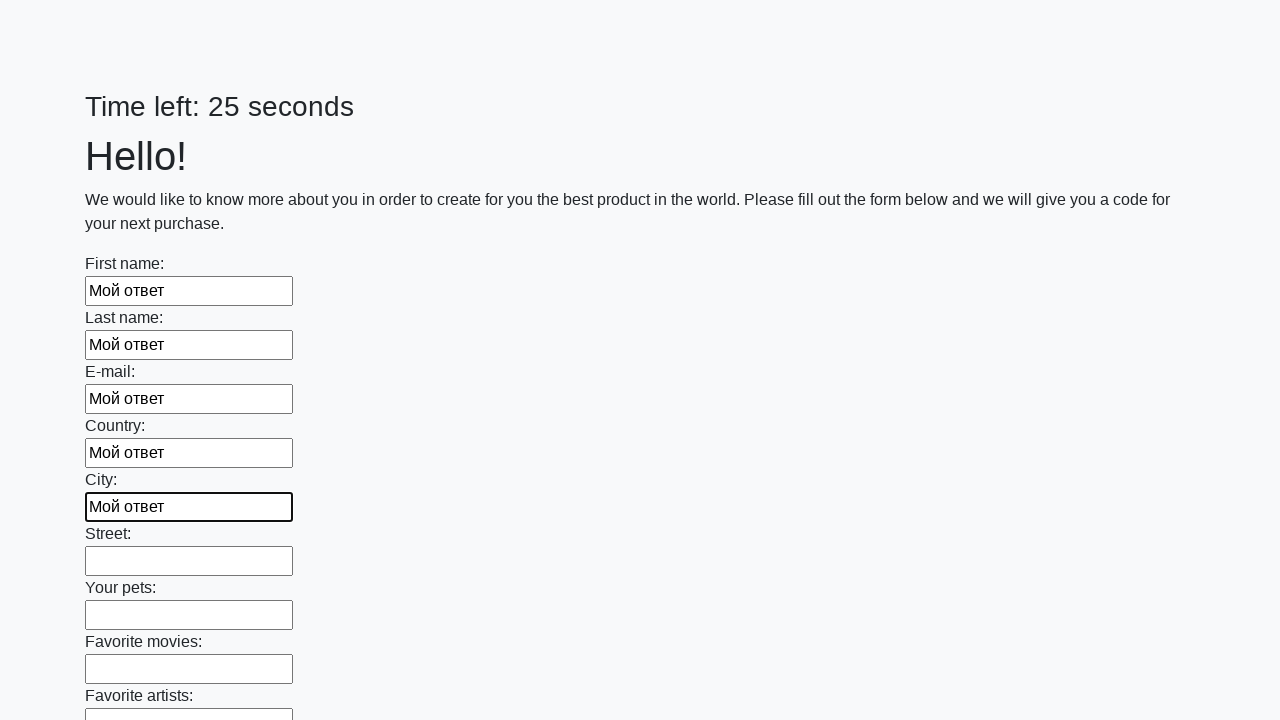

Filled input field with test answer 'Мой ответ' on input >> nth=5
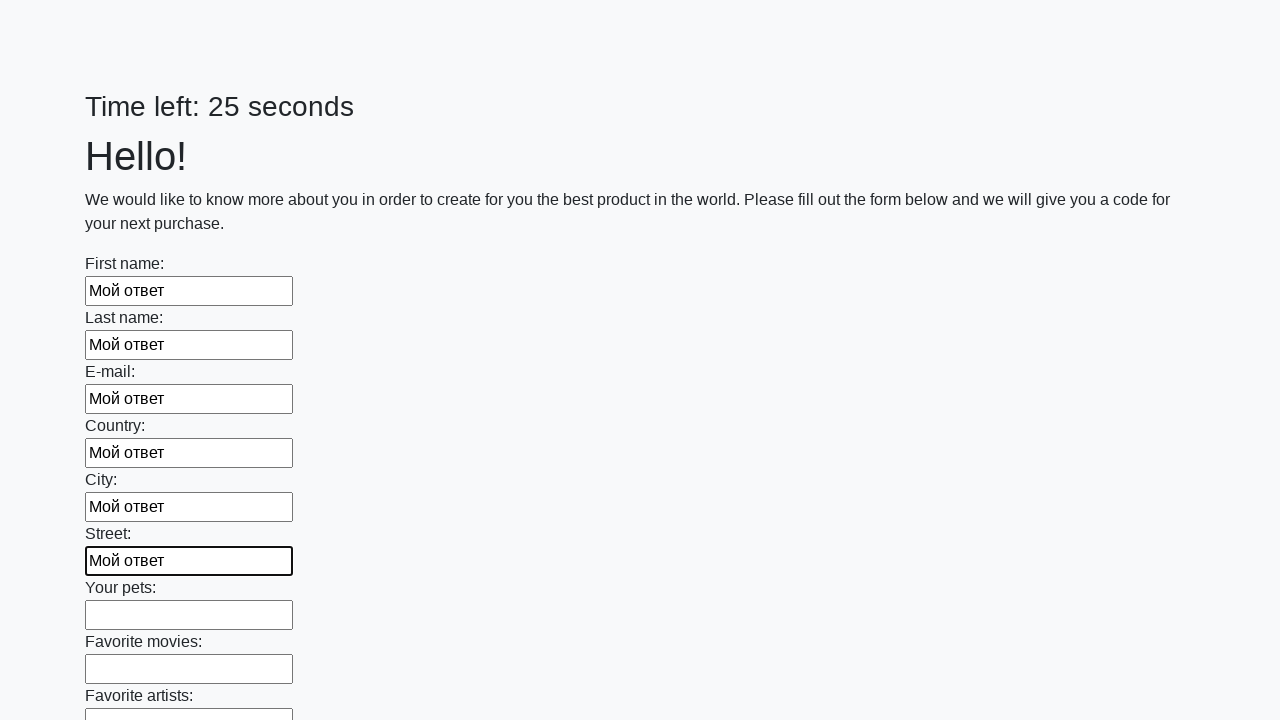

Filled input field with test answer 'Мой ответ' on input >> nth=6
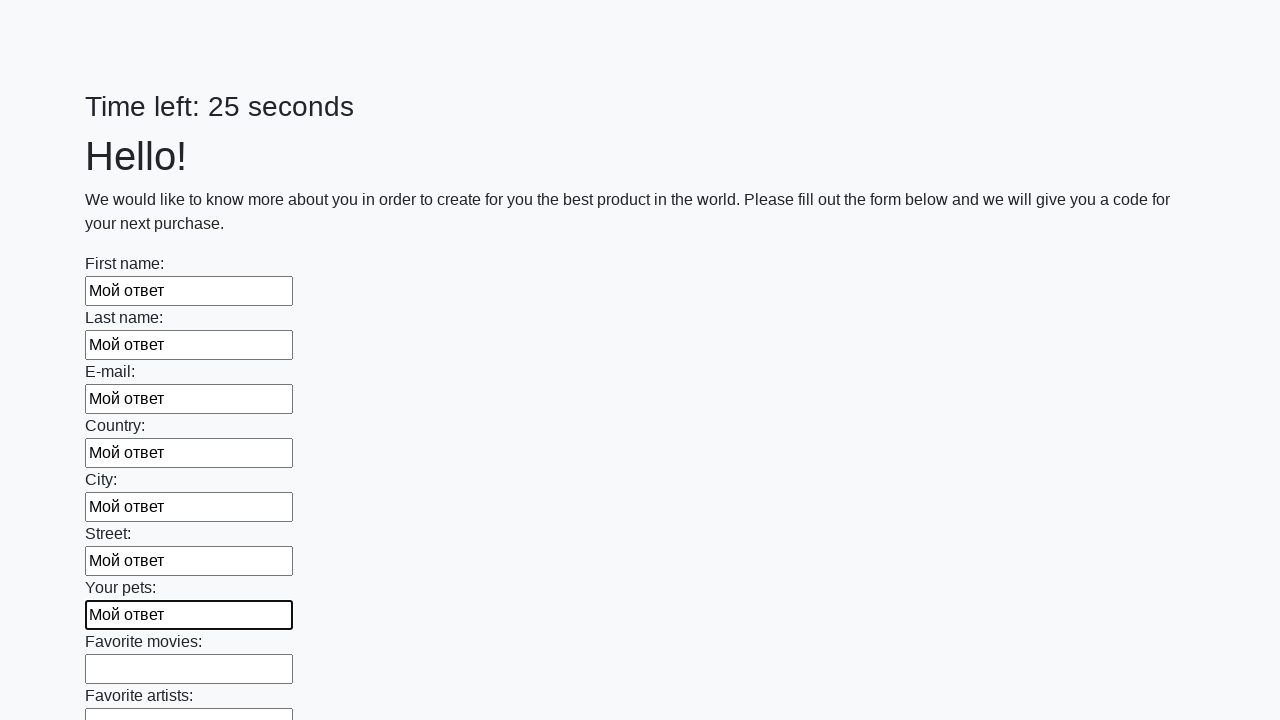

Filled input field with test answer 'Мой ответ' on input >> nth=7
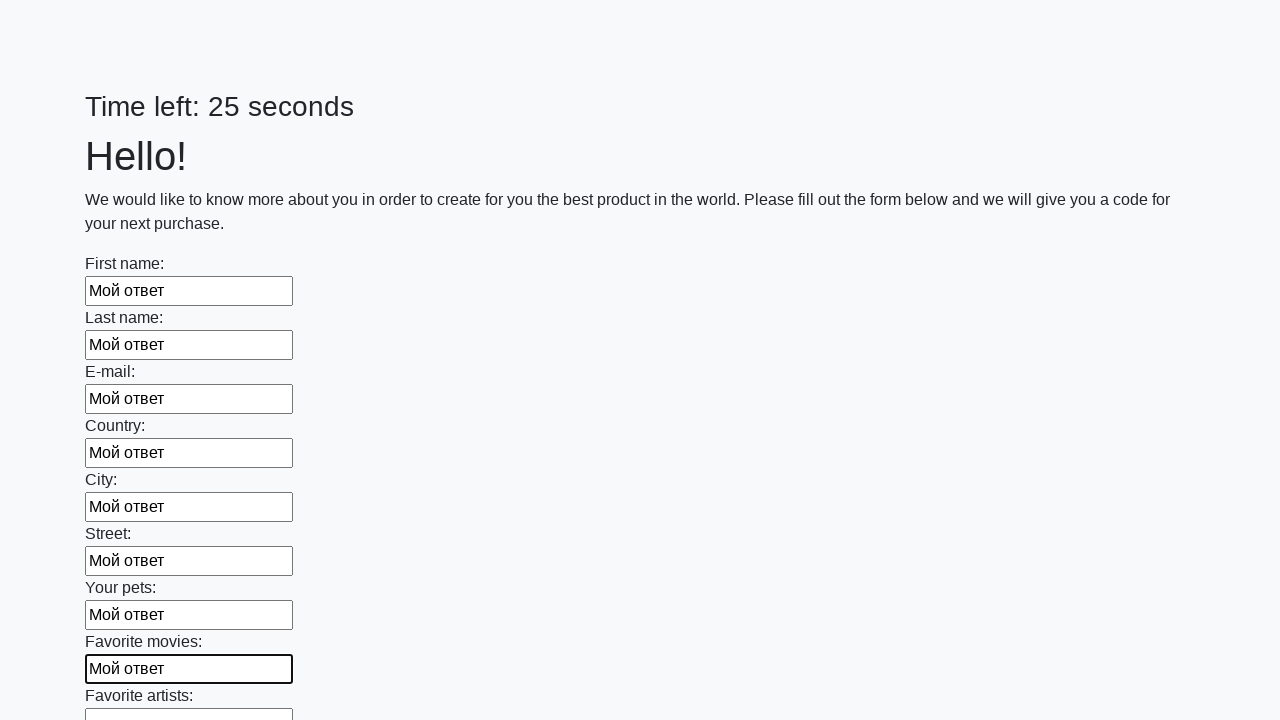

Filled input field with test answer 'Мой ответ' on input >> nth=8
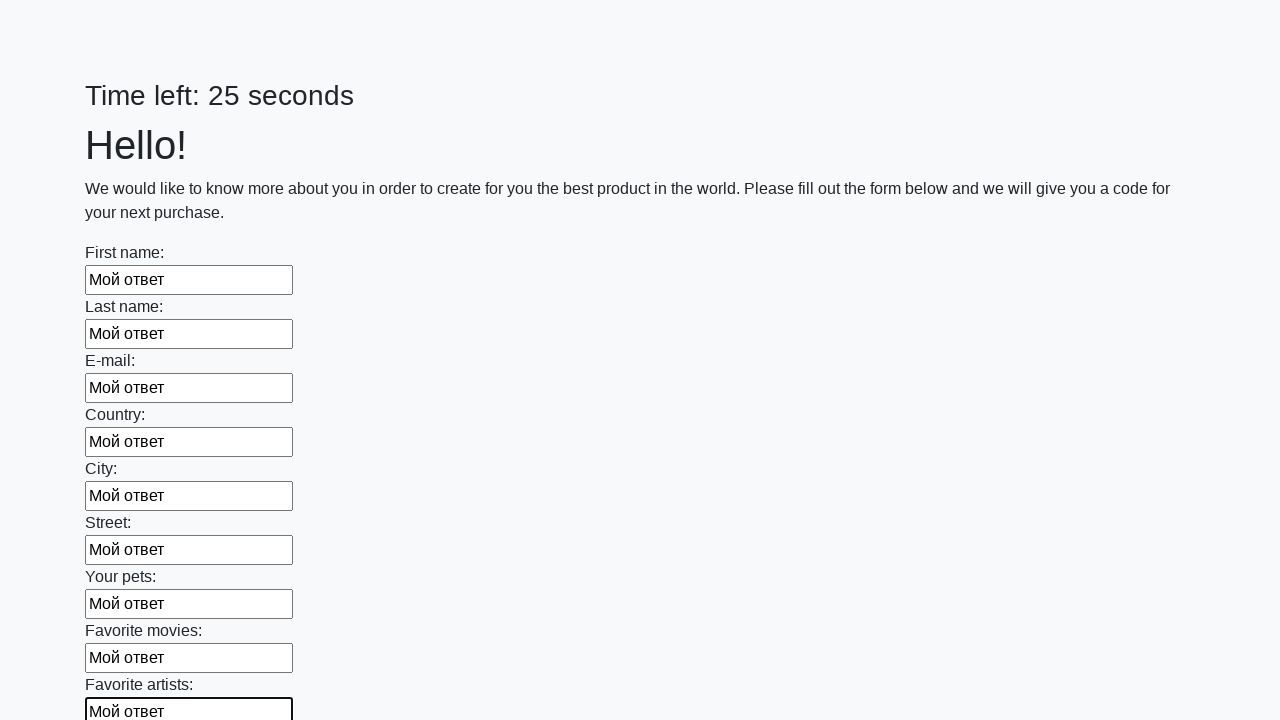

Filled input field with test answer 'Мой ответ' on input >> nth=9
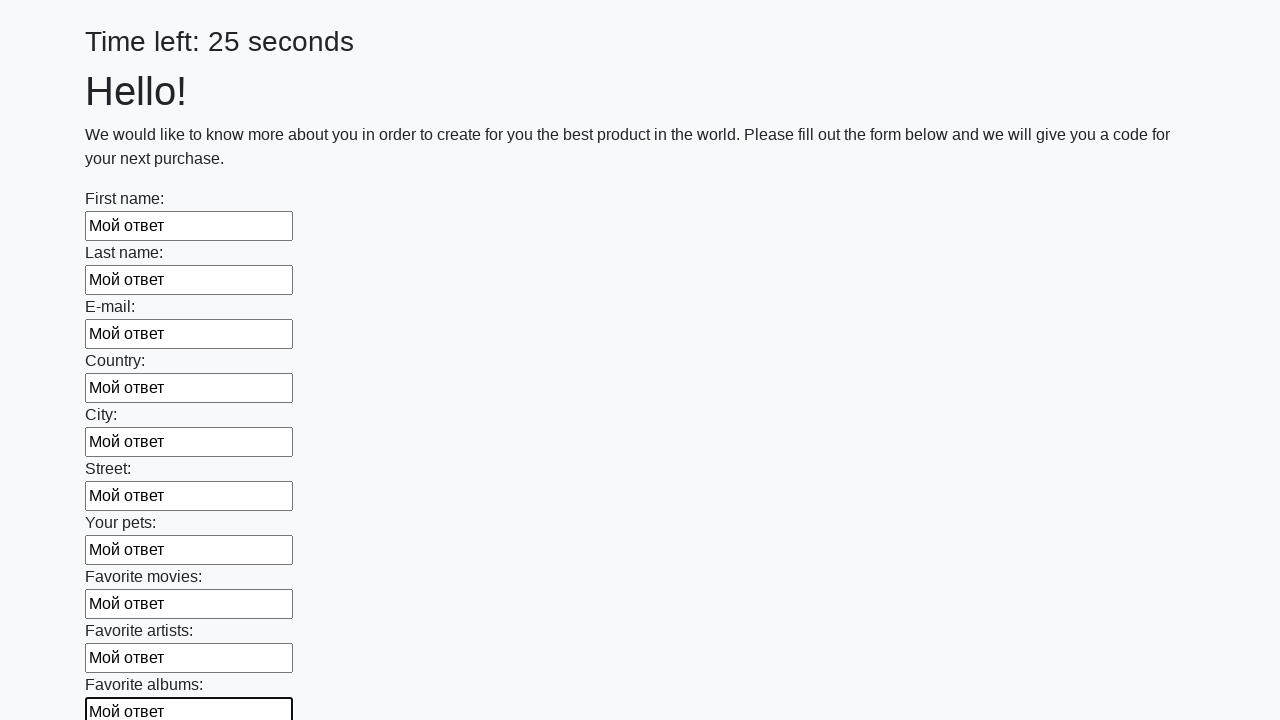

Filled input field with test answer 'Мой ответ' on input >> nth=10
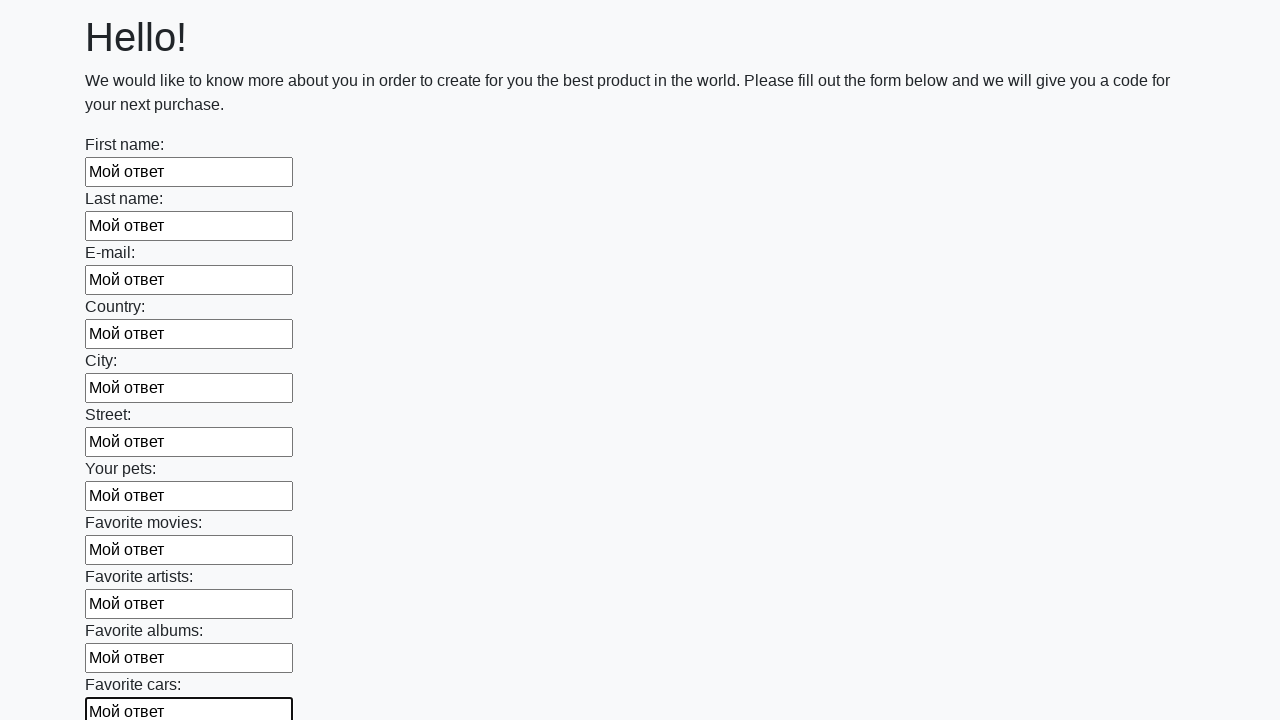

Filled input field with test answer 'Мой ответ' on input >> nth=11
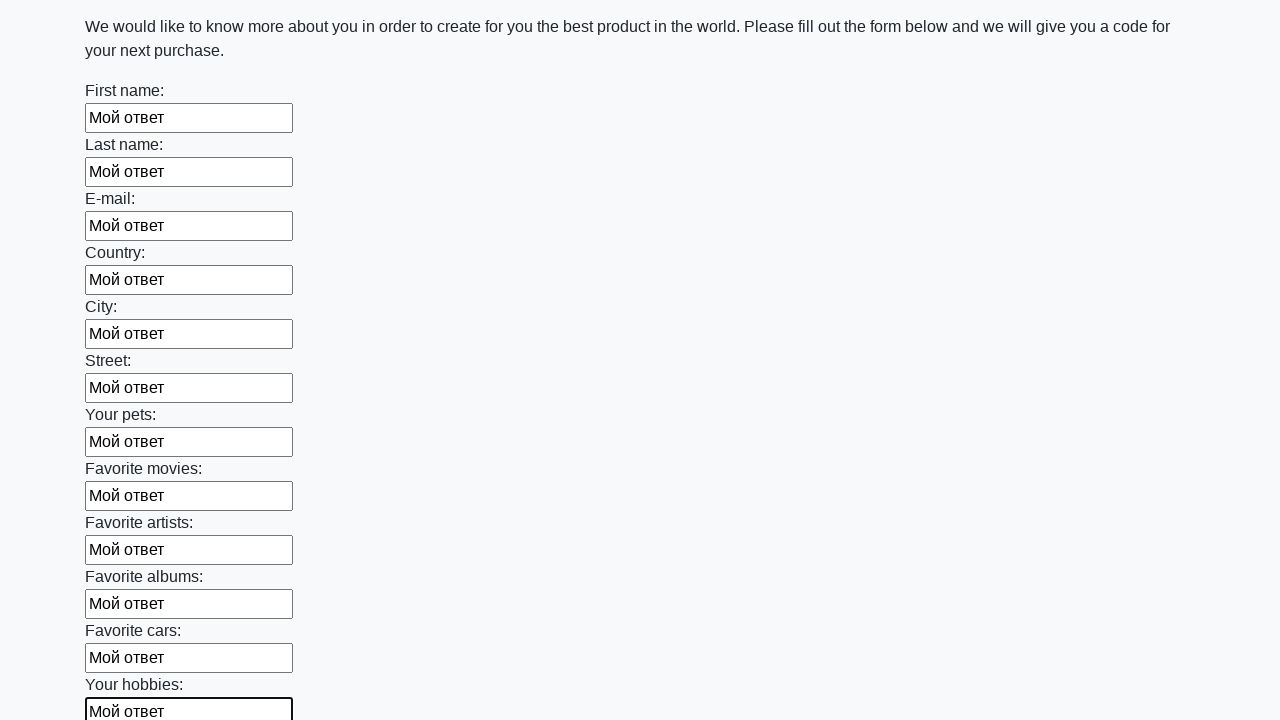

Filled input field with test answer 'Мой ответ' on input >> nth=12
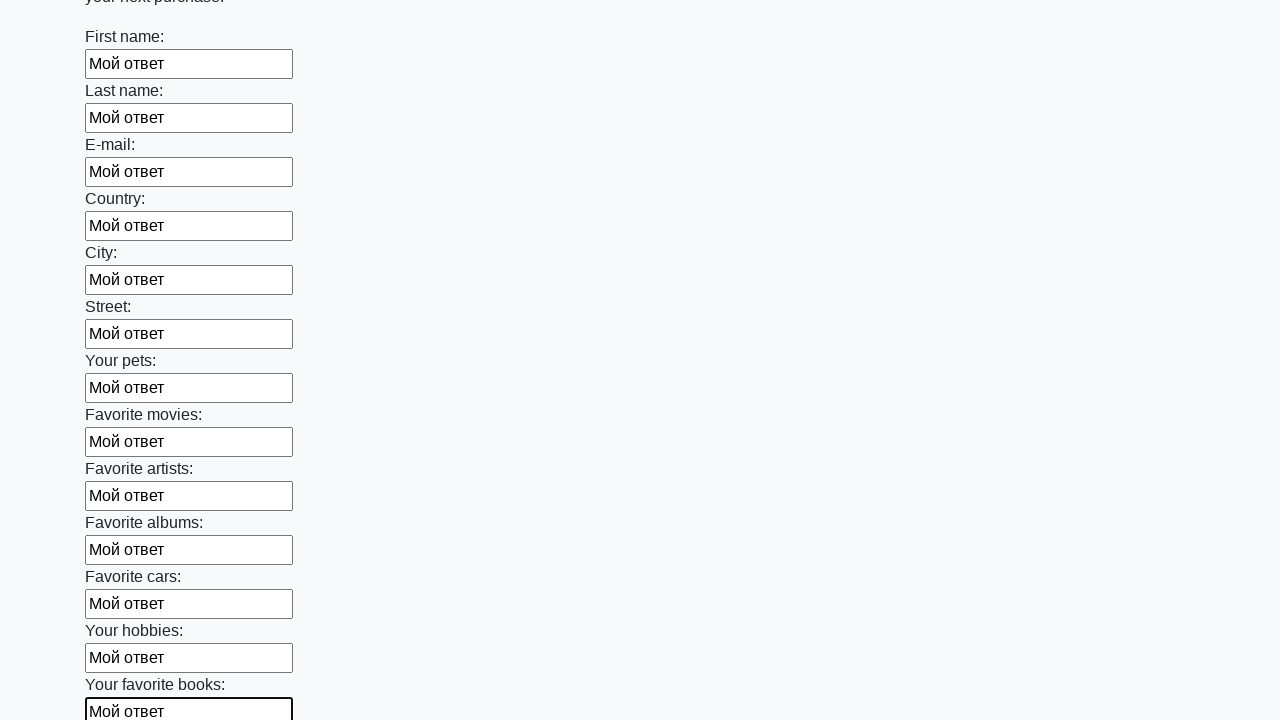

Filled input field with test answer 'Мой ответ' on input >> nth=13
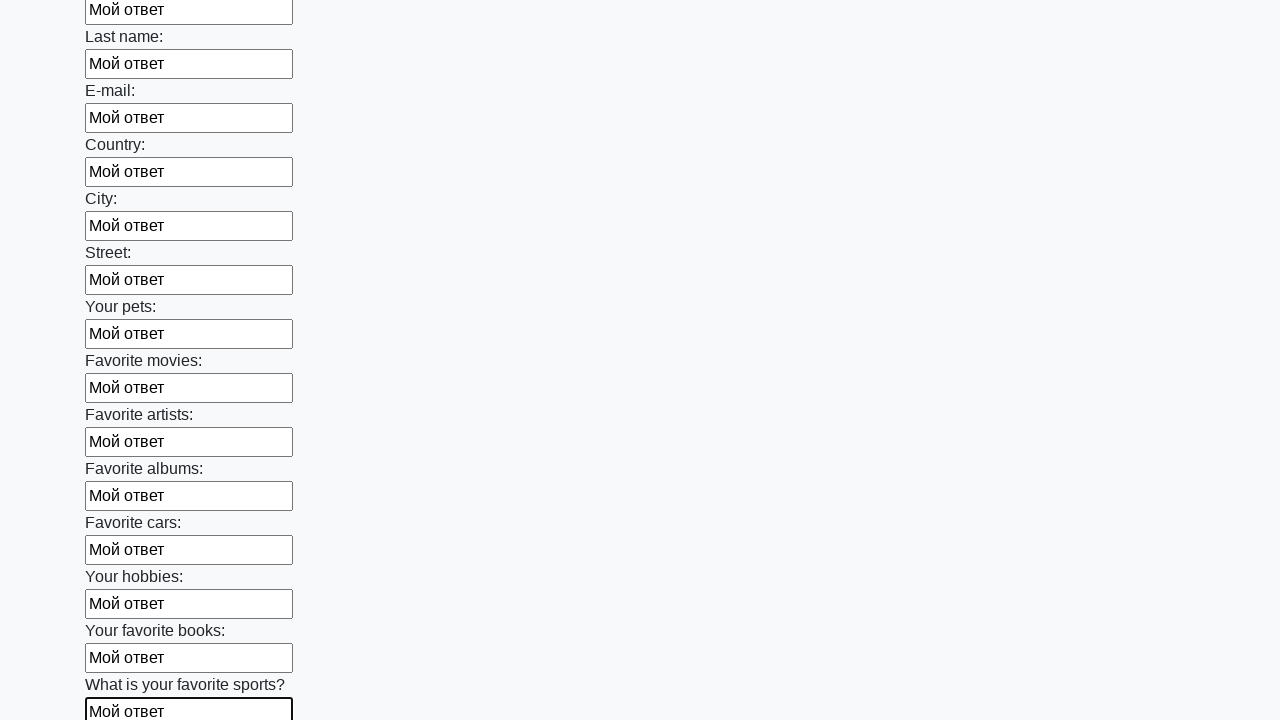

Filled input field with test answer 'Мой ответ' on input >> nth=14
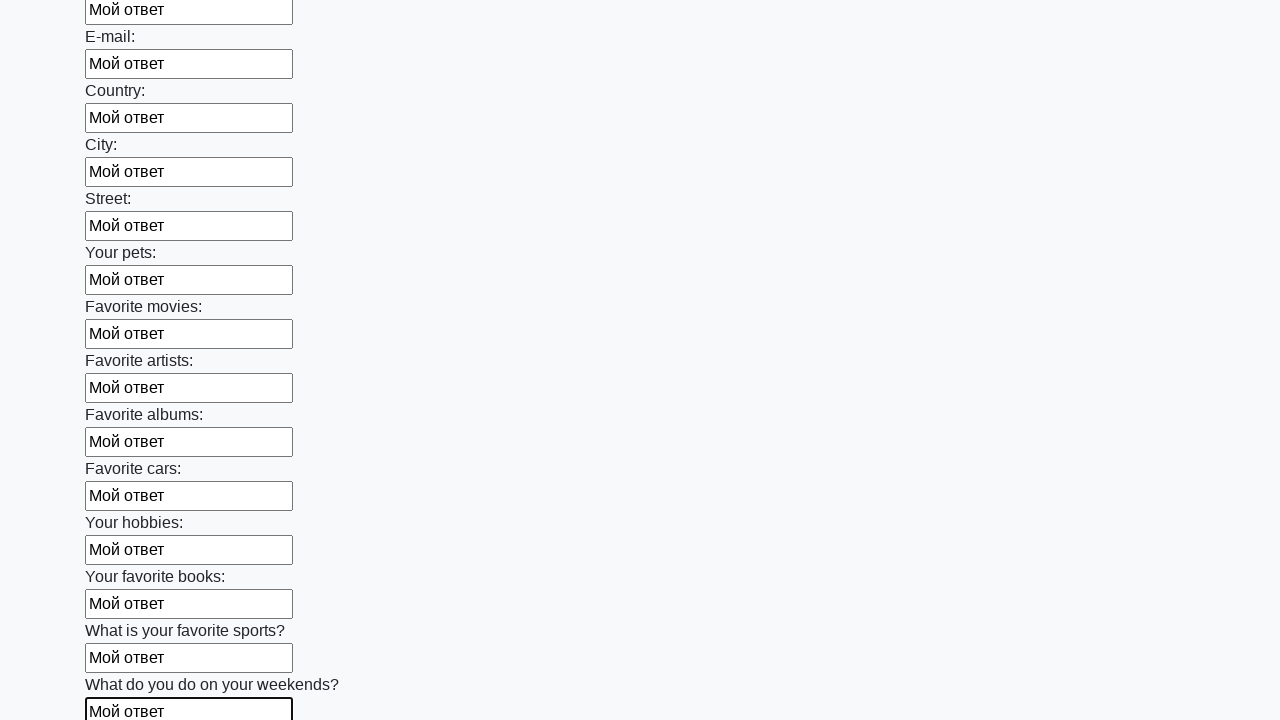

Filled input field with test answer 'Мой ответ' on input >> nth=15
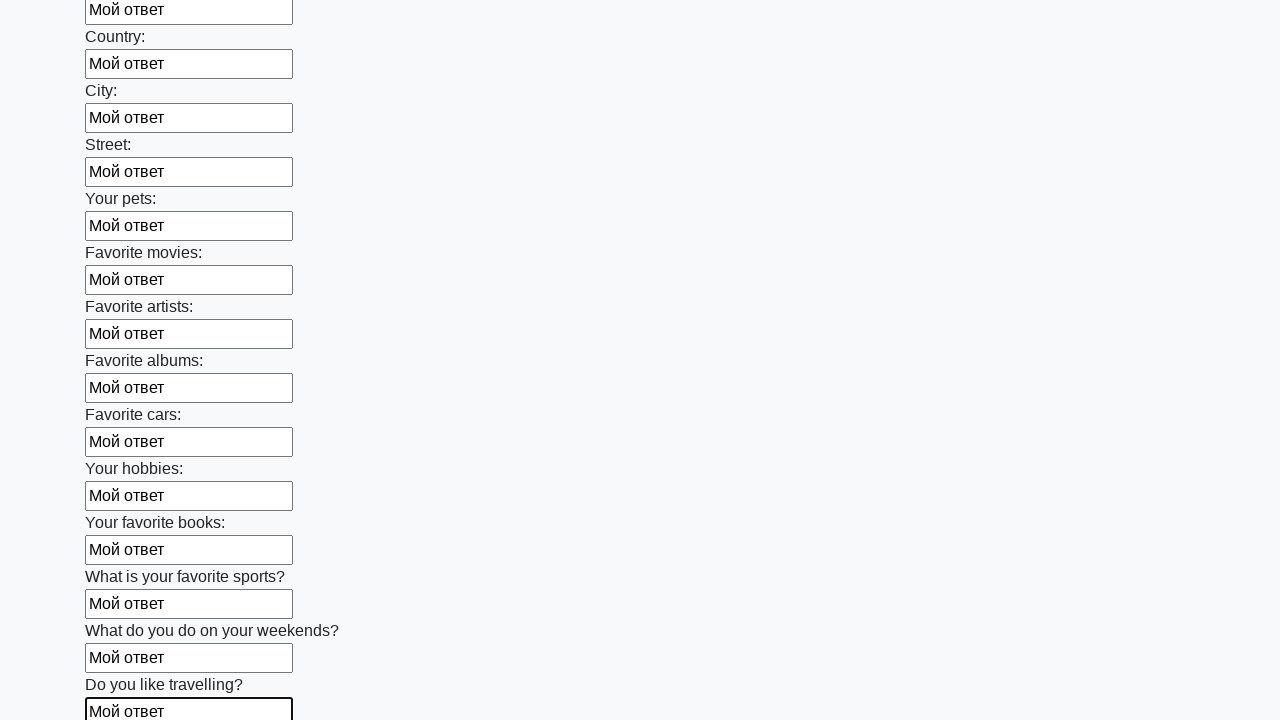

Filled input field with test answer 'Мой ответ' on input >> nth=16
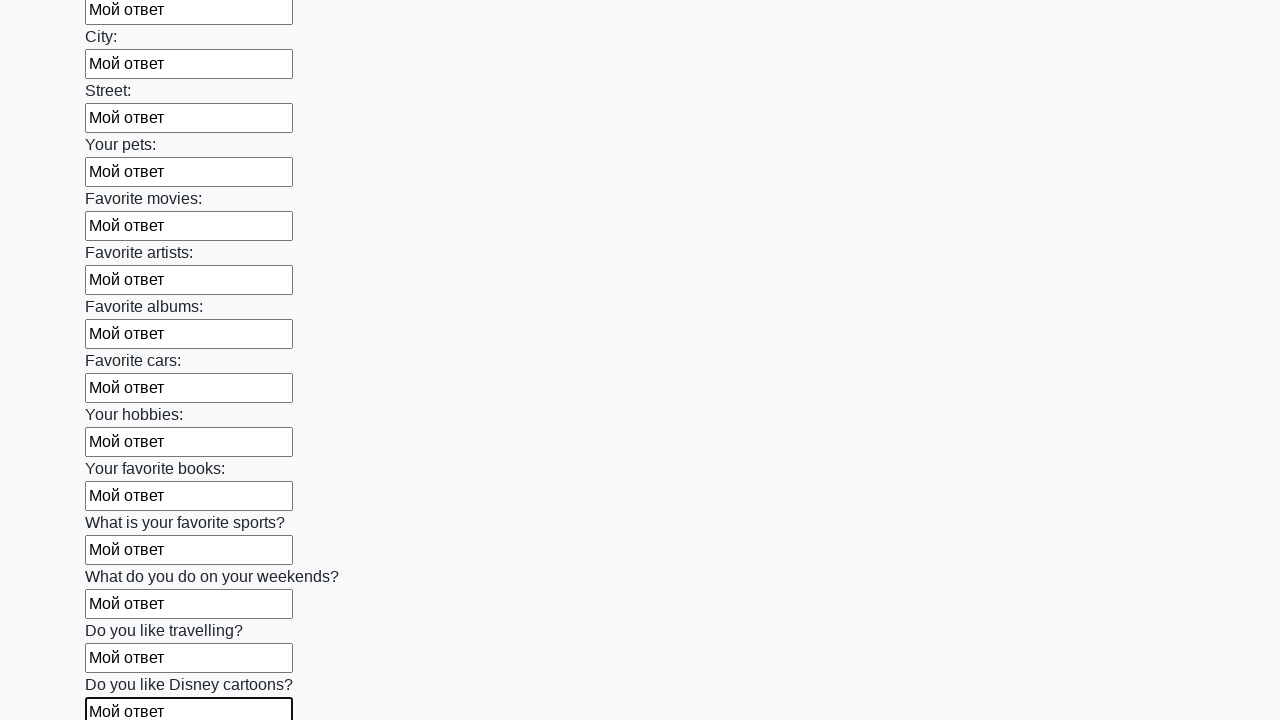

Filled input field with test answer 'Мой ответ' on input >> nth=17
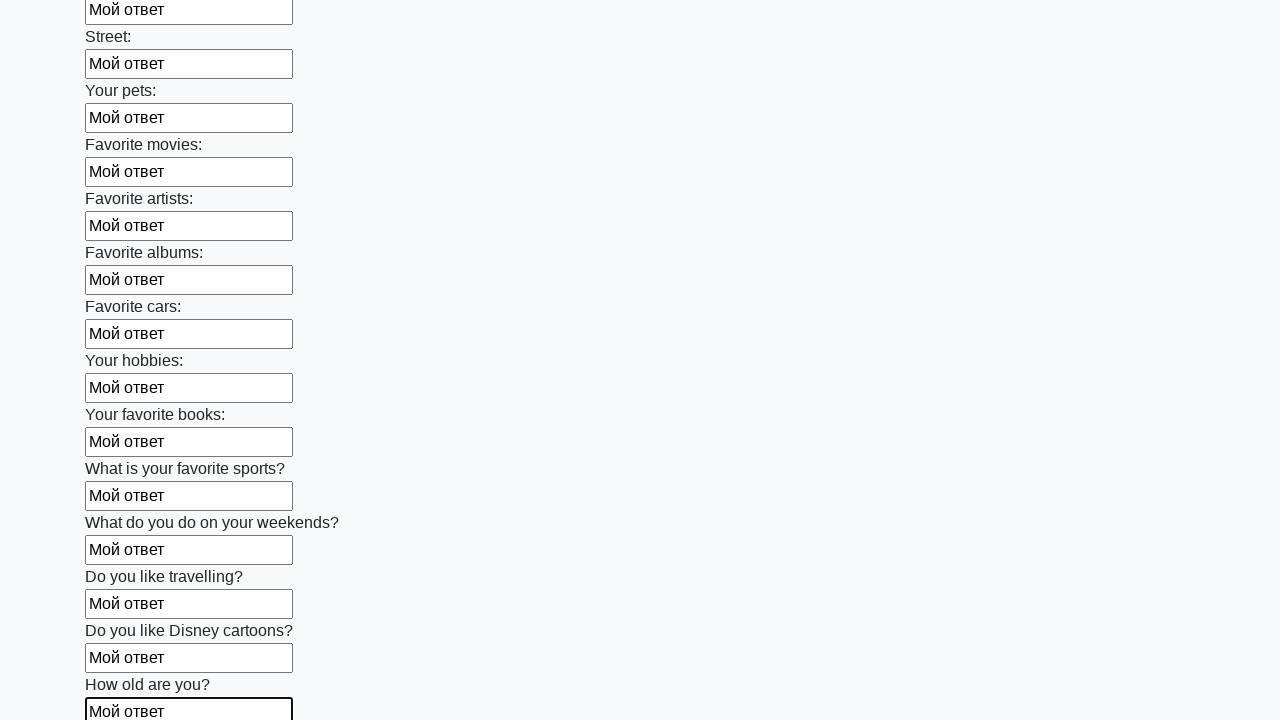

Filled input field with test answer 'Мой ответ' on input >> nth=18
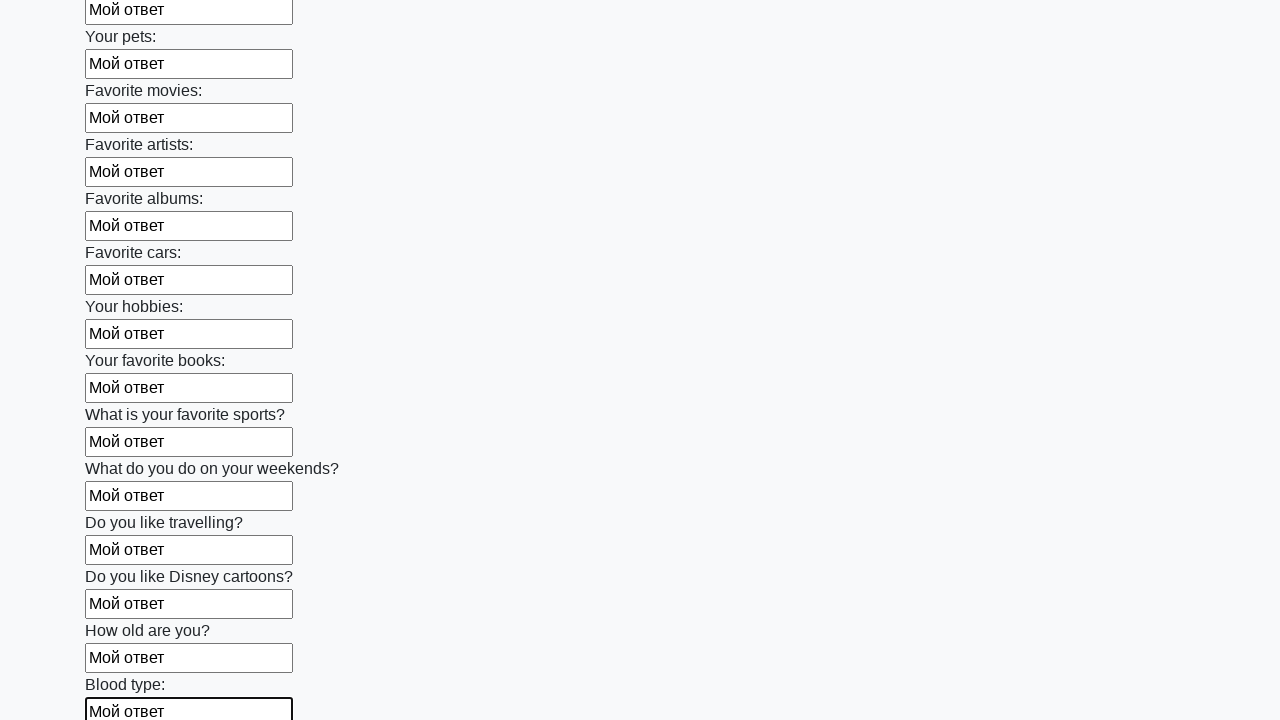

Filled input field with test answer 'Мой ответ' on input >> nth=19
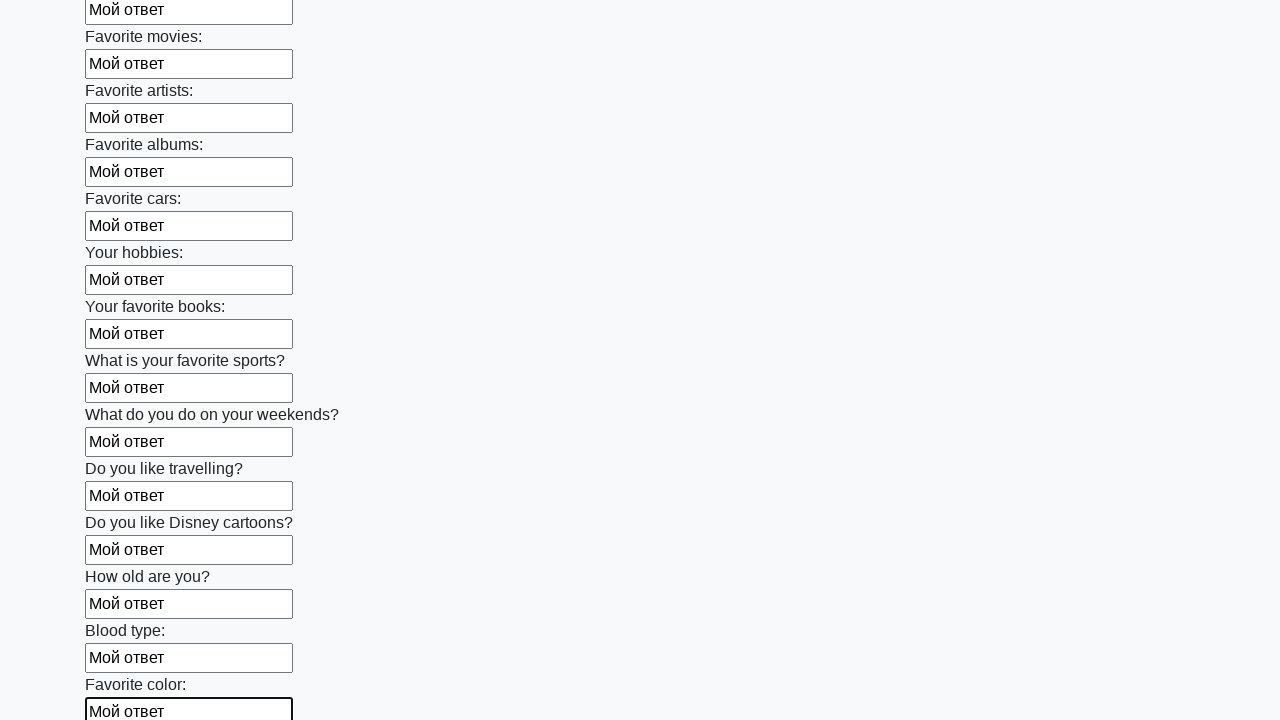

Filled input field with test answer 'Мой ответ' on input >> nth=20
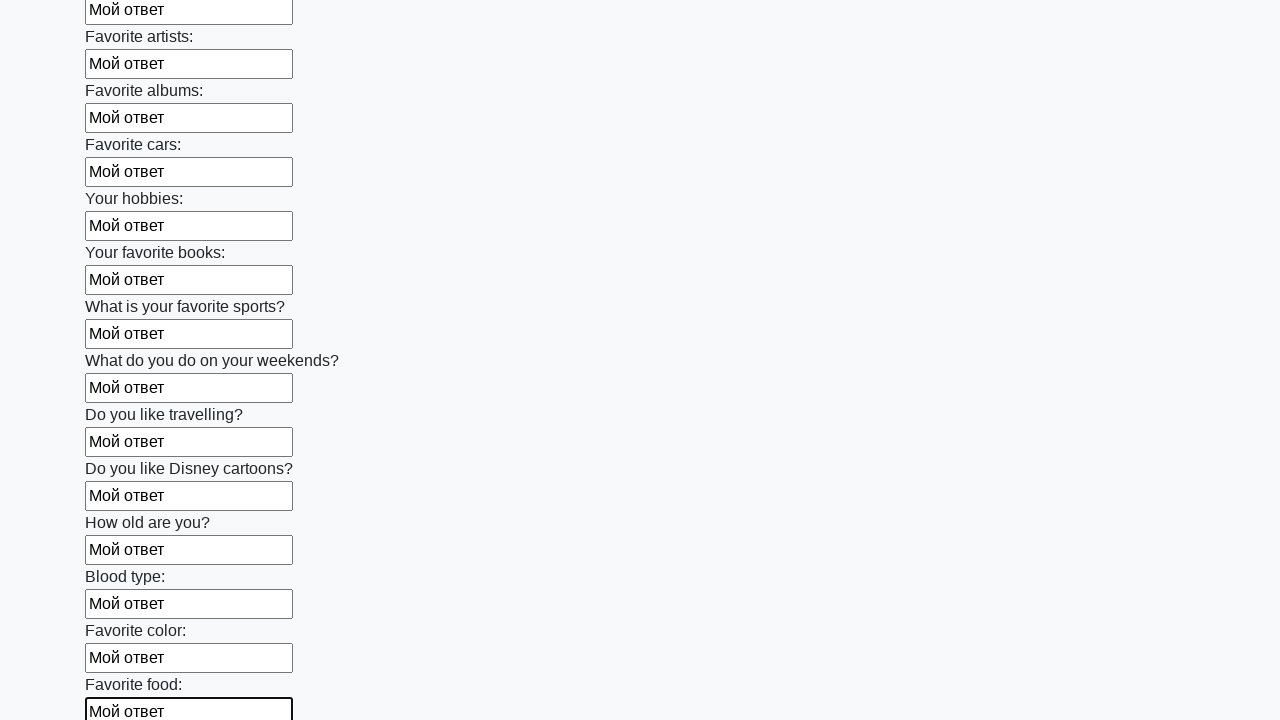

Filled input field with test answer 'Мой ответ' on input >> nth=21
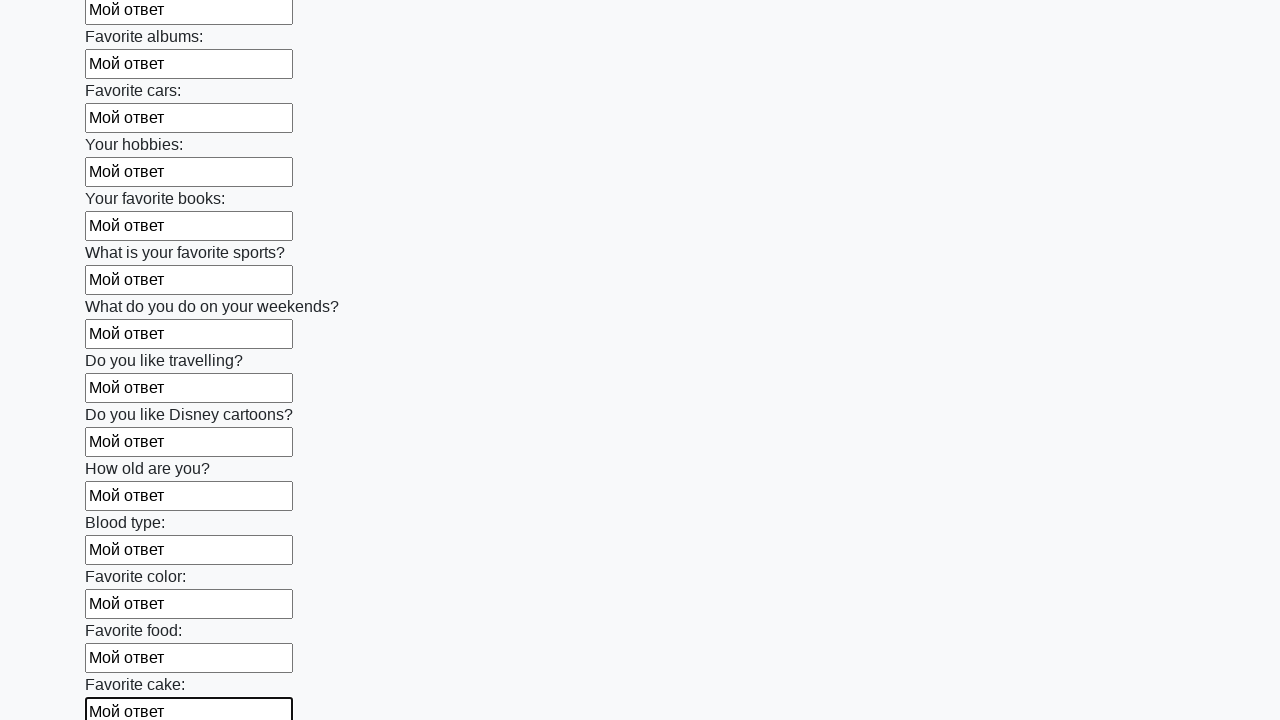

Filled input field with test answer 'Мой ответ' on input >> nth=22
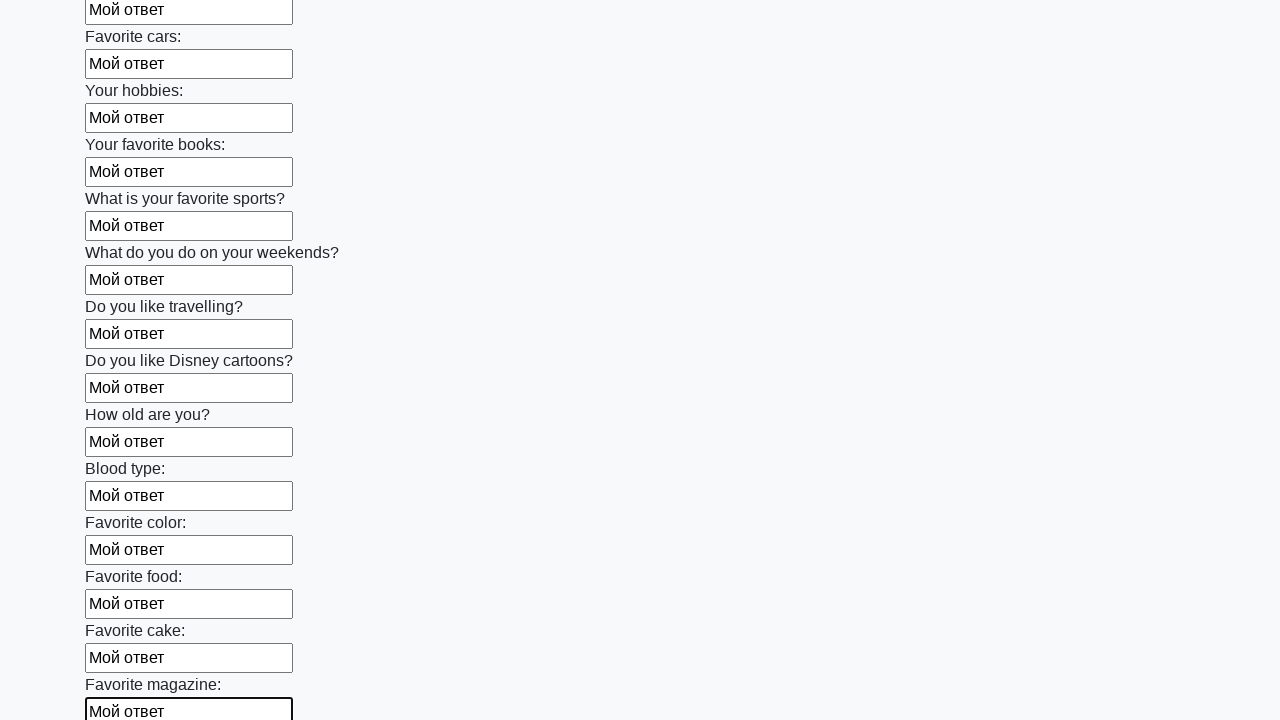

Filled input field with test answer 'Мой ответ' on input >> nth=23
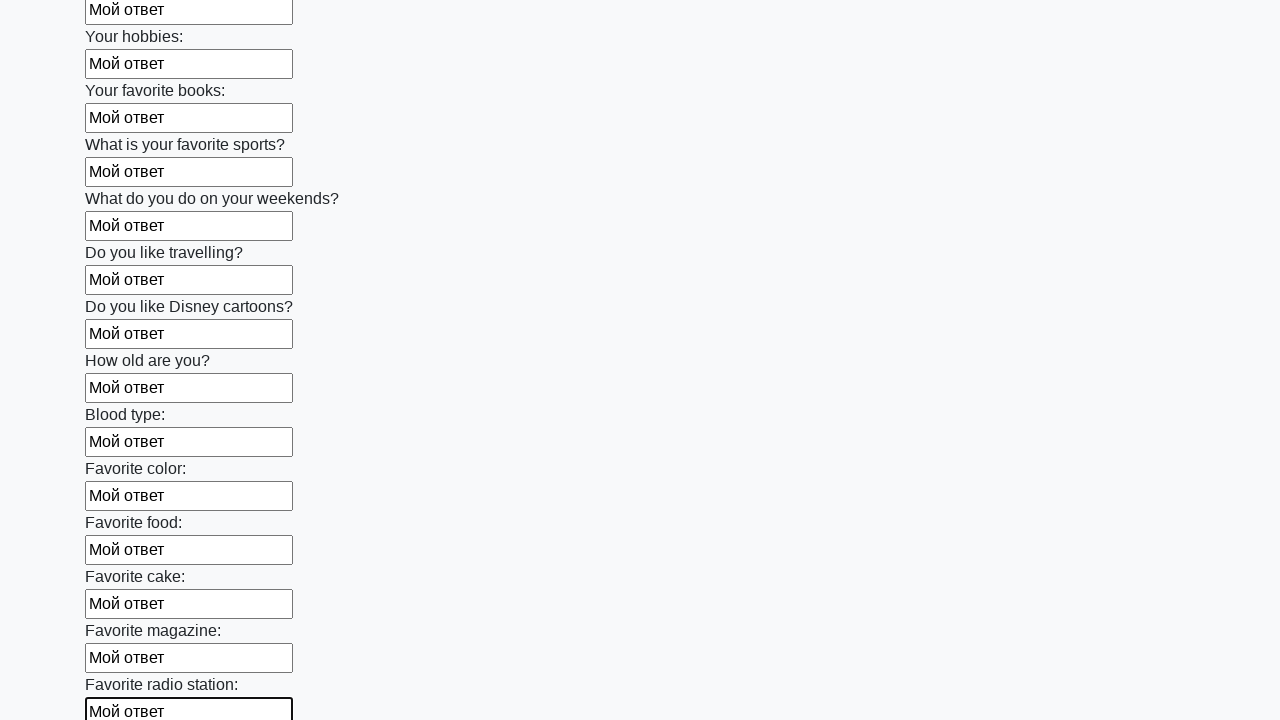

Filled input field with test answer 'Мой ответ' on input >> nth=24
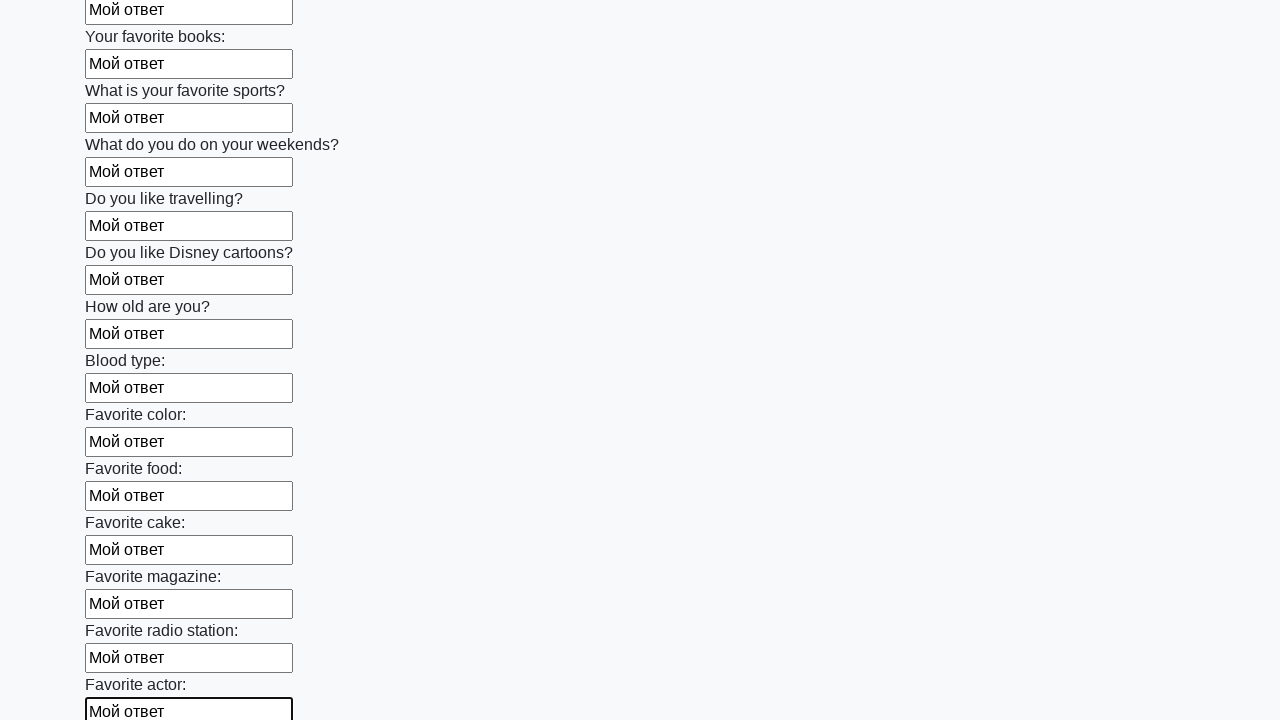

Filled input field with test answer 'Мой ответ' on input >> nth=25
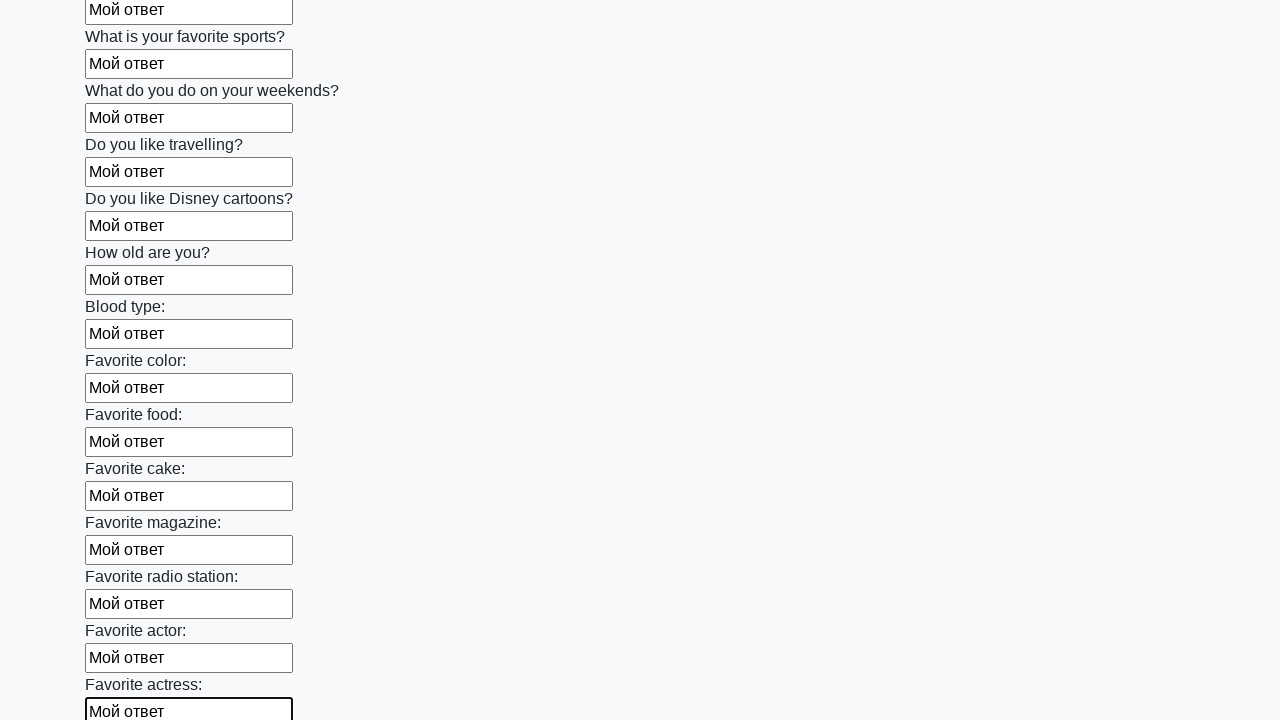

Filled input field with test answer 'Мой ответ' on input >> nth=26
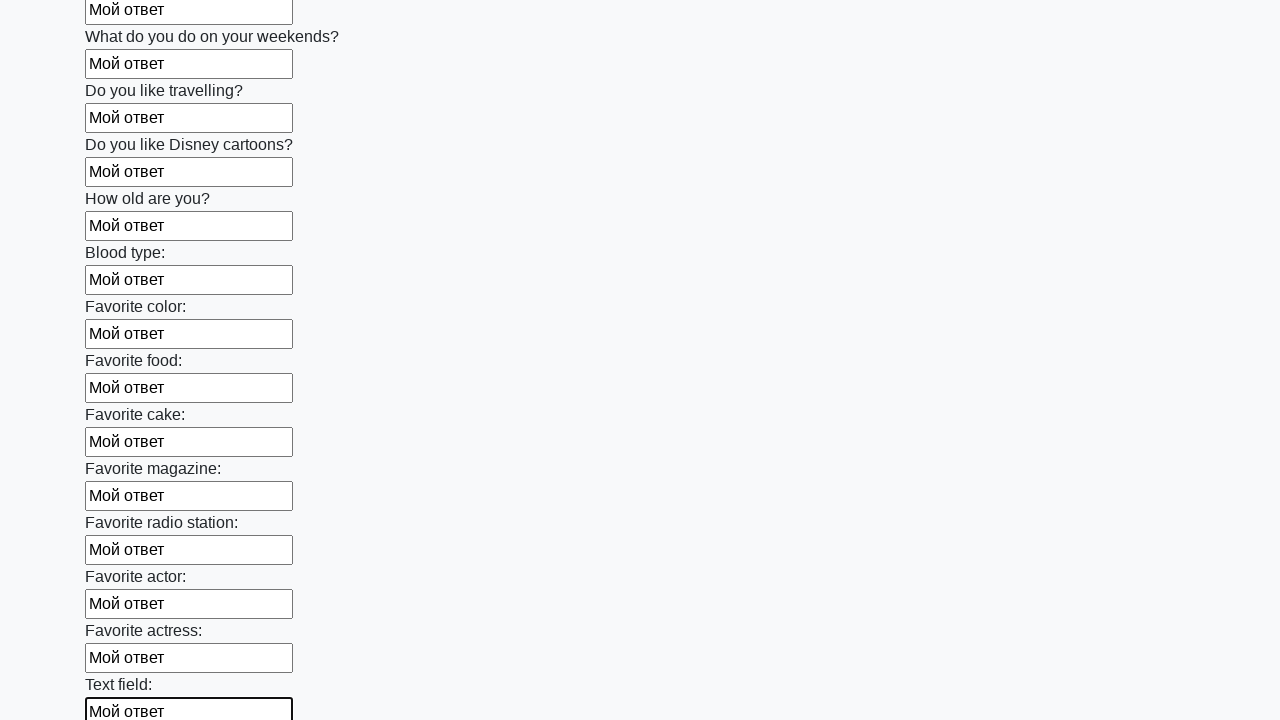

Filled input field with test answer 'Мой ответ' on input >> nth=27
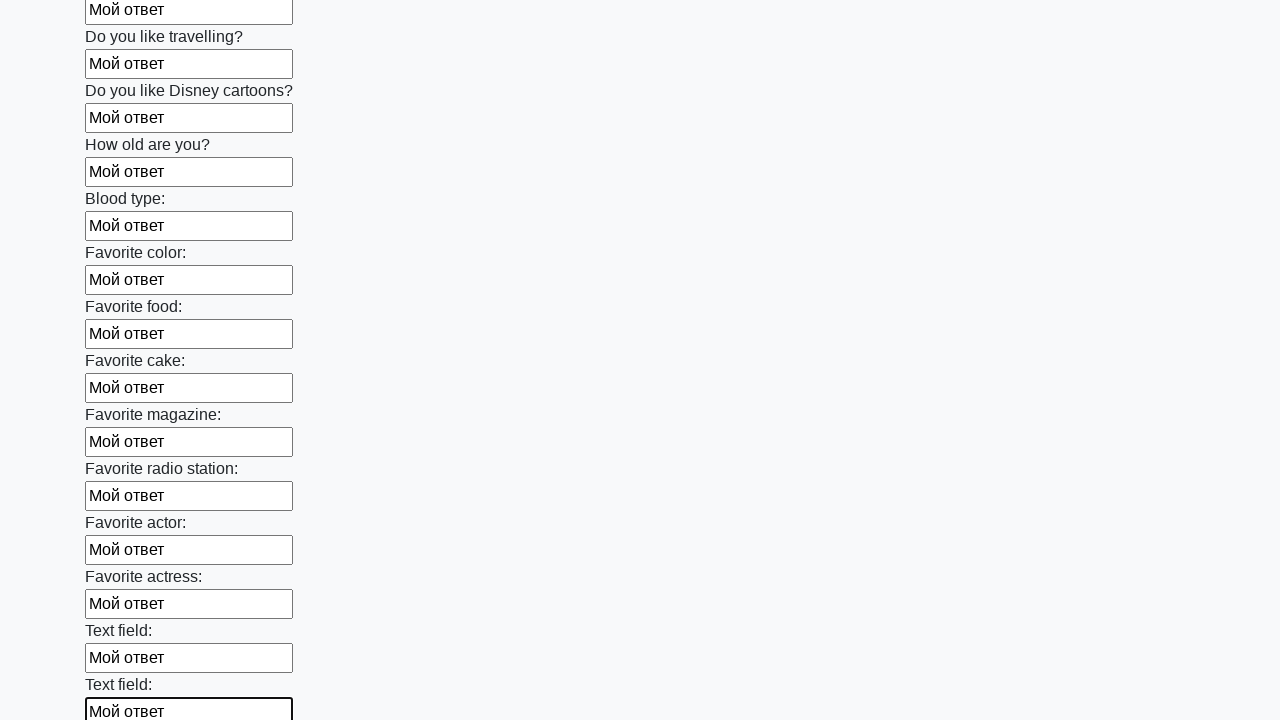

Filled input field with test answer 'Мой ответ' on input >> nth=28
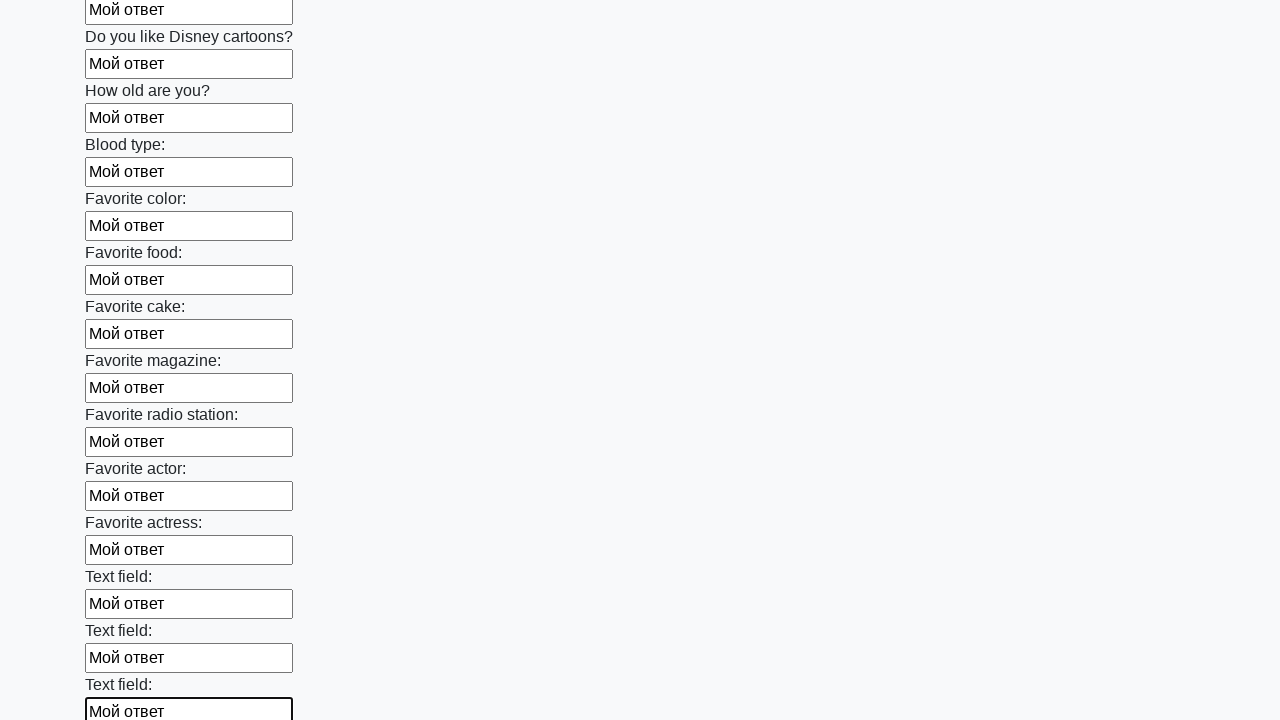

Filled input field with test answer 'Мой ответ' on input >> nth=29
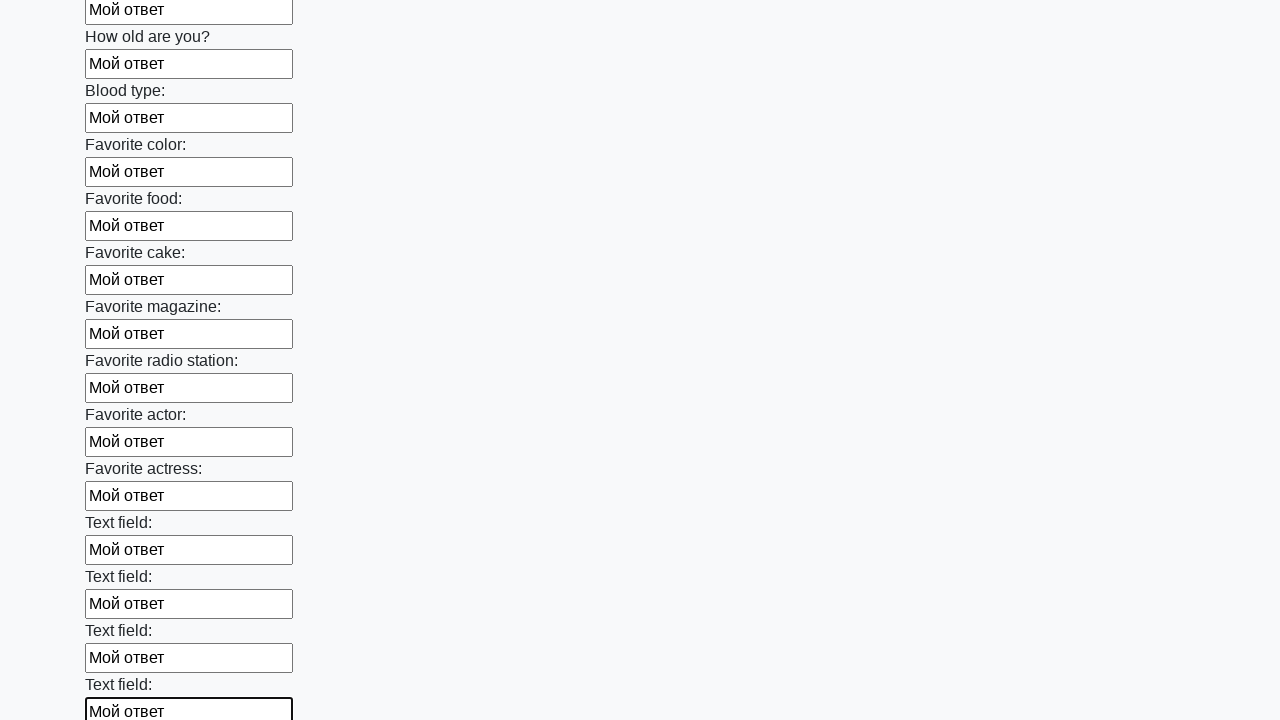

Filled input field with test answer 'Мой ответ' on input >> nth=30
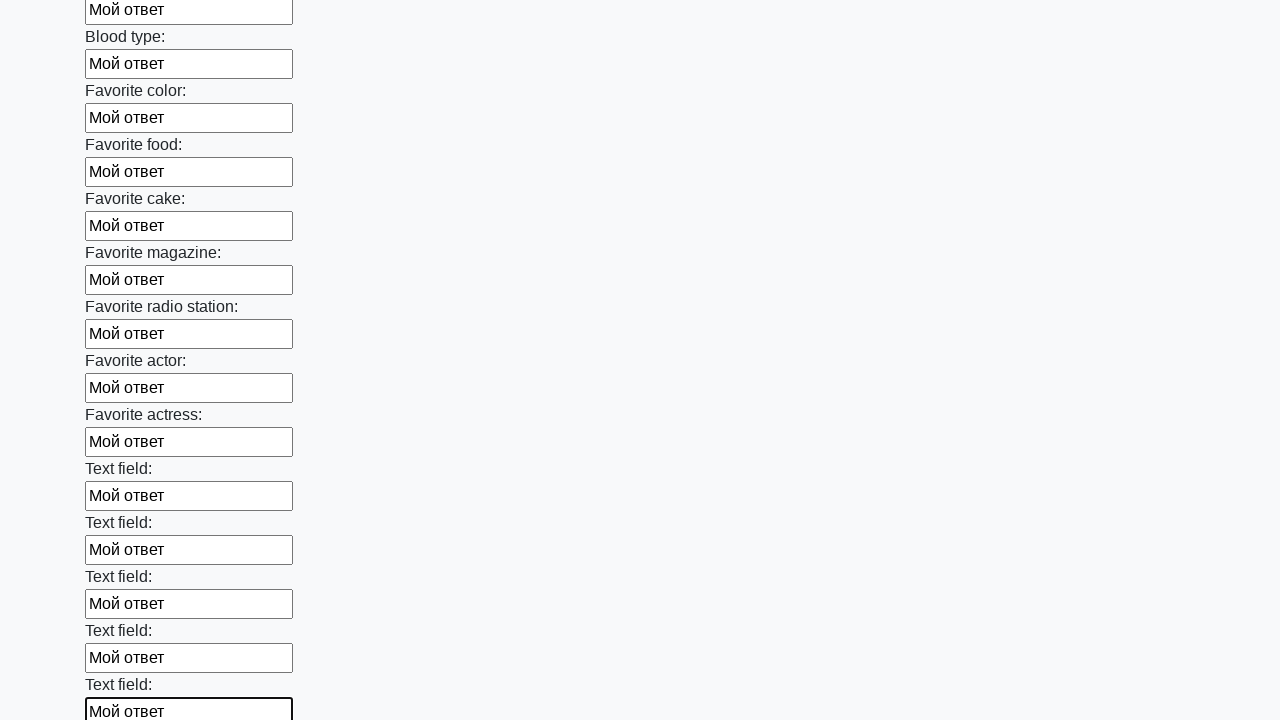

Filled input field with test answer 'Мой ответ' on input >> nth=31
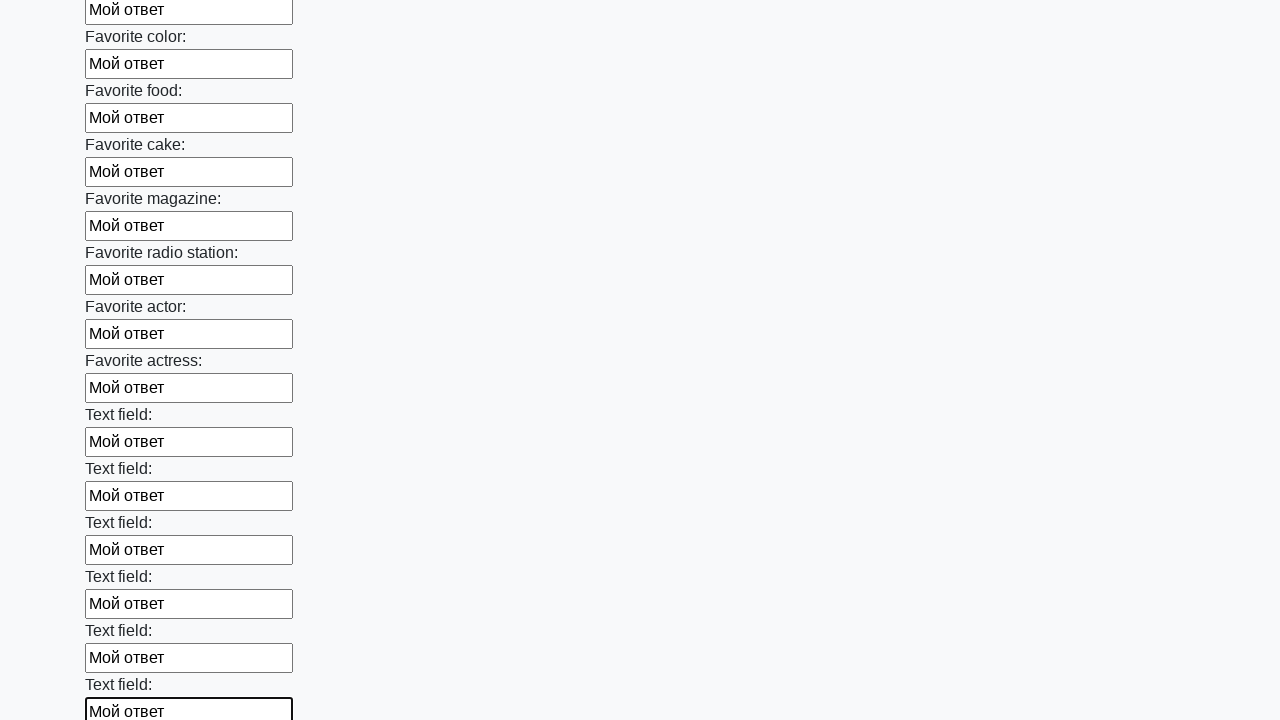

Filled input field with test answer 'Мой ответ' on input >> nth=32
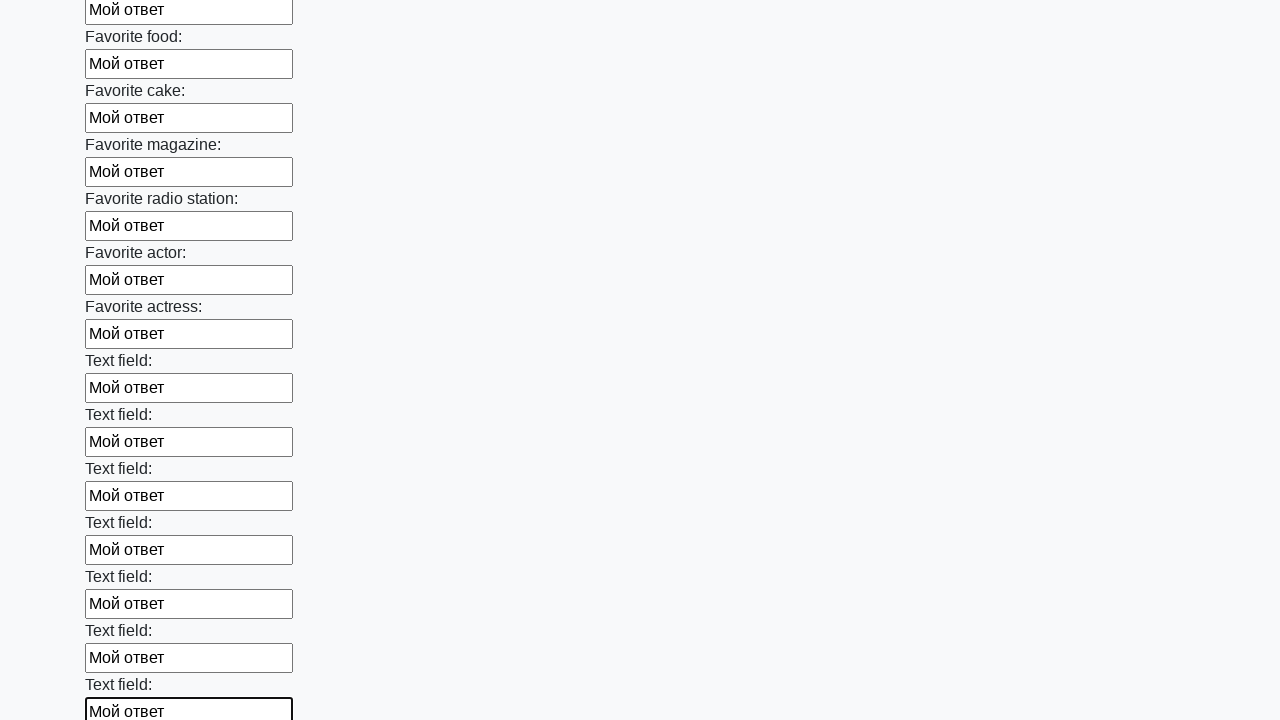

Filled input field with test answer 'Мой ответ' on input >> nth=33
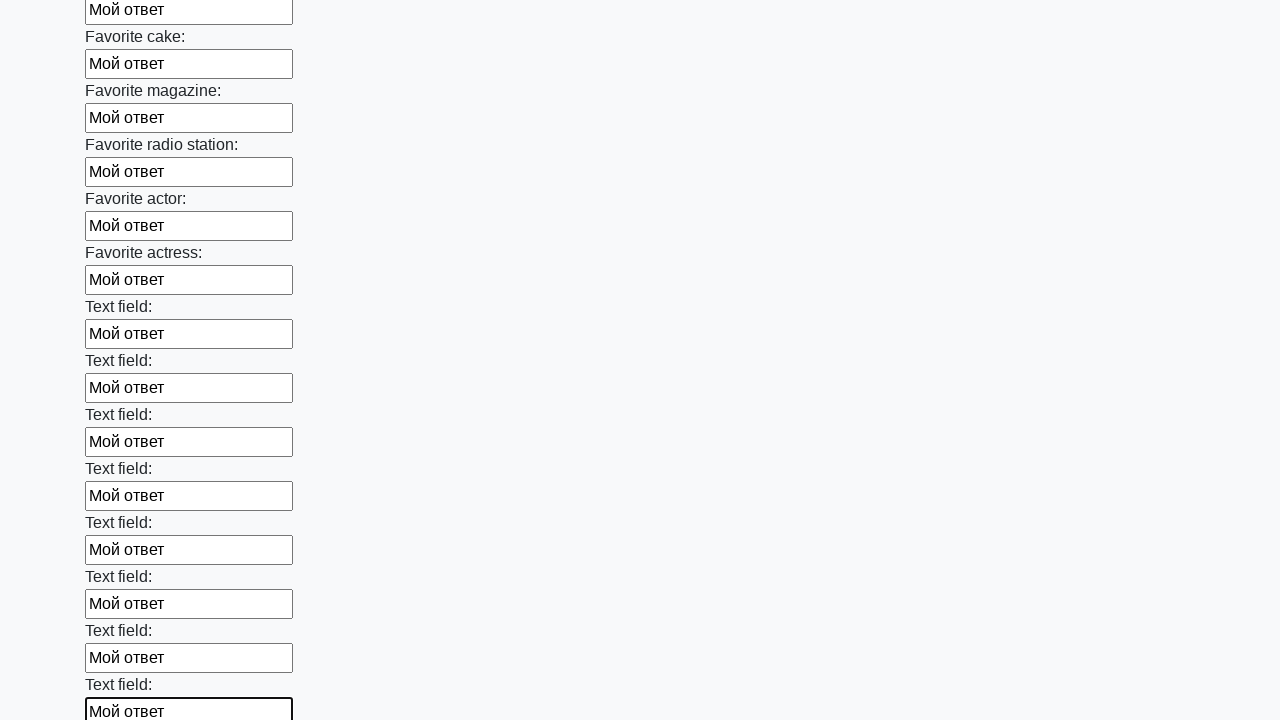

Filled input field with test answer 'Мой ответ' on input >> nth=34
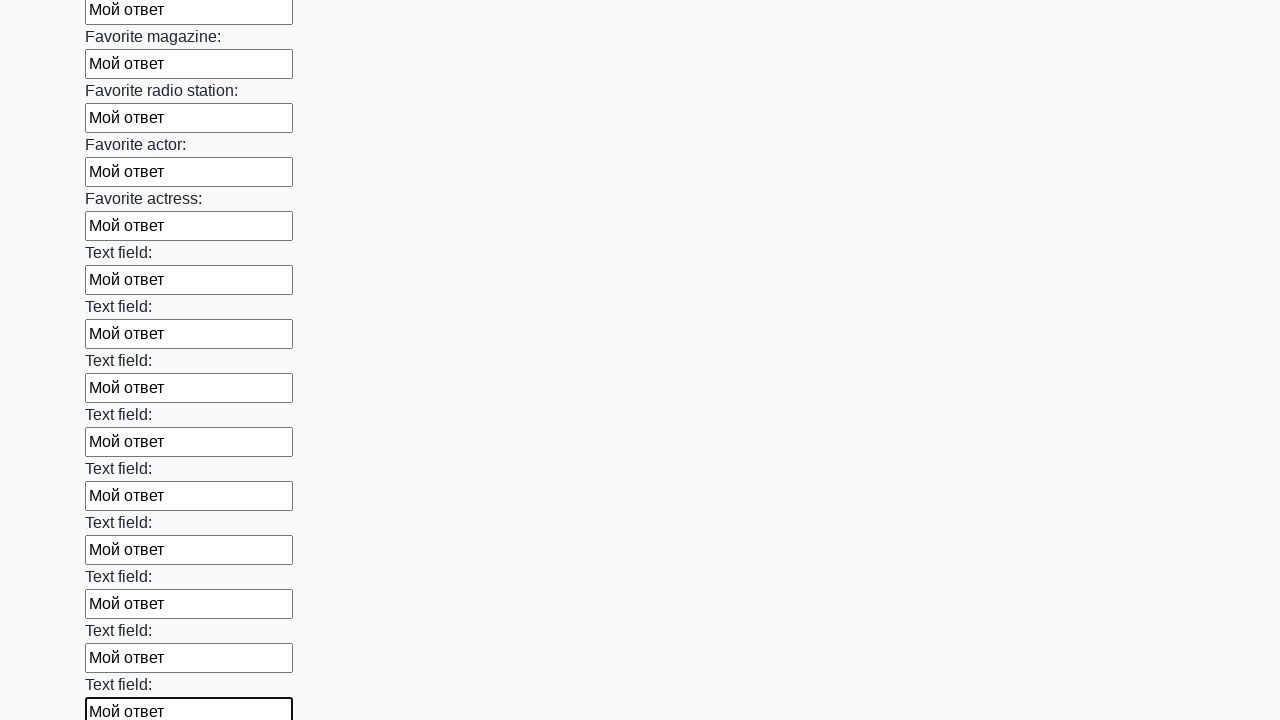

Filled input field with test answer 'Мой ответ' on input >> nth=35
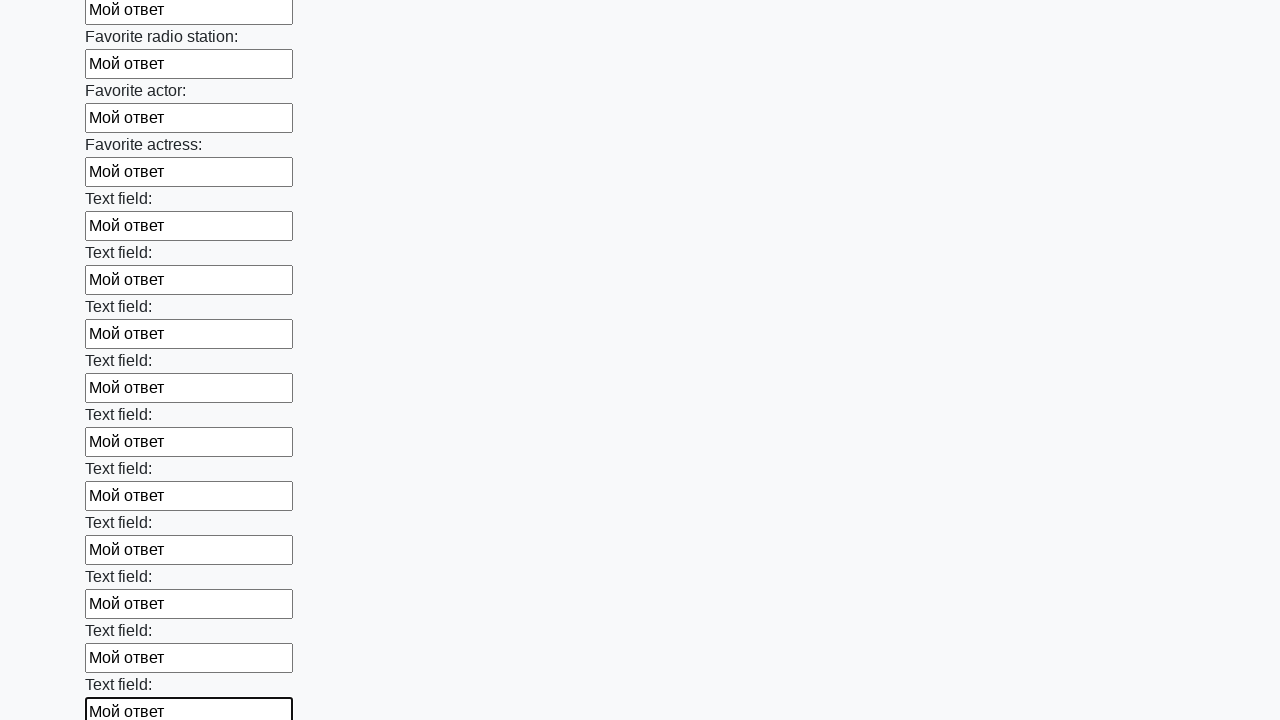

Filled input field with test answer 'Мой ответ' on input >> nth=36
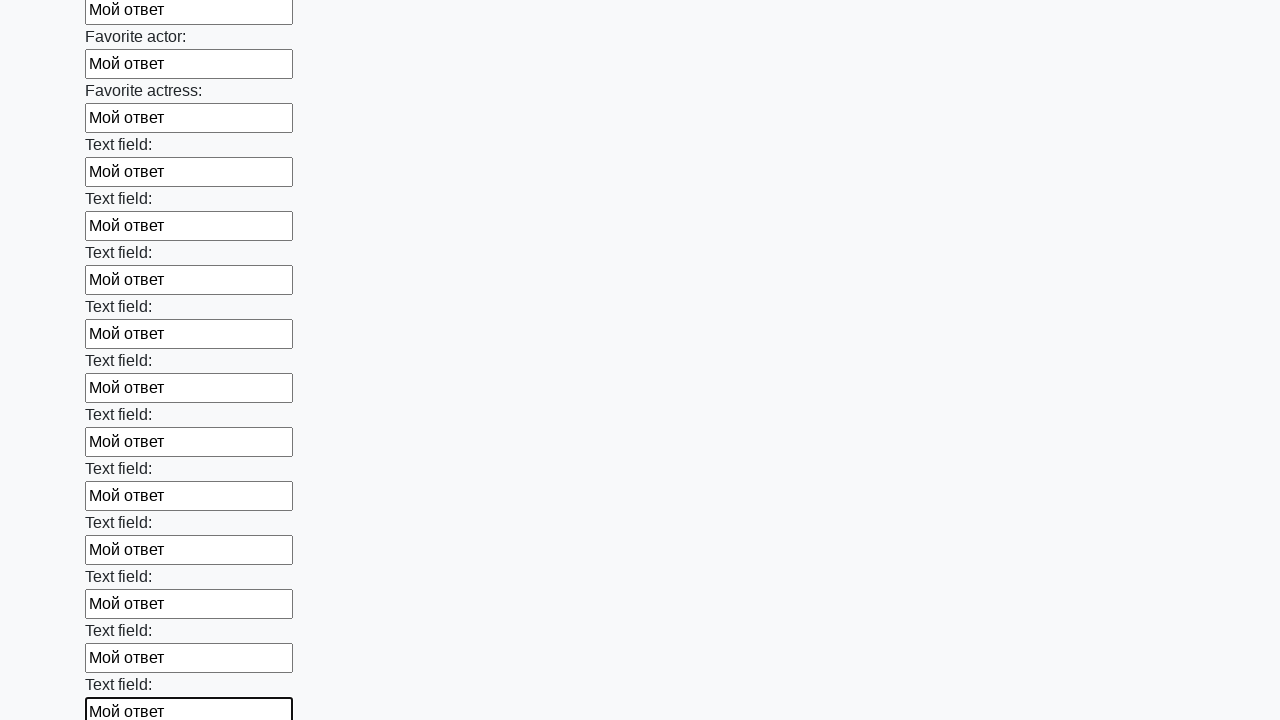

Filled input field with test answer 'Мой ответ' on input >> nth=37
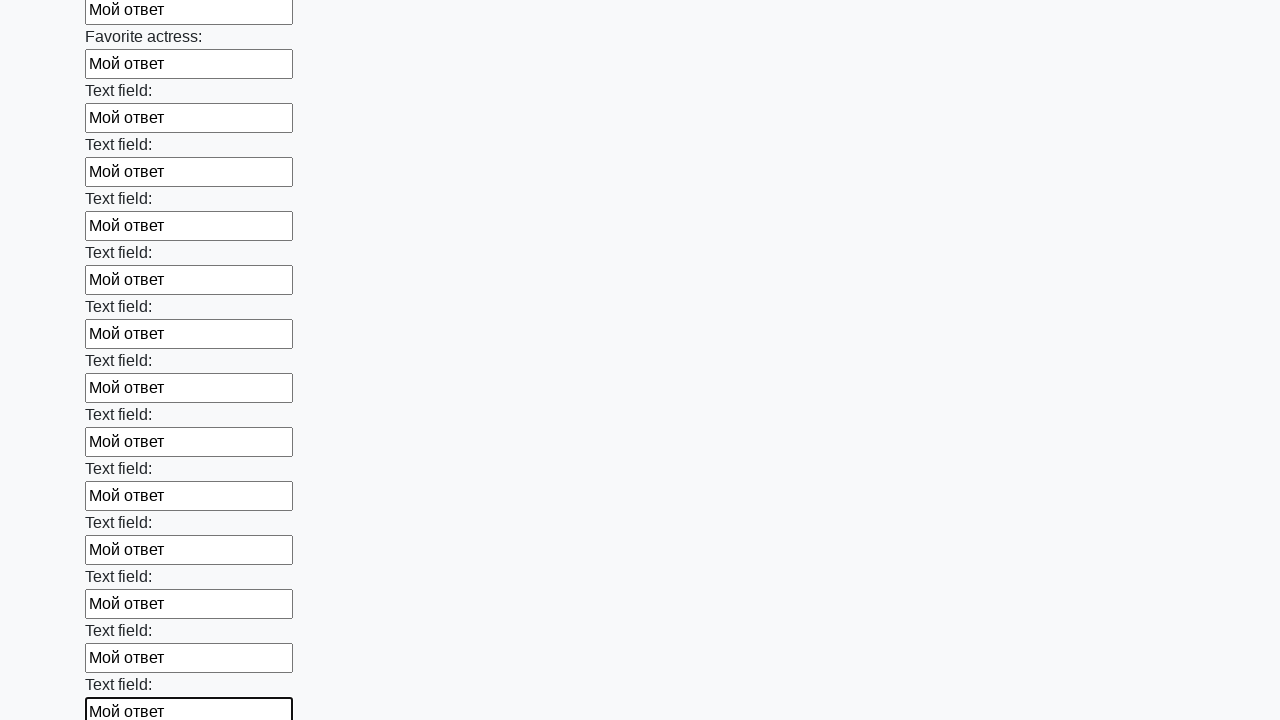

Filled input field with test answer 'Мой ответ' on input >> nth=38
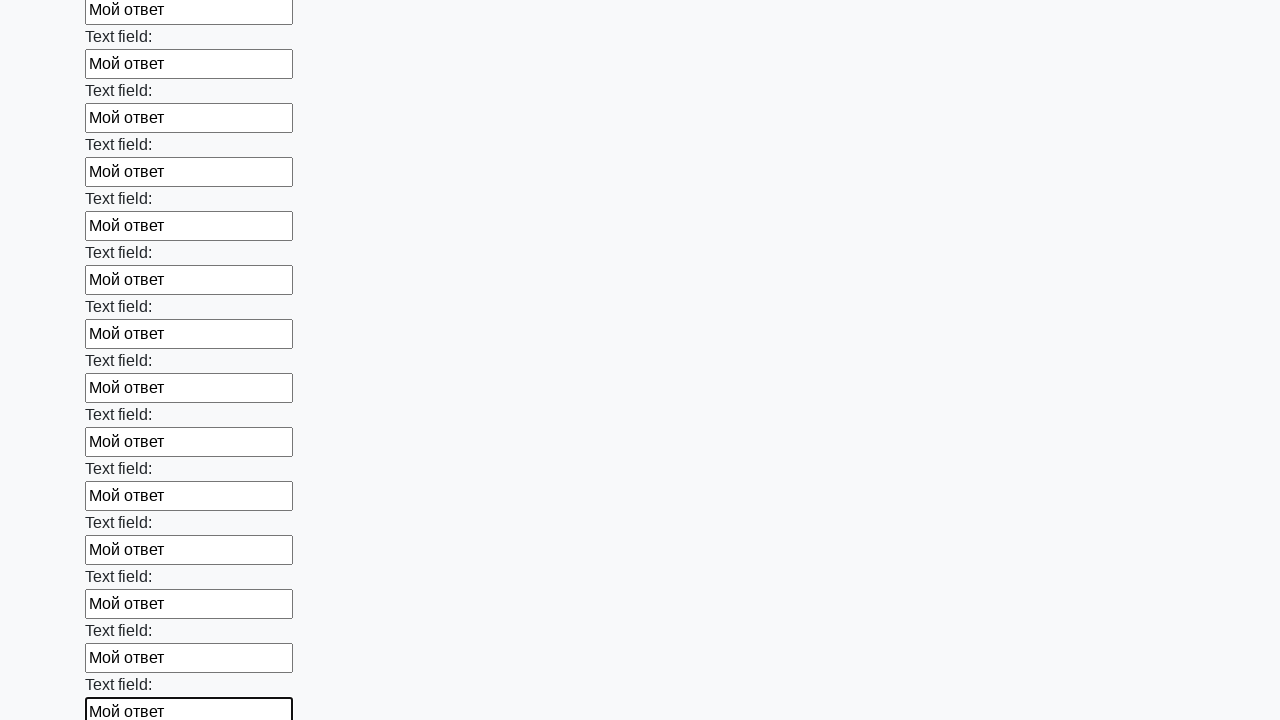

Filled input field with test answer 'Мой ответ' on input >> nth=39
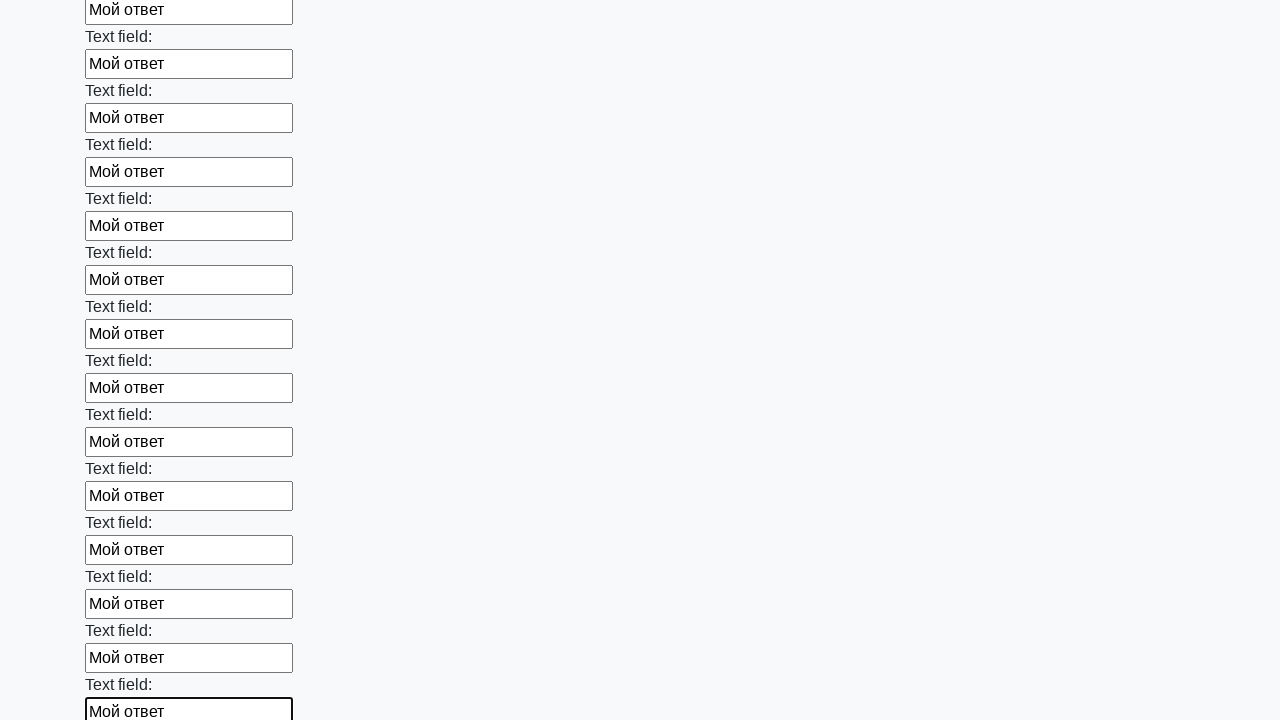

Filled input field with test answer 'Мой ответ' on input >> nth=40
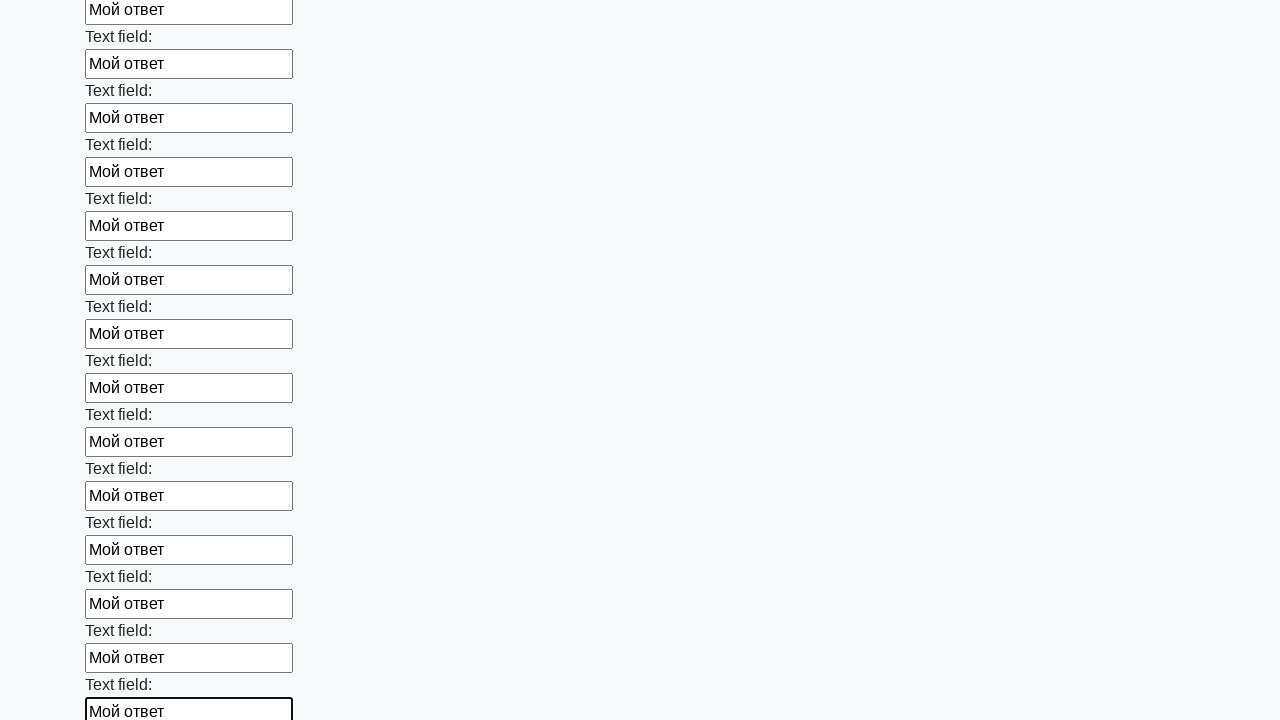

Filled input field with test answer 'Мой ответ' on input >> nth=41
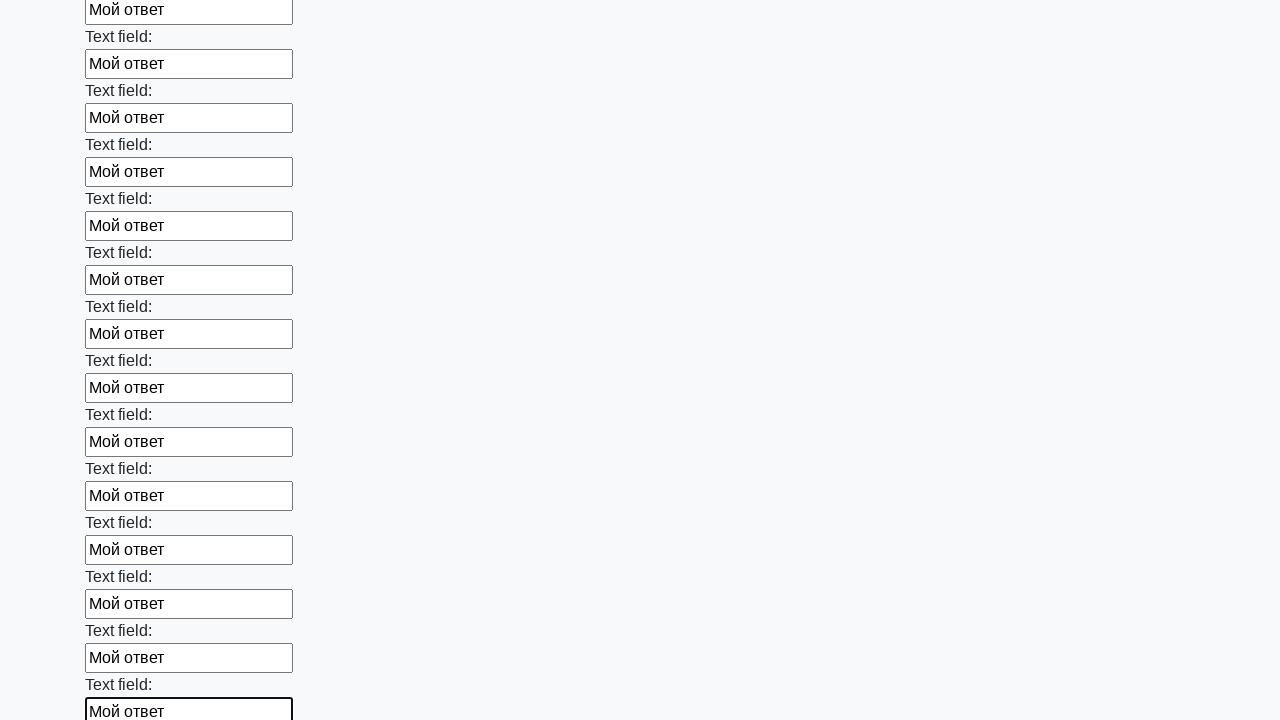

Filled input field with test answer 'Мой ответ' on input >> nth=42
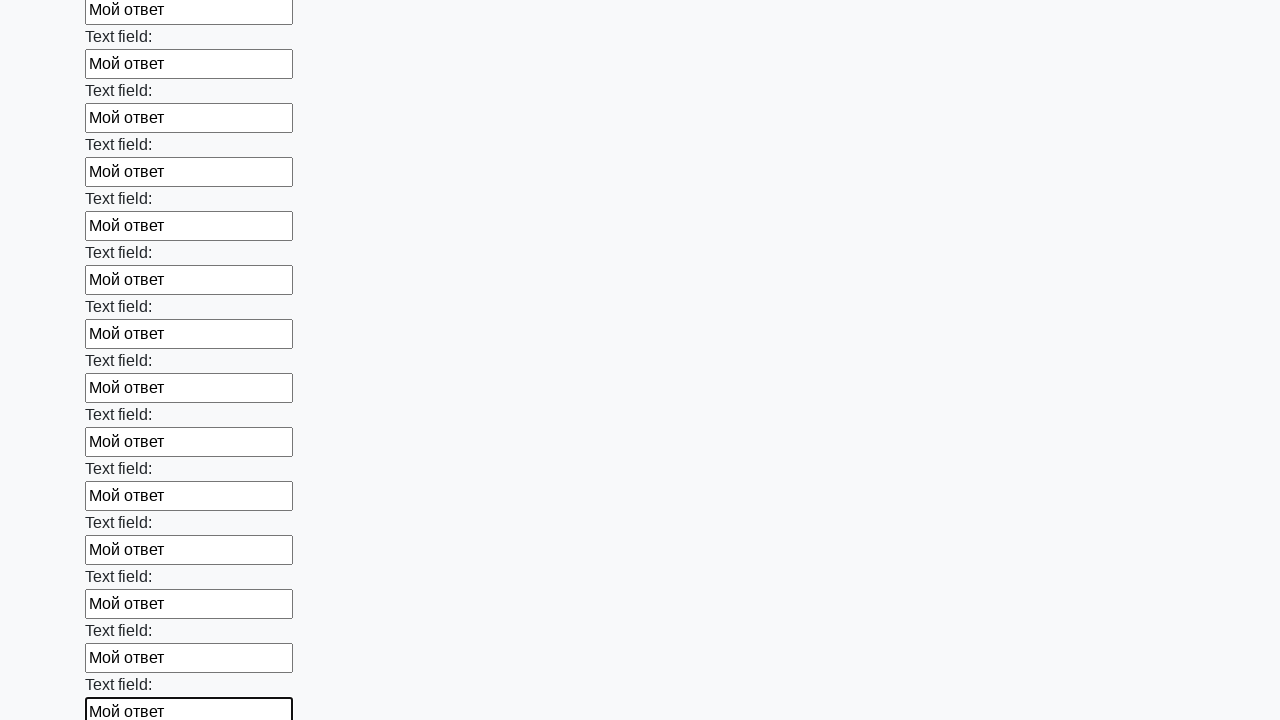

Filled input field with test answer 'Мой ответ' on input >> nth=43
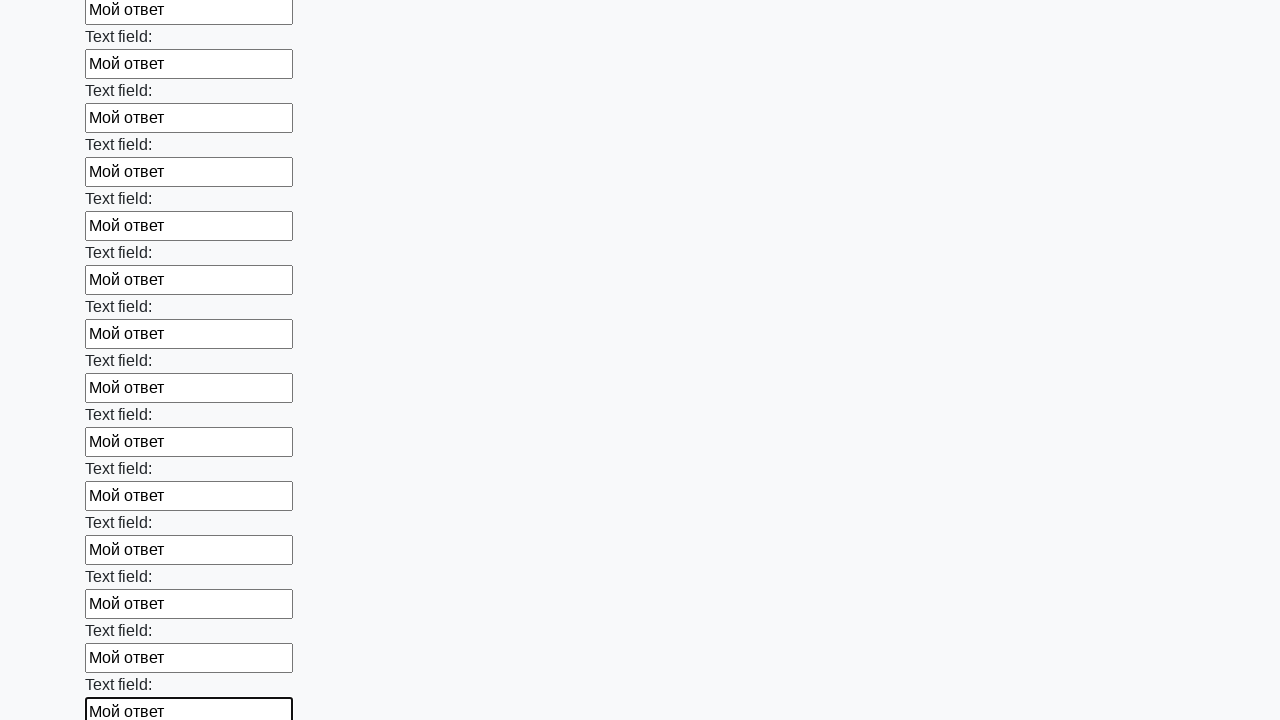

Filled input field with test answer 'Мой ответ' on input >> nth=44
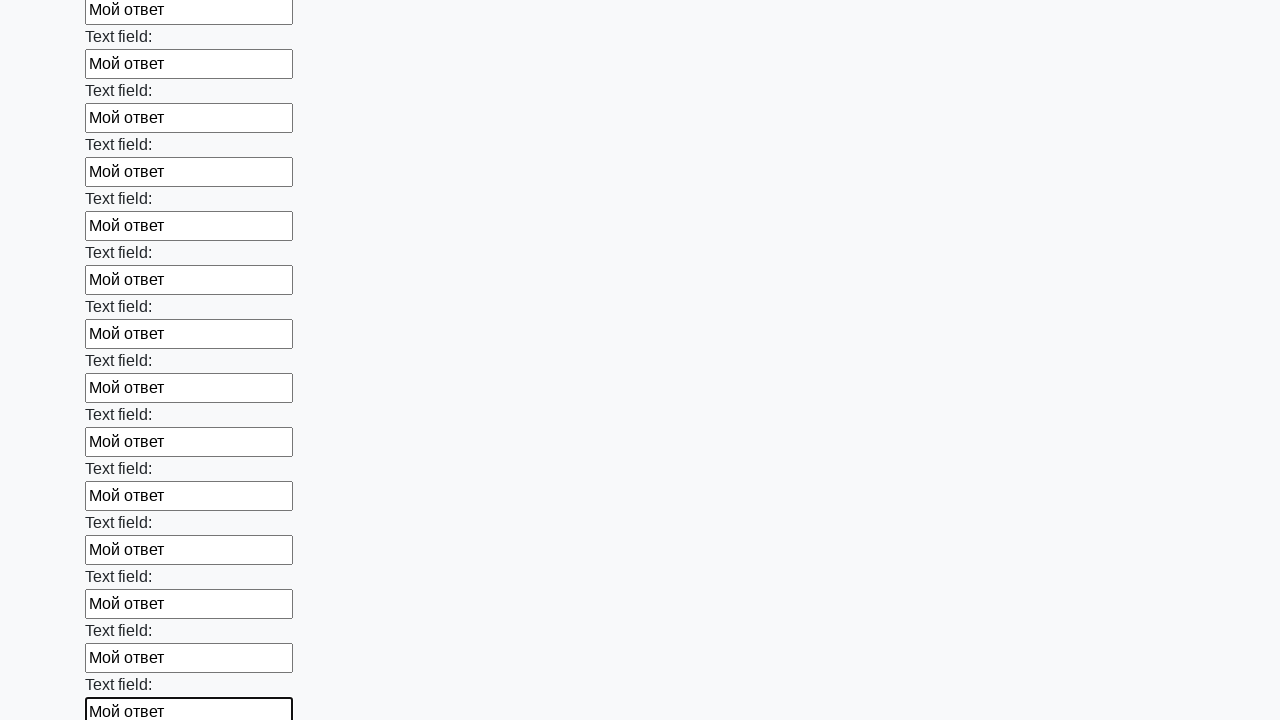

Filled input field with test answer 'Мой ответ' on input >> nth=45
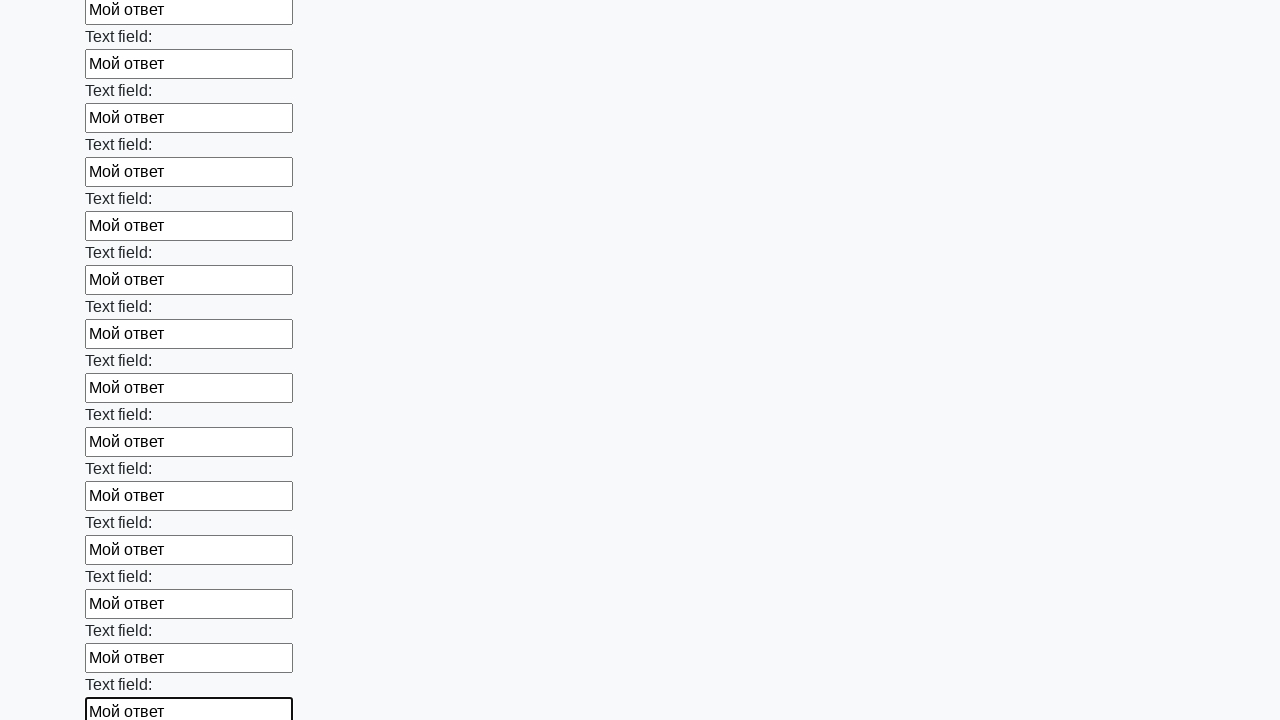

Filled input field with test answer 'Мой ответ' on input >> nth=46
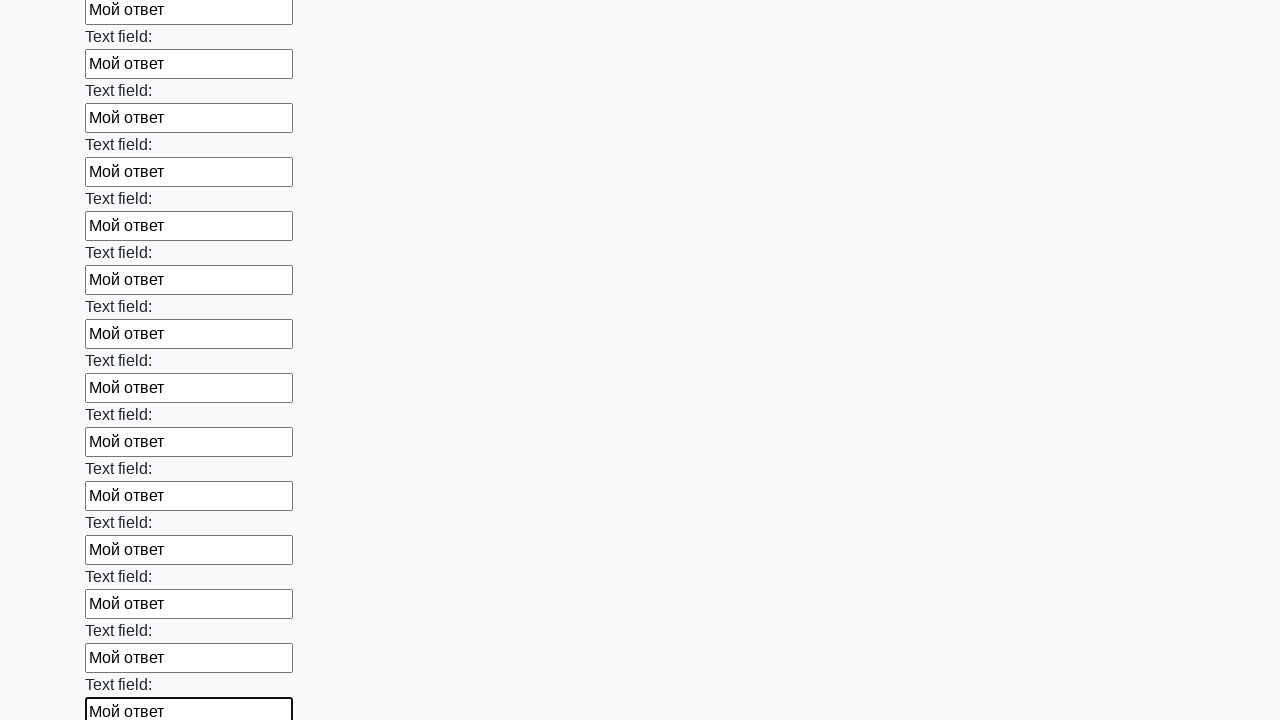

Filled input field with test answer 'Мой ответ' on input >> nth=47
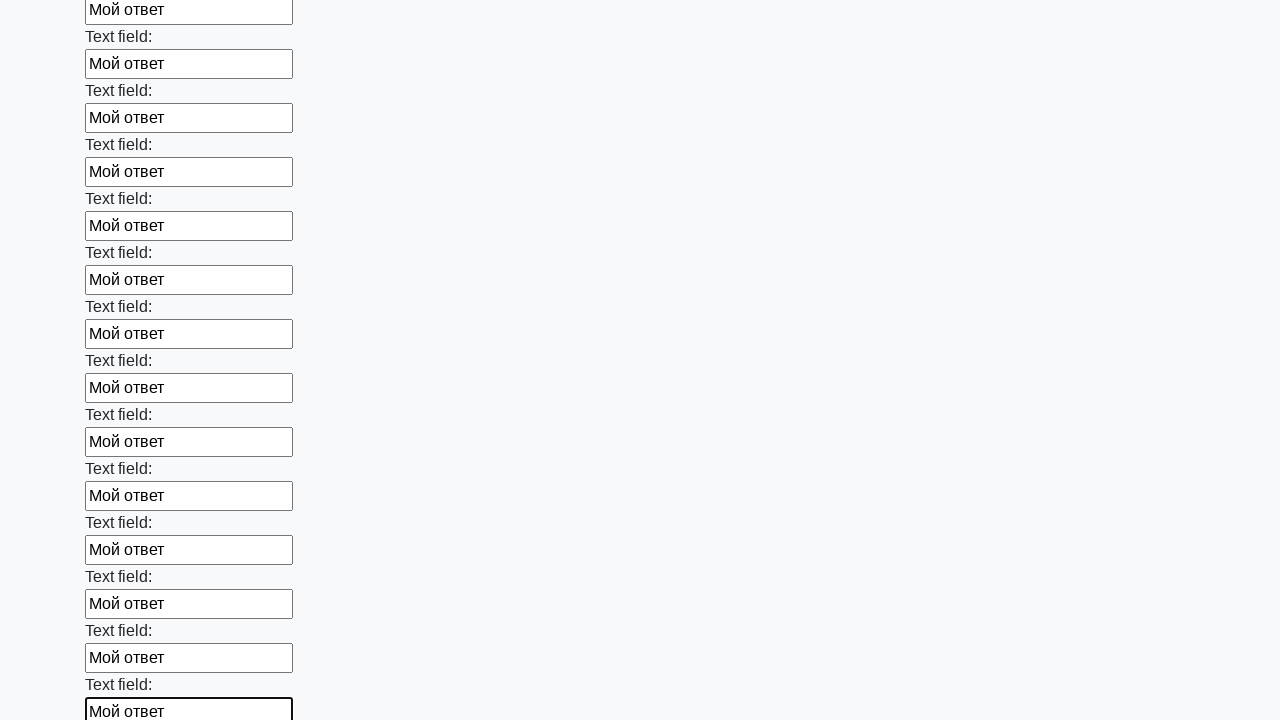

Filled input field with test answer 'Мой ответ' on input >> nth=48
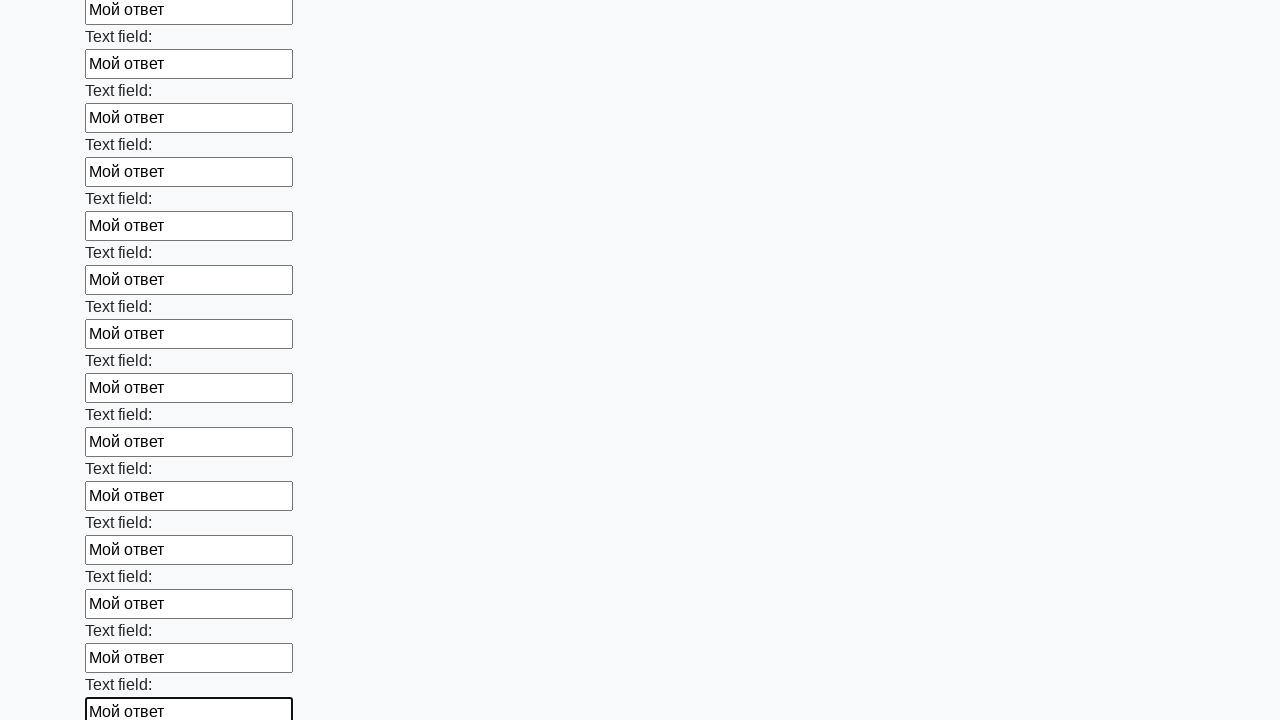

Filled input field with test answer 'Мой ответ' on input >> nth=49
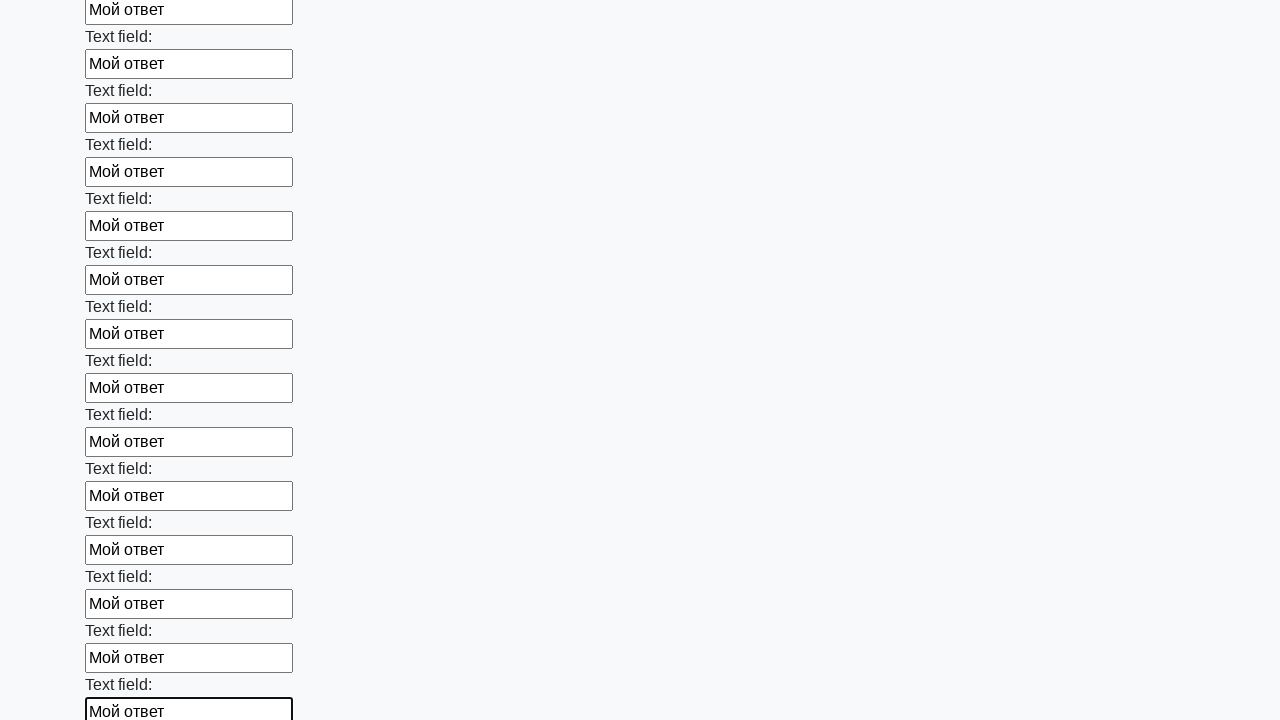

Filled input field with test answer 'Мой ответ' on input >> nth=50
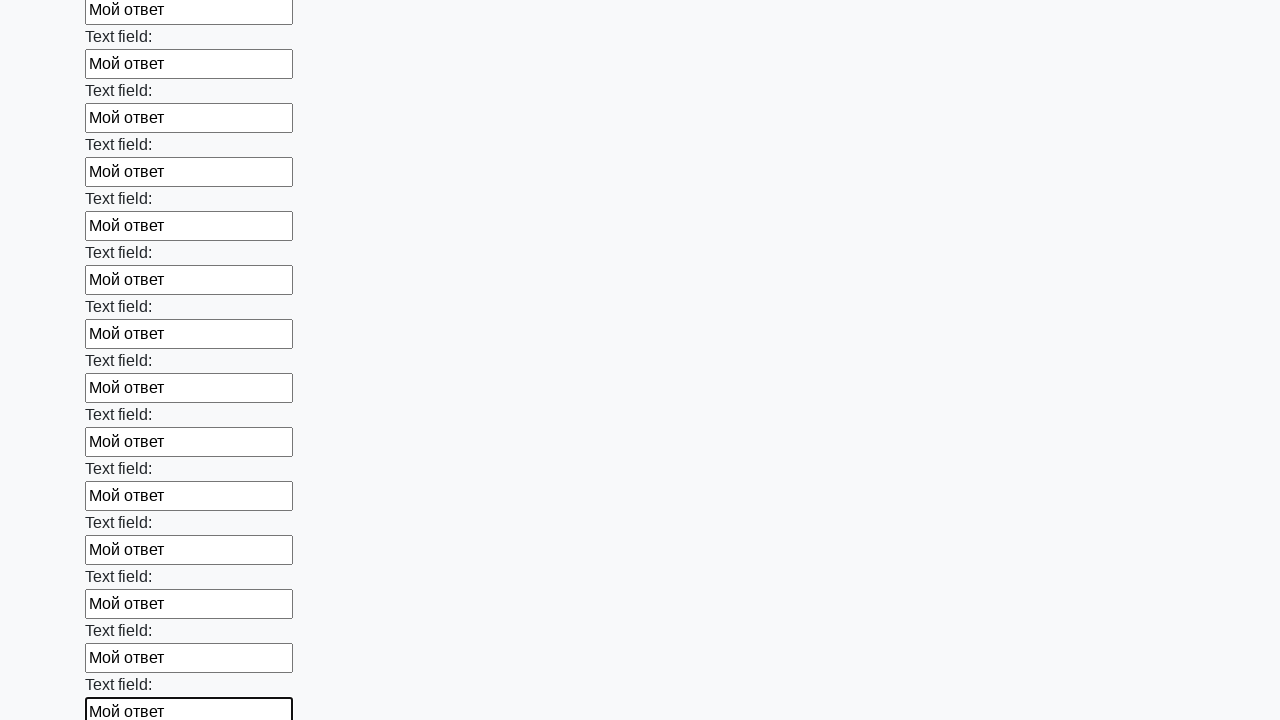

Filled input field with test answer 'Мой ответ' on input >> nth=51
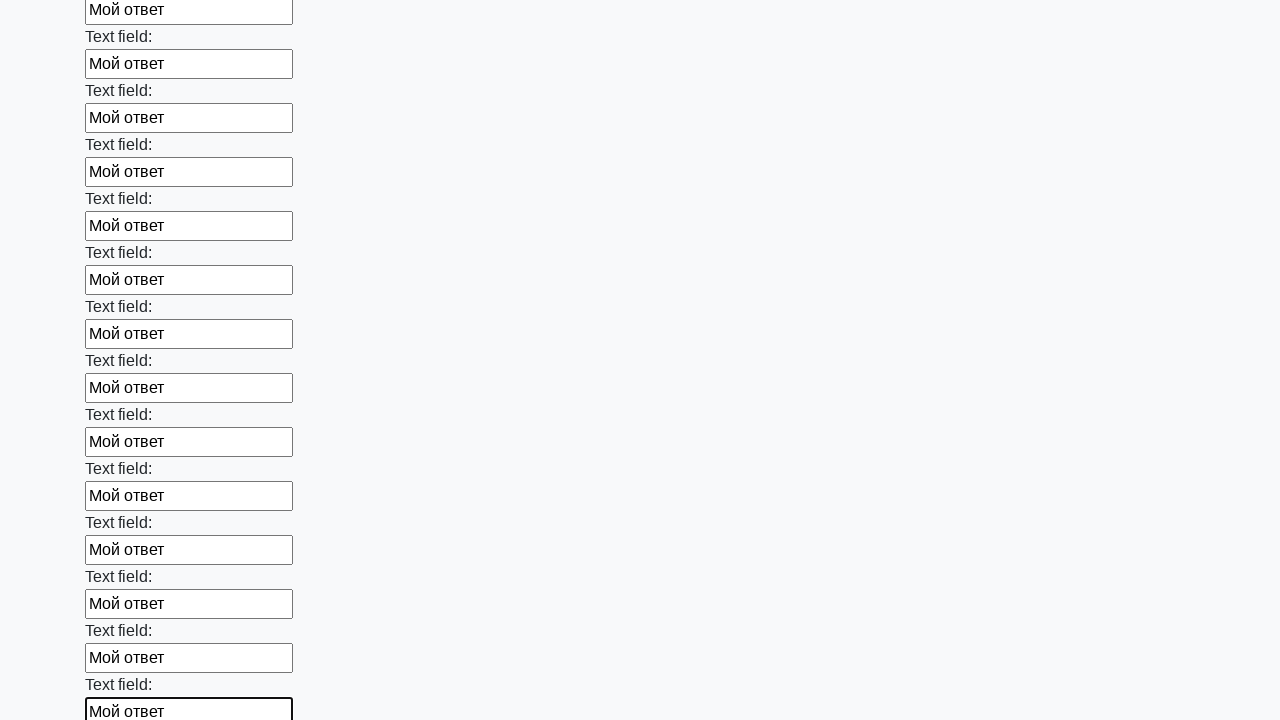

Filled input field with test answer 'Мой ответ' on input >> nth=52
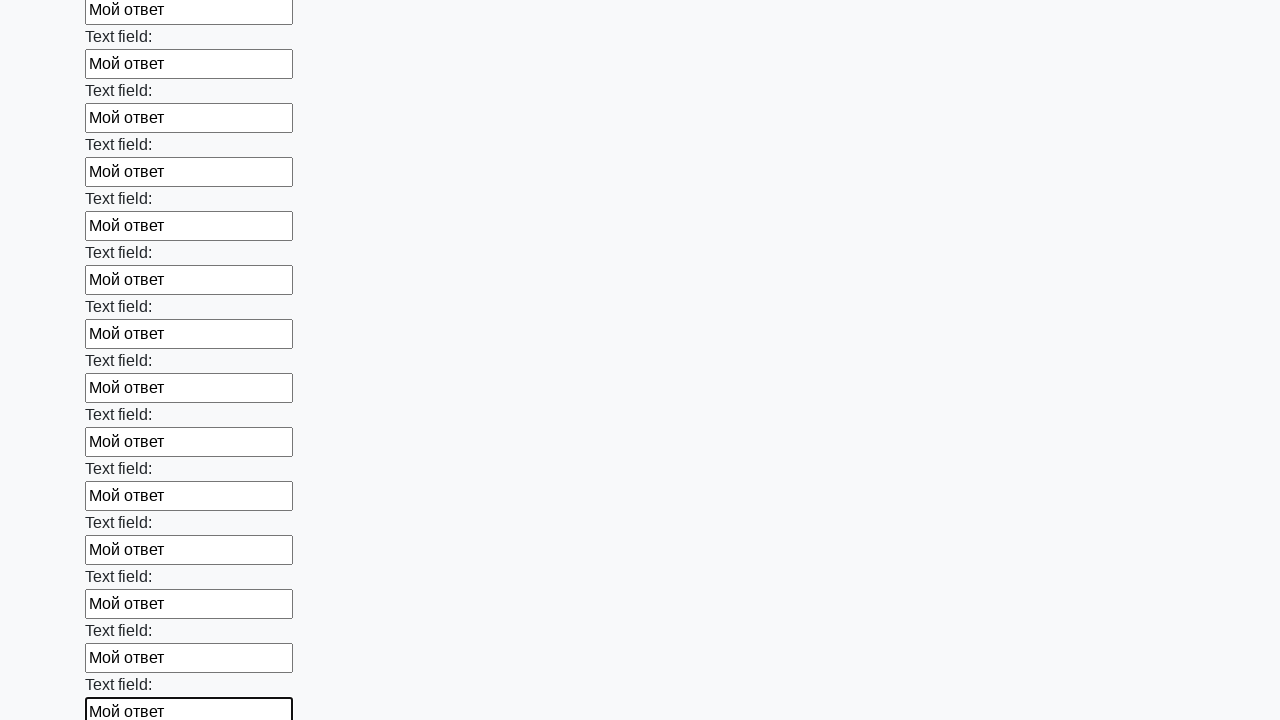

Filled input field with test answer 'Мой ответ' on input >> nth=53
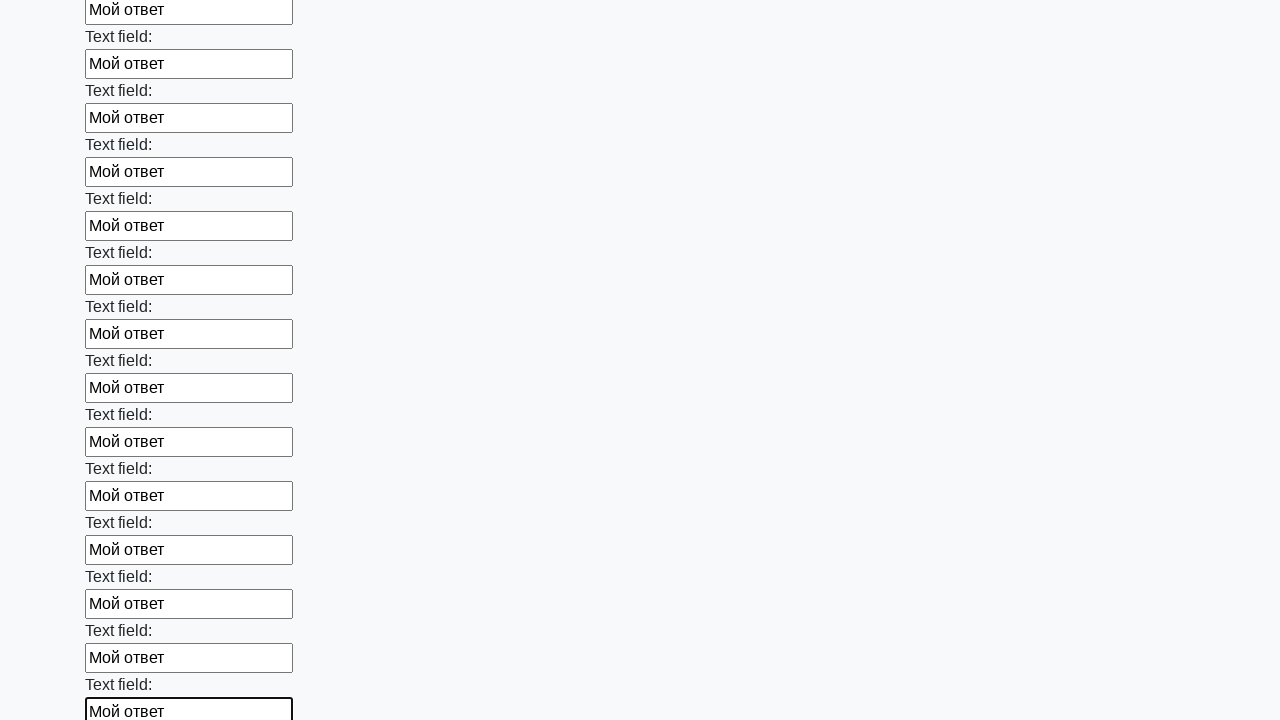

Filled input field with test answer 'Мой ответ' on input >> nth=54
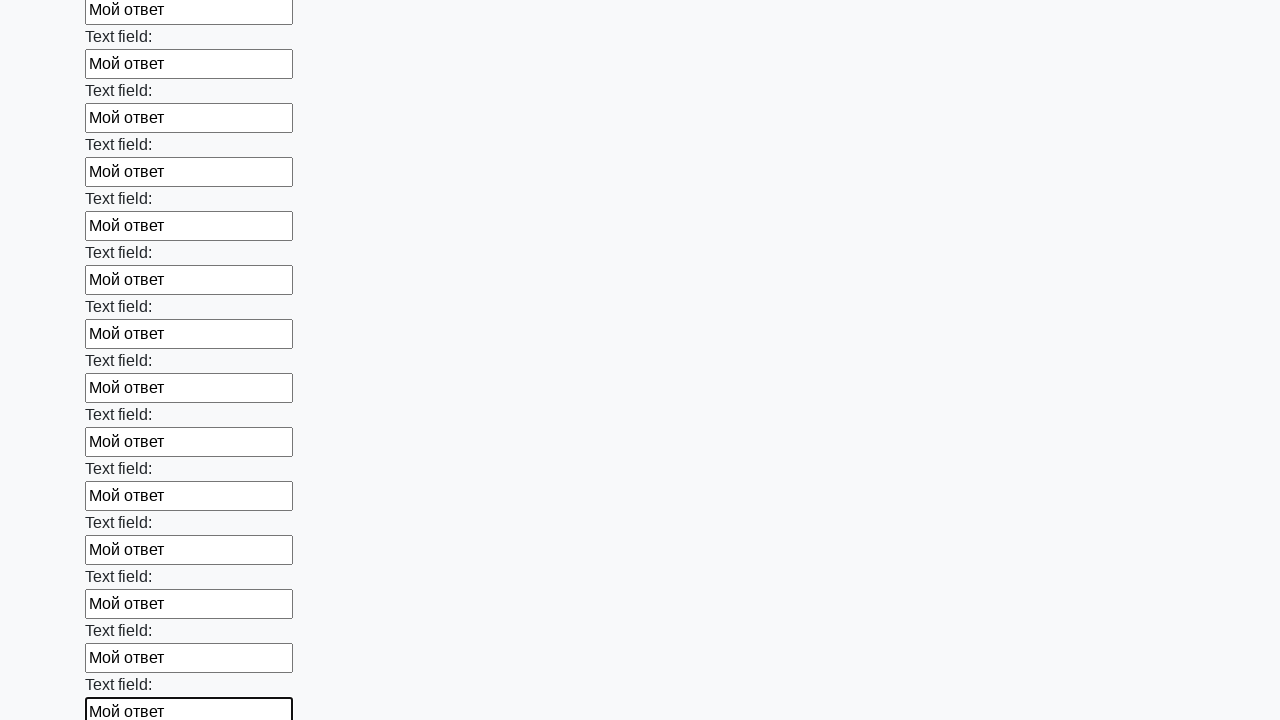

Filled input field with test answer 'Мой ответ' on input >> nth=55
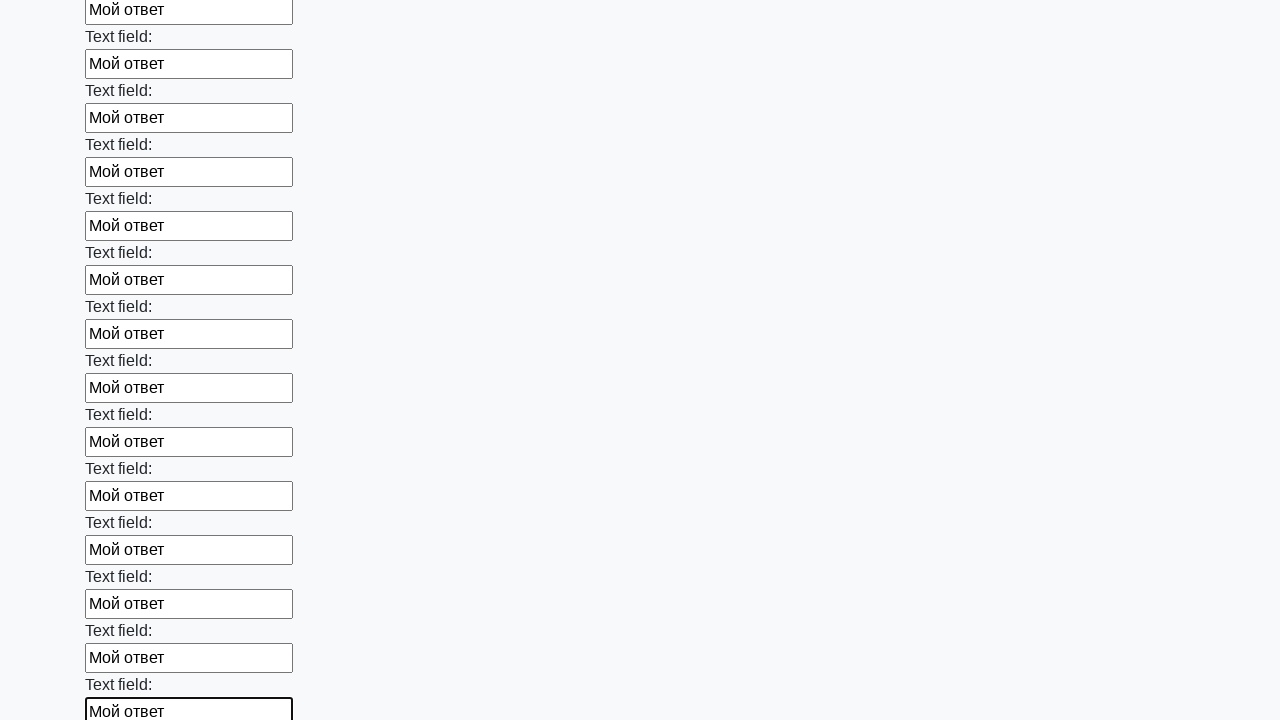

Filled input field with test answer 'Мой ответ' on input >> nth=56
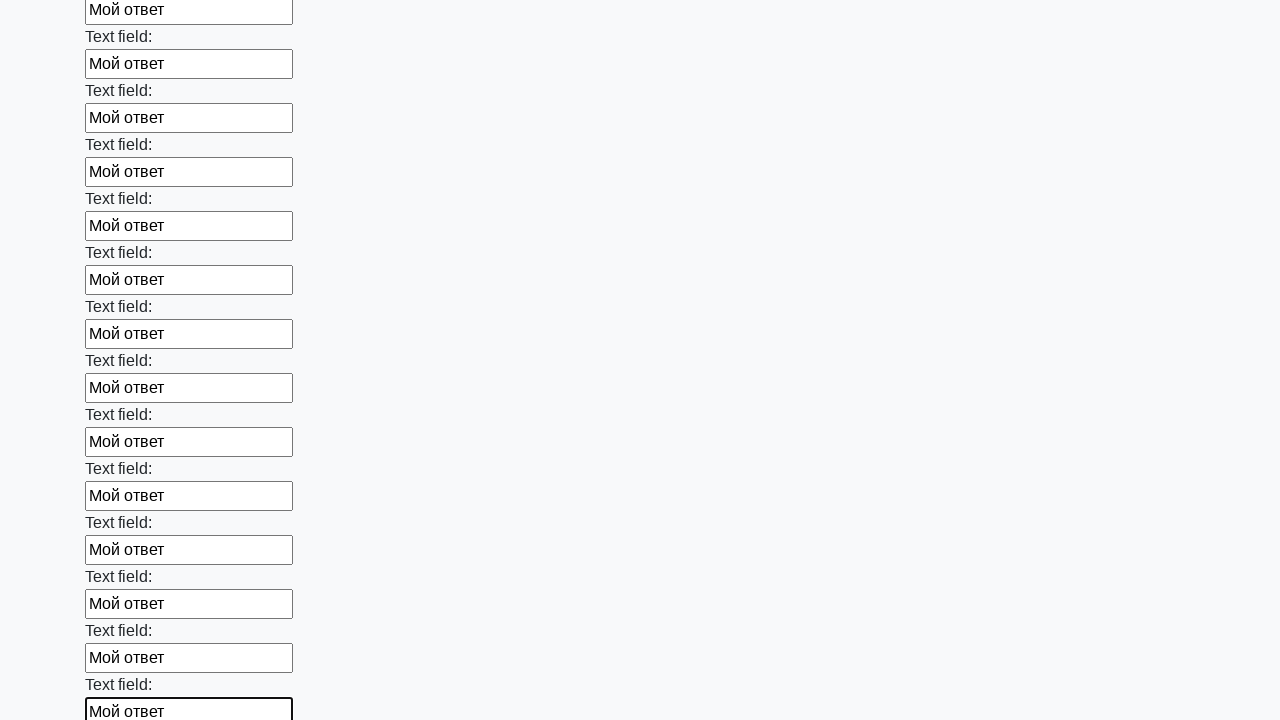

Filled input field with test answer 'Мой ответ' on input >> nth=57
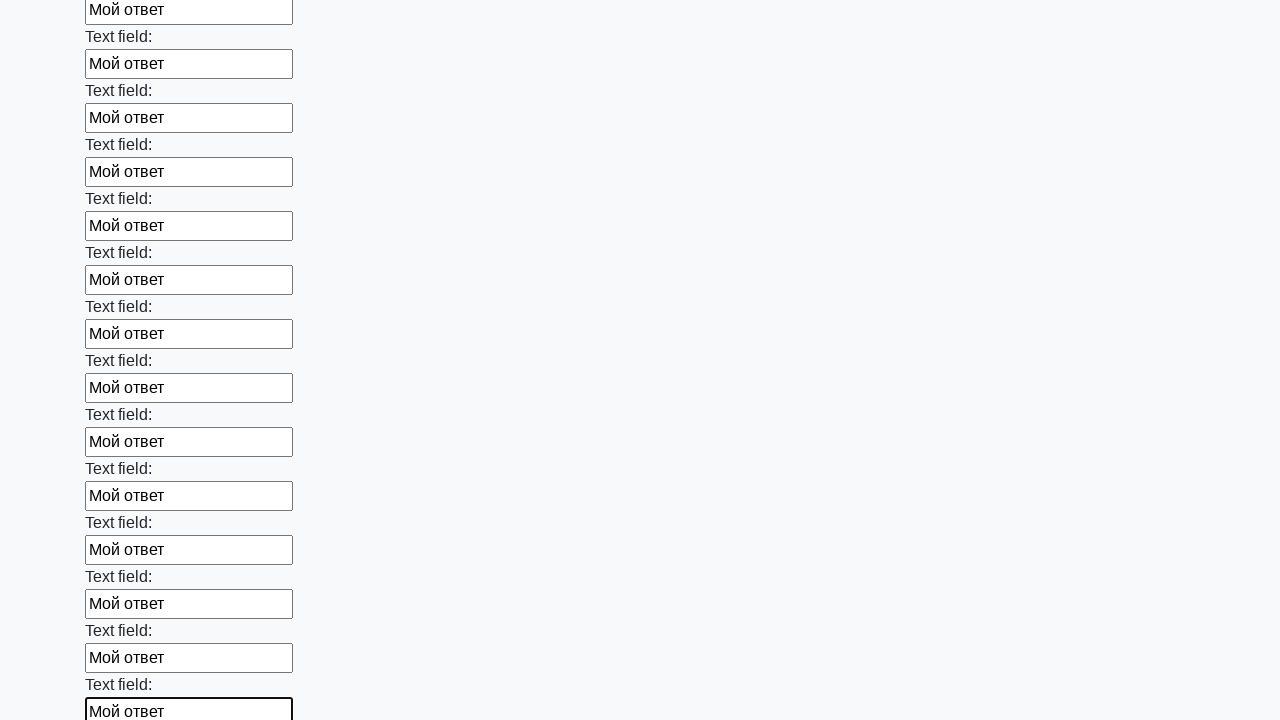

Filled input field with test answer 'Мой ответ' on input >> nth=58
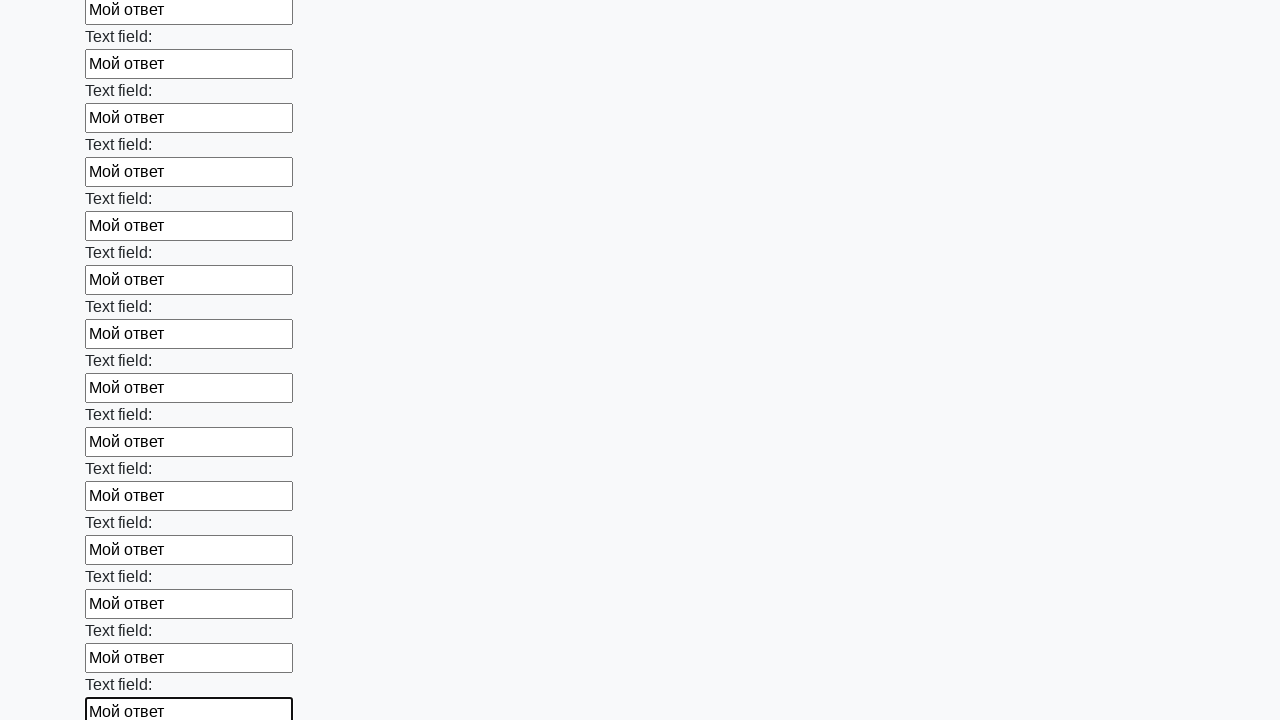

Filled input field with test answer 'Мой ответ' on input >> nth=59
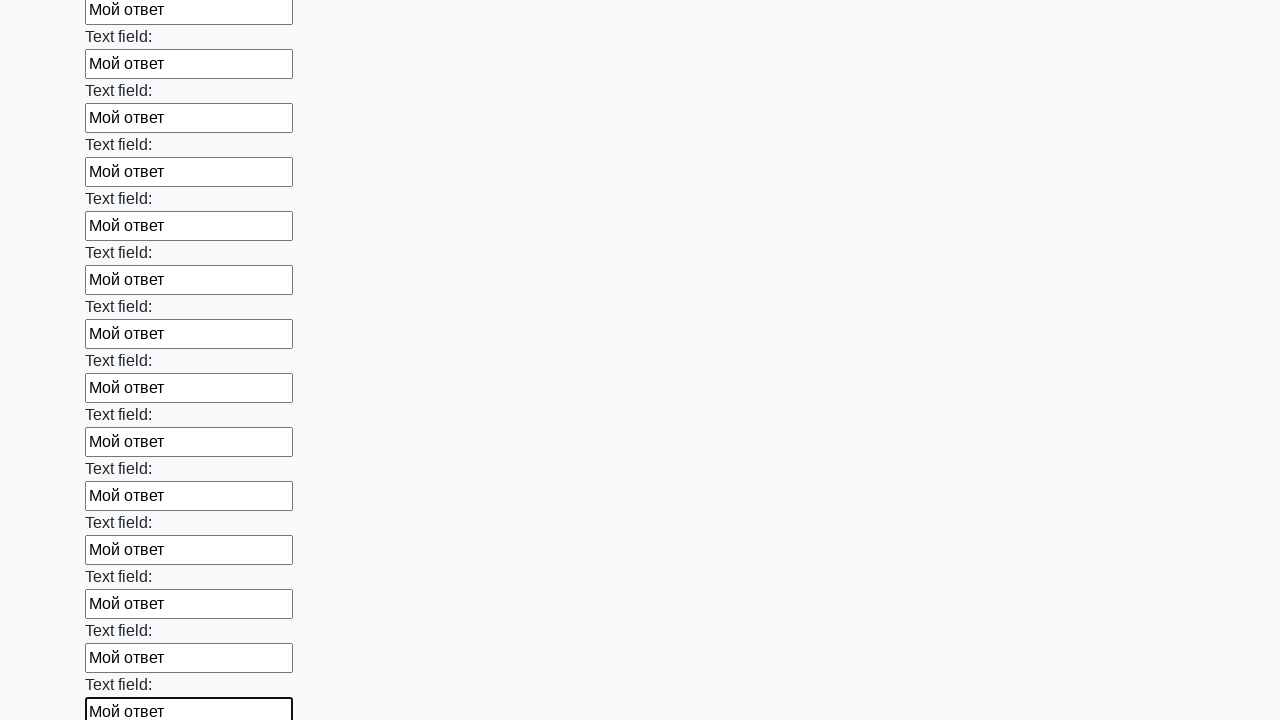

Filled input field with test answer 'Мой ответ' on input >> nth=60
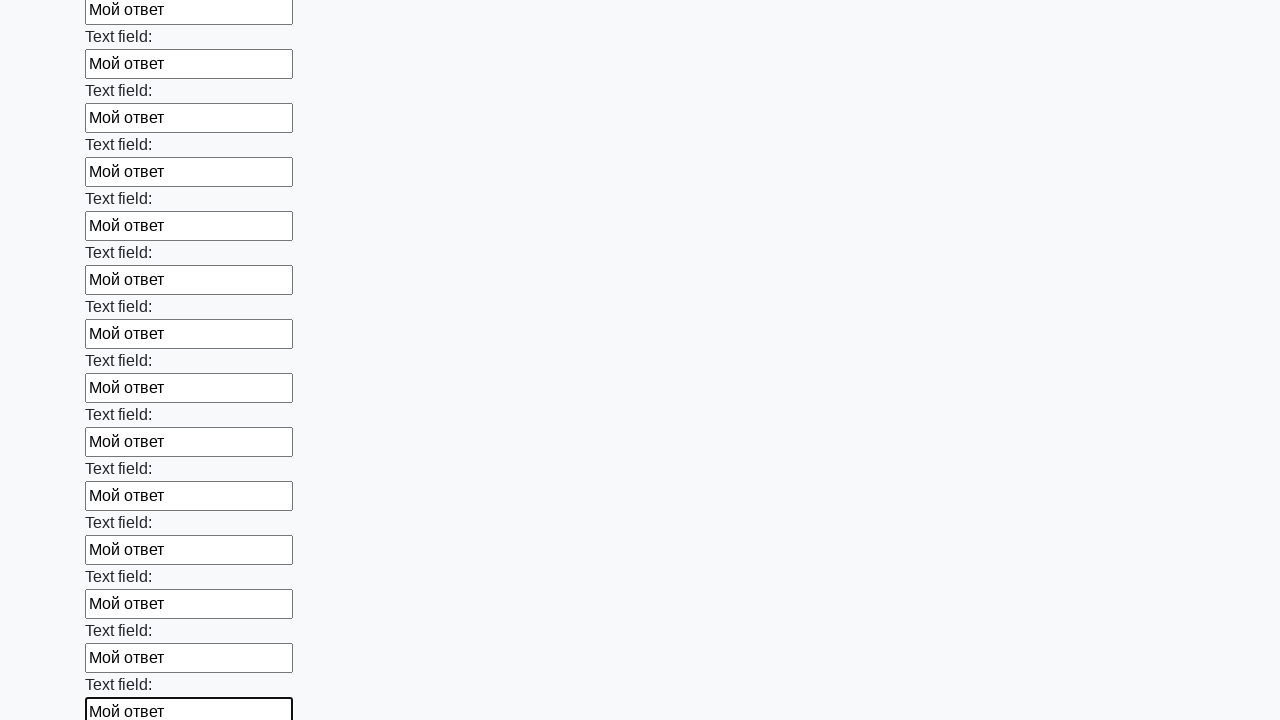

Filled input field with test answer 'Мой ответ' on input >> nth=61
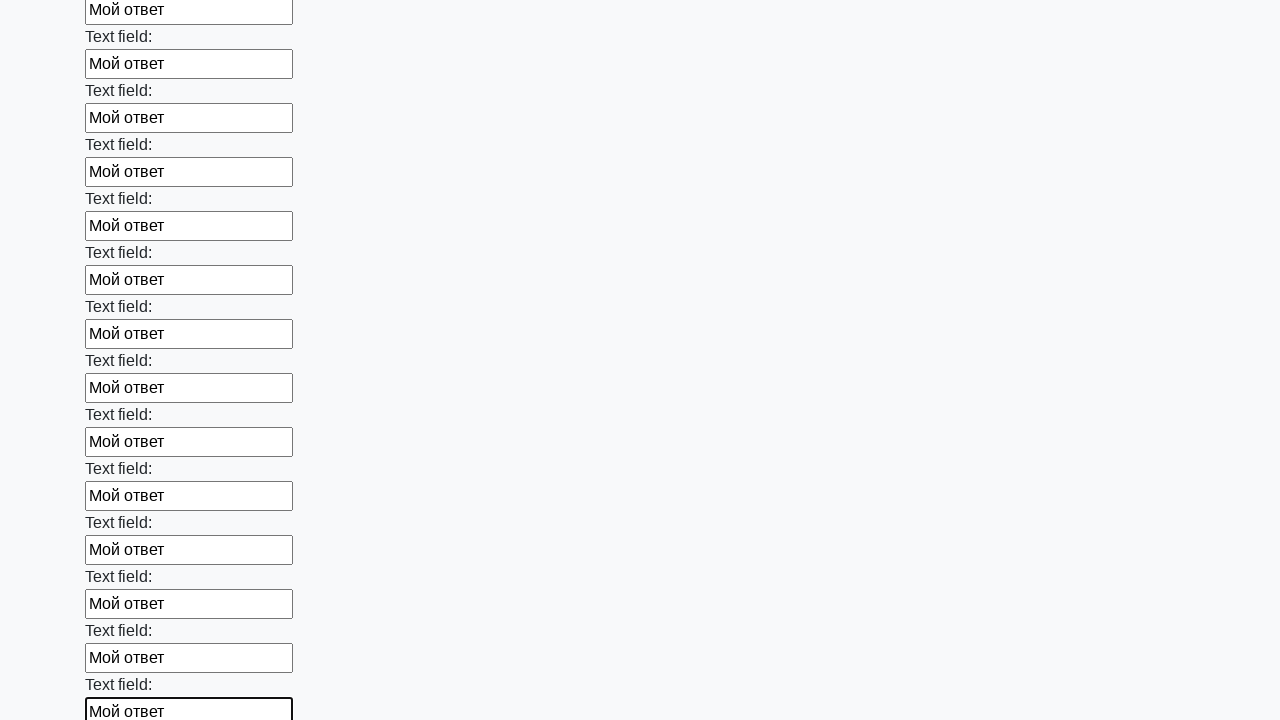

Filled input field with test answer 'Мой ответ' on input >> nth=62
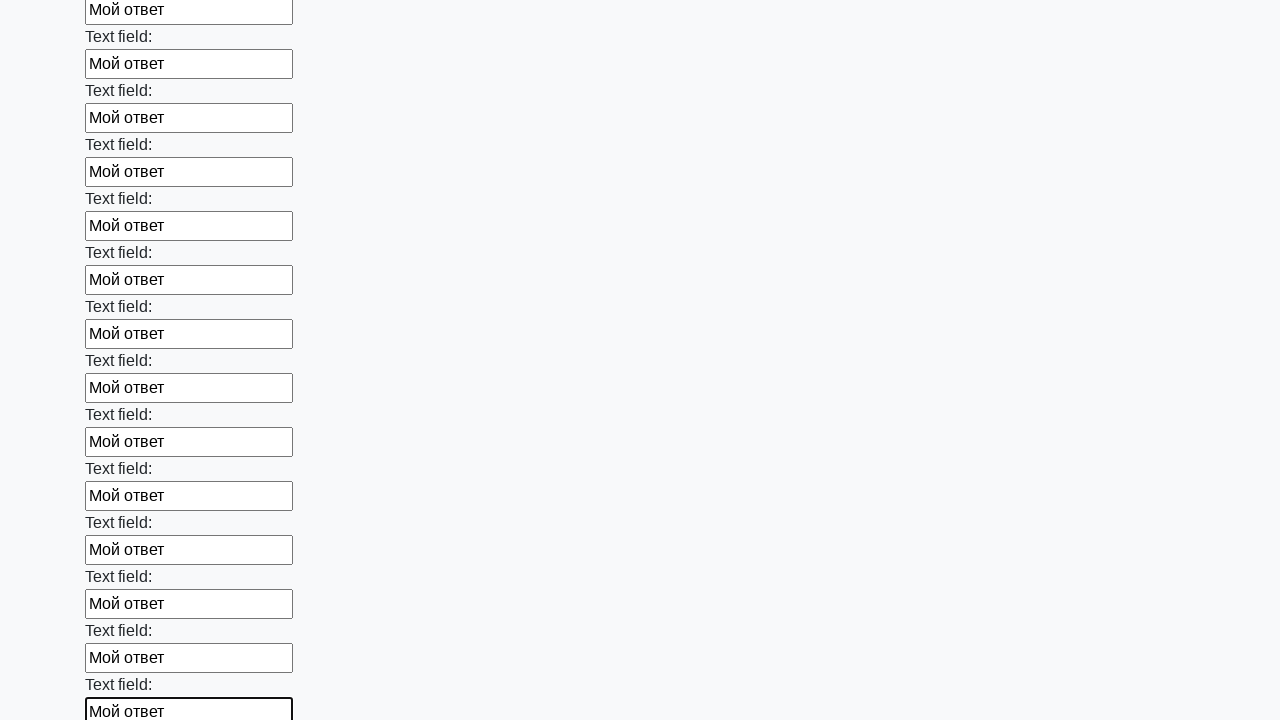

Filled input field with test answer 'Мой ответ' on input >> nth=63
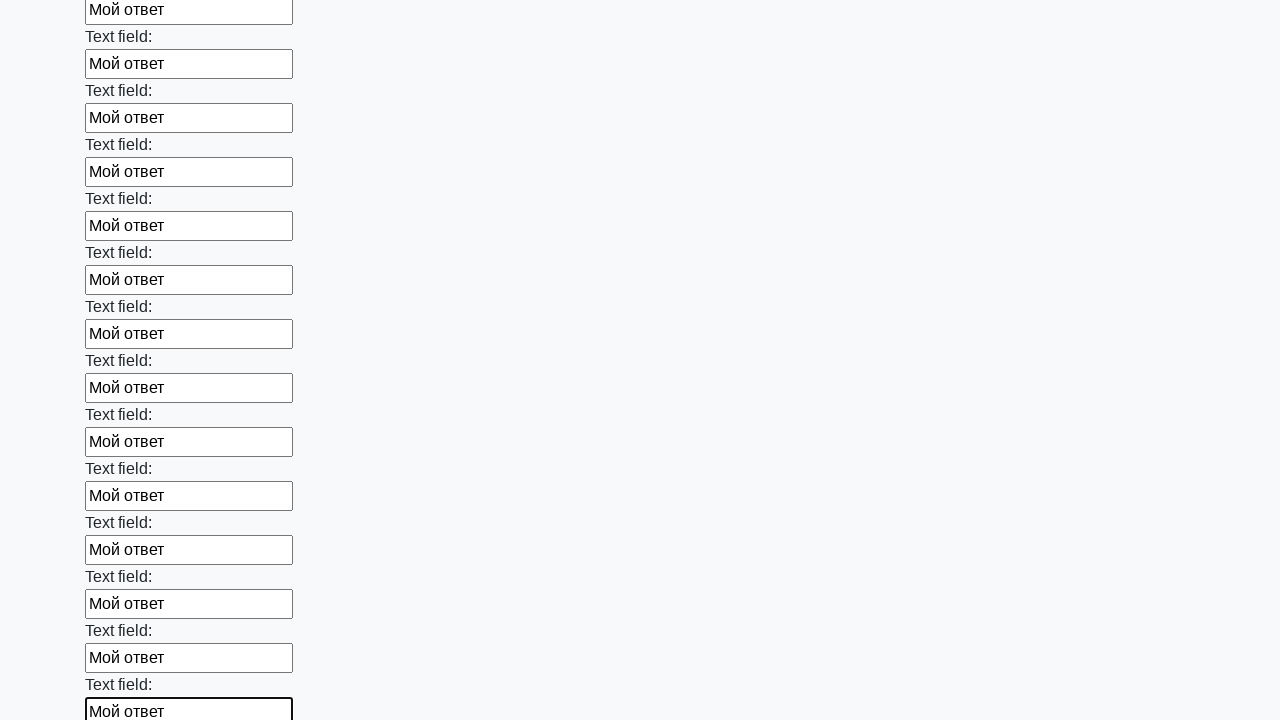

Filled input field with test answer 'Мой ответ' on input >> nth=64
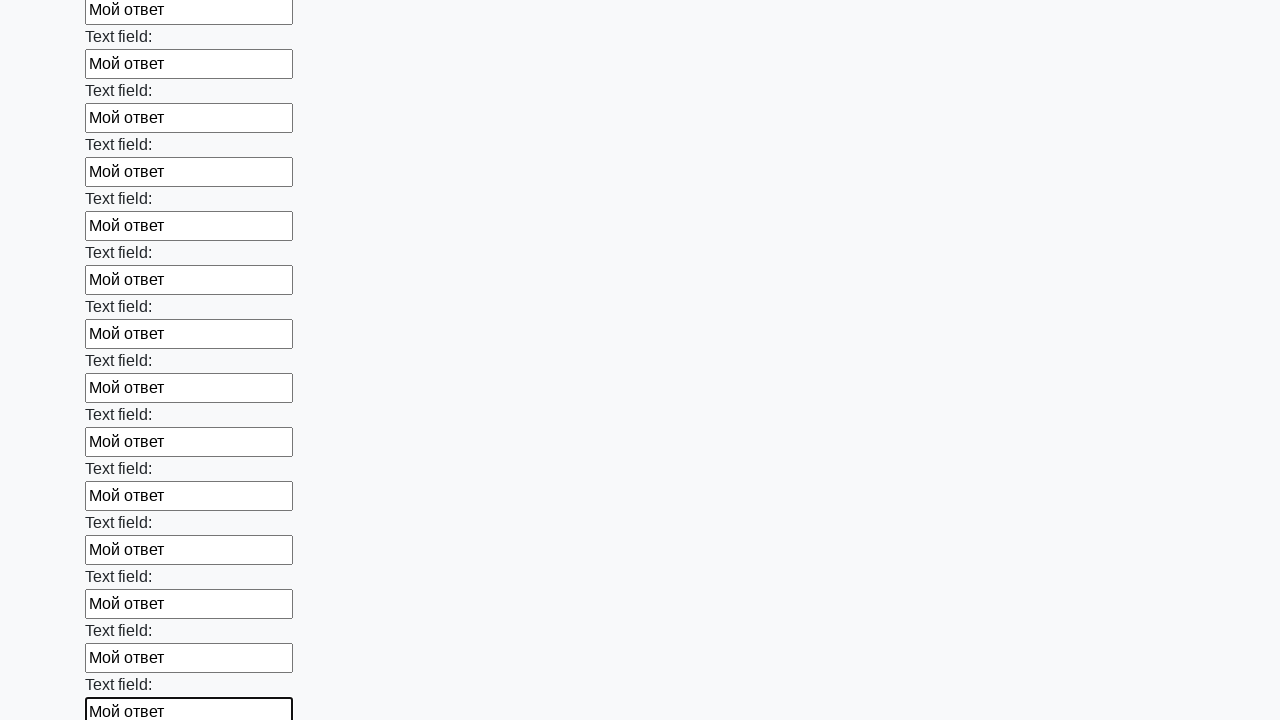

Filled input field with test answer 'Мой ответ' on input >> nth=65
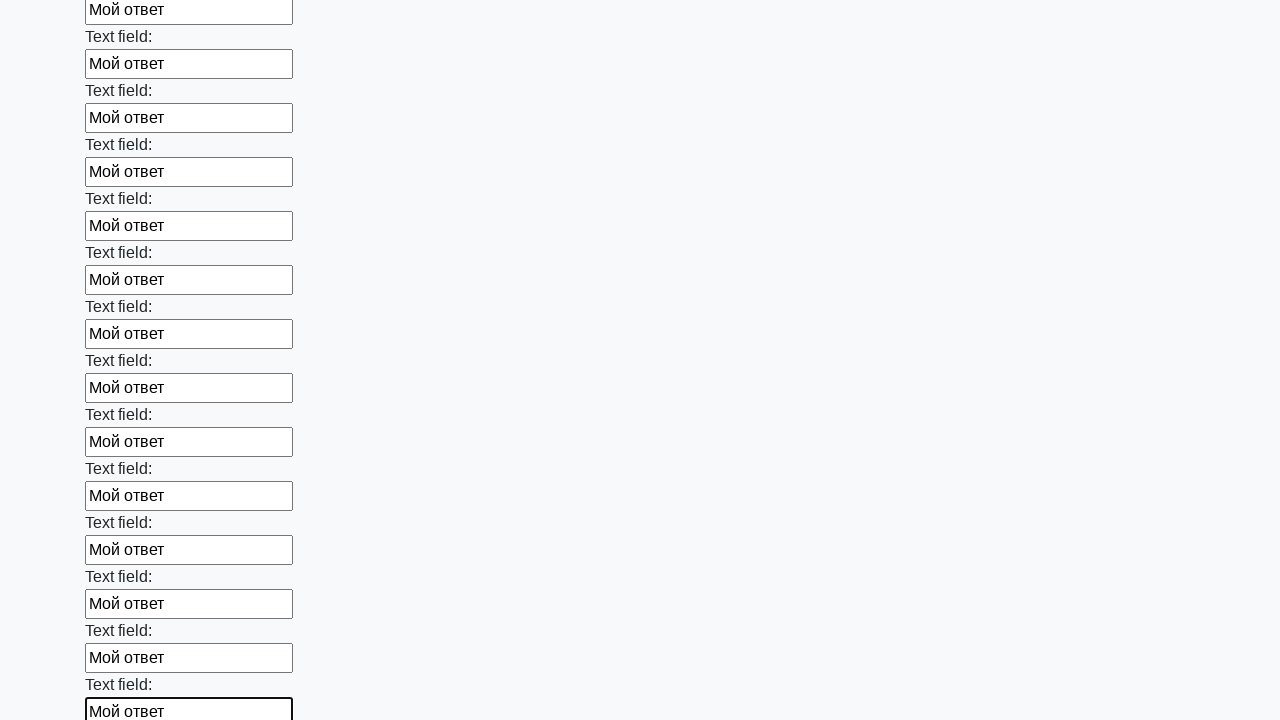

Filled input field with test answer 'Мой ответ' on input >> nth=66
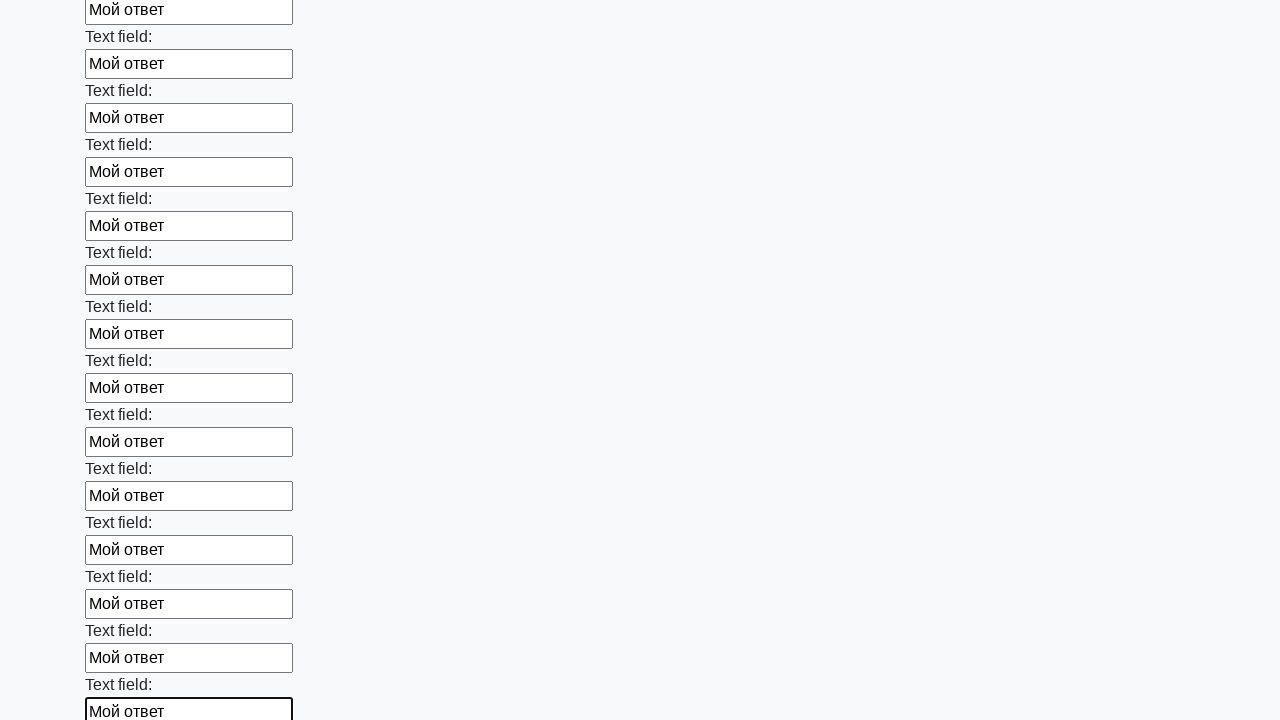

Filled input field with test answer 'Мой ответ' on input >> nth=67
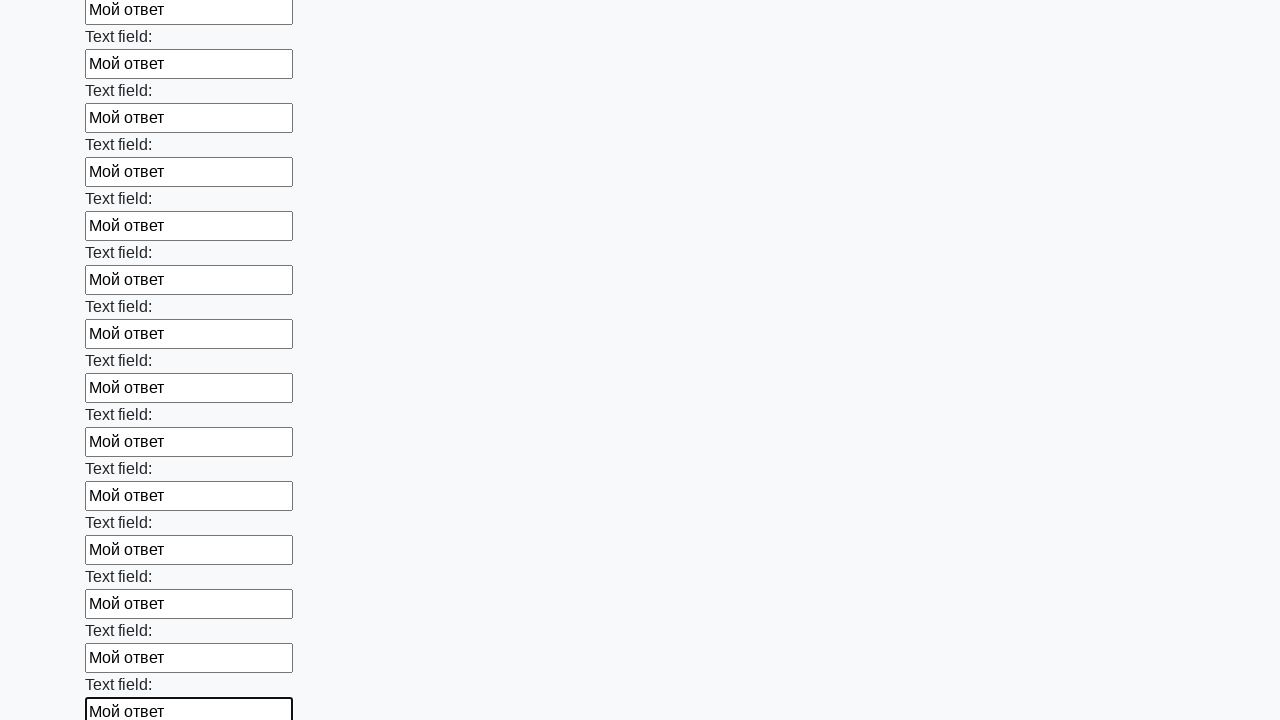

Filled input field with test answer 'Мой ответ' on input >> nth=68
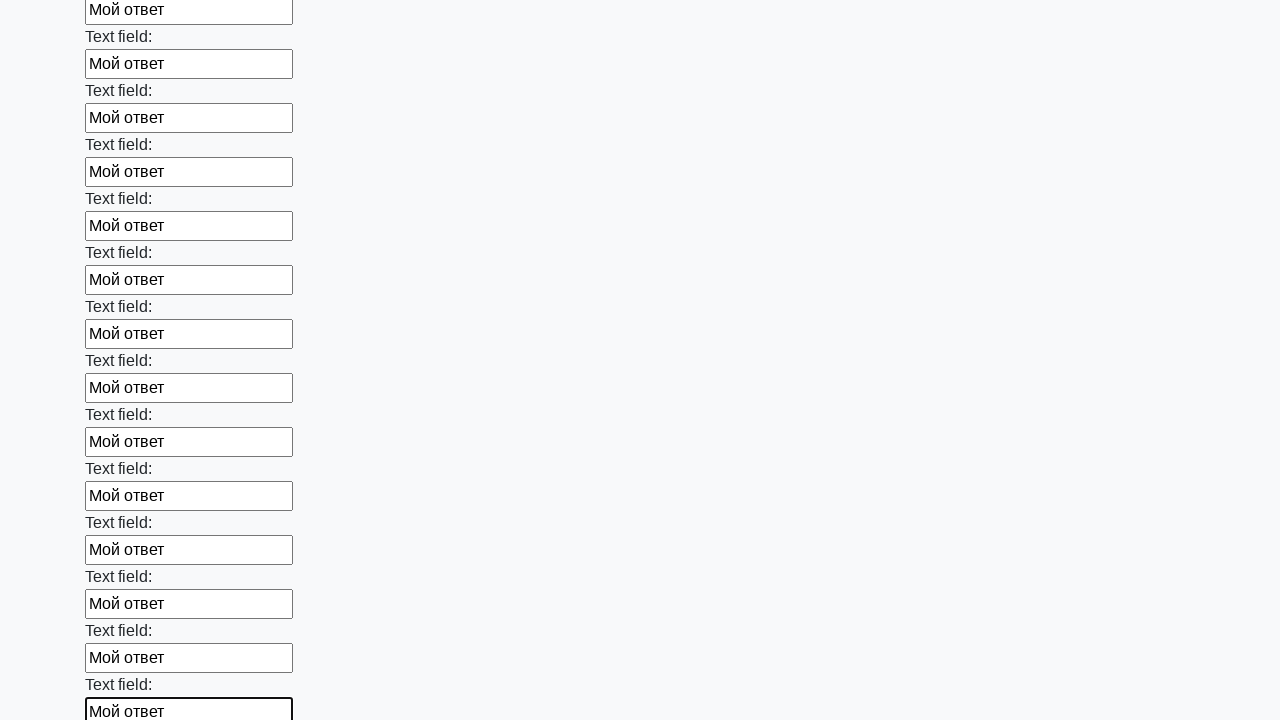

Filled input field with test answer 'Мой ответ' on input >> nth=69
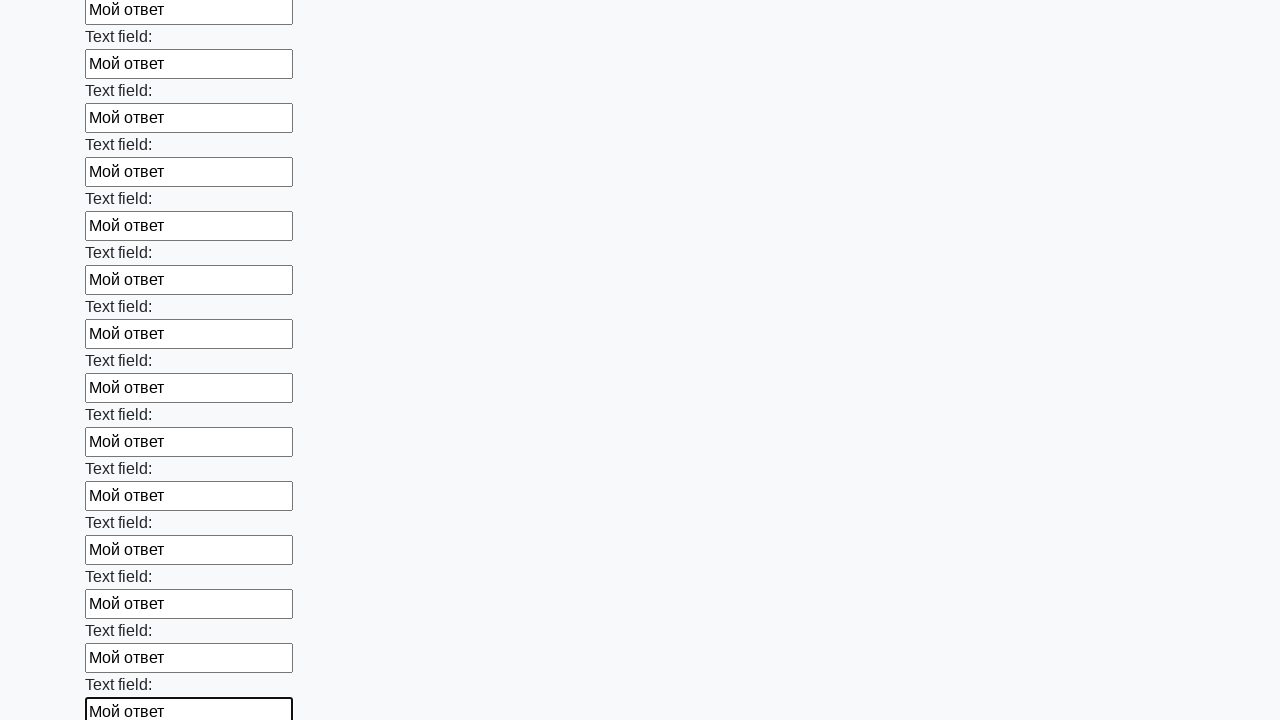

Filled input field with test answer 'Мой ответ' on input >> nth=70
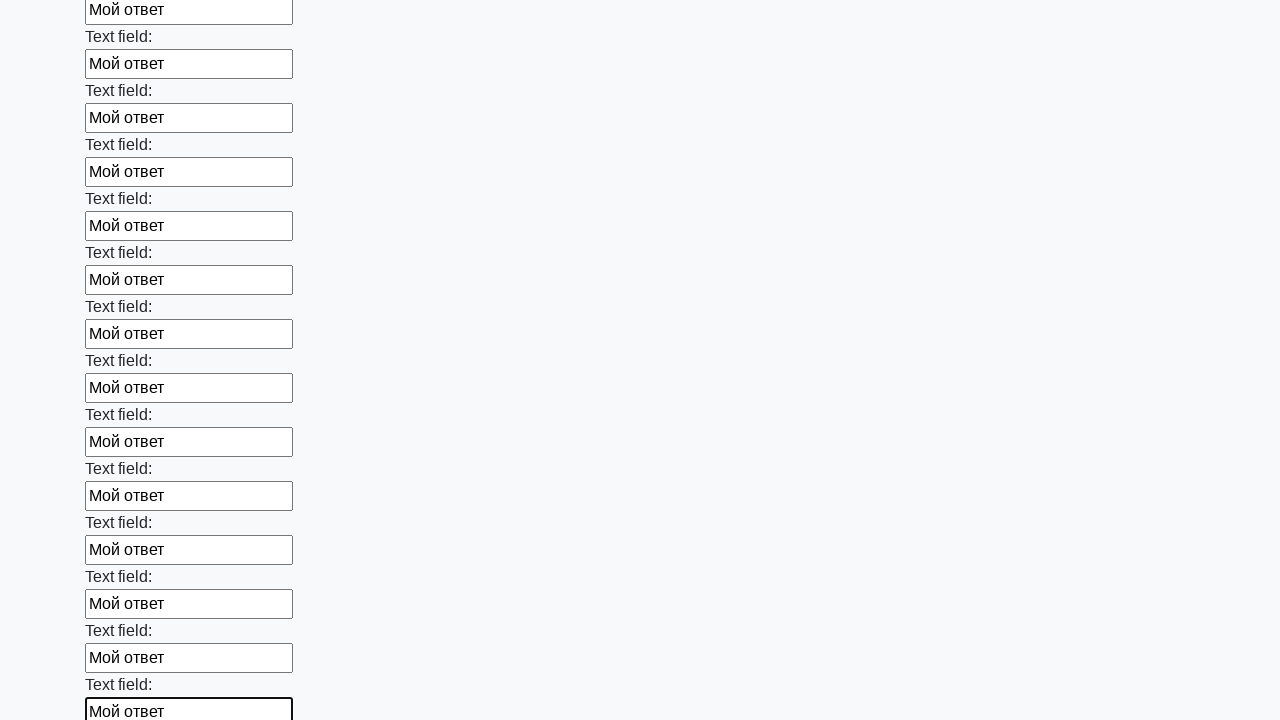

Filled input field with test answer 'Мой ответ' on input >> nth=71
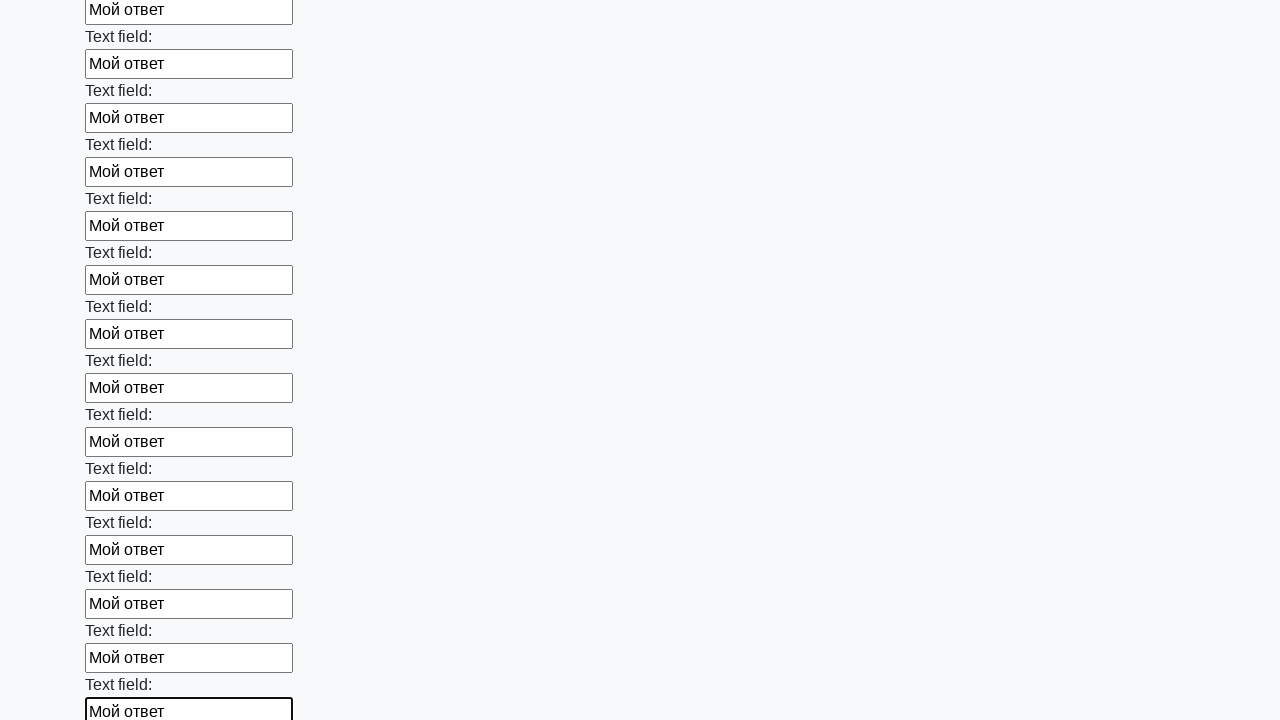

Filled input field with test answer 'Мой ответ' on input >> nth=72
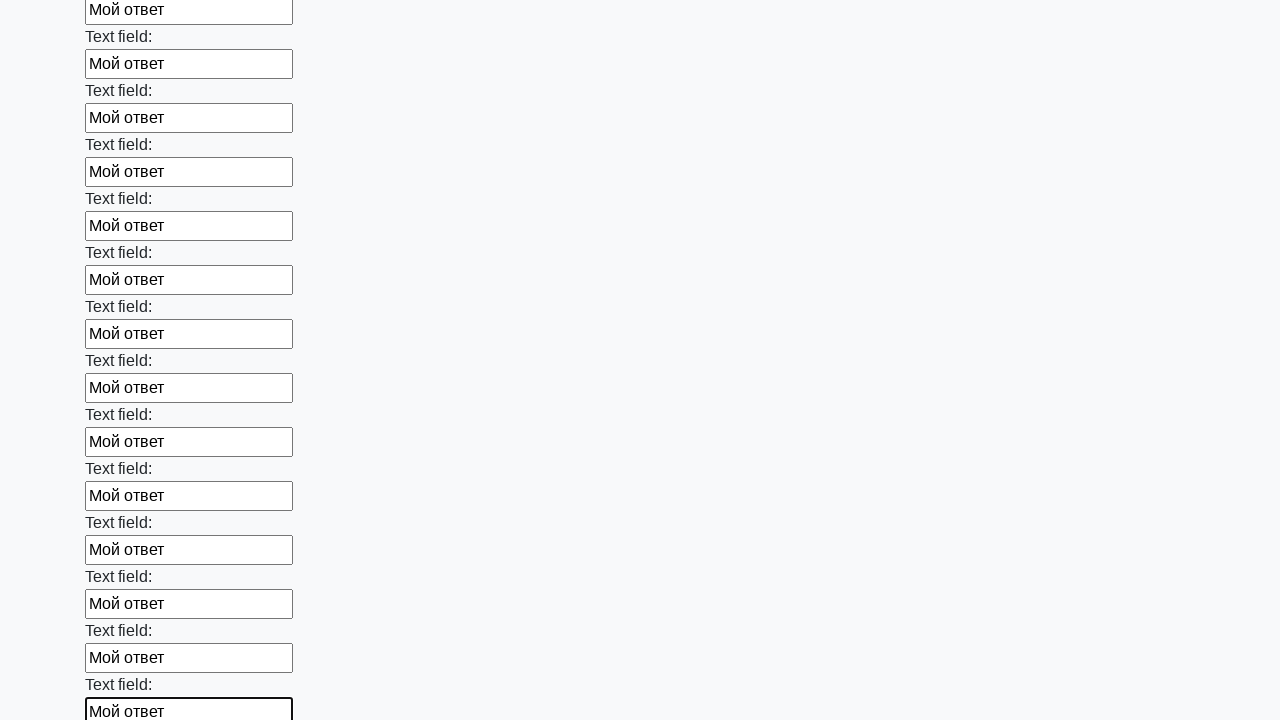

Filled input field with test answer 'Мой ответ' on input >> nth=73
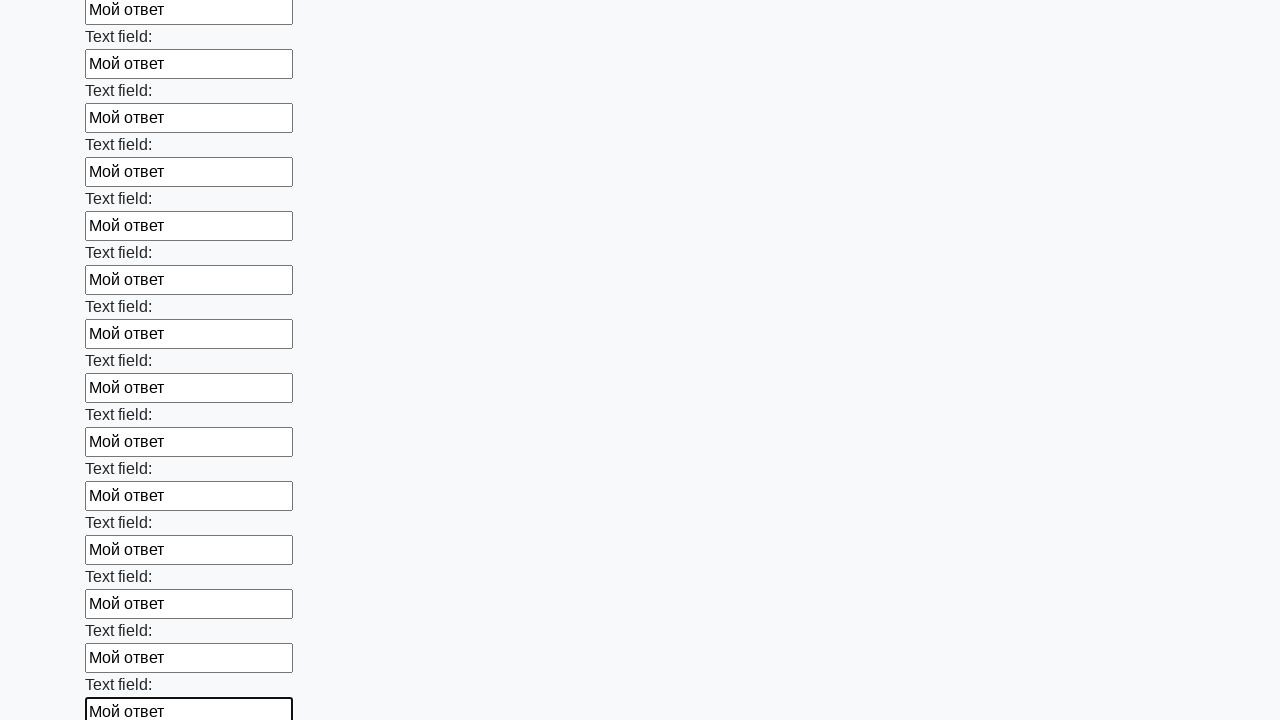

Filled input field with test answer 'Мой ответ' on input >> nth=74
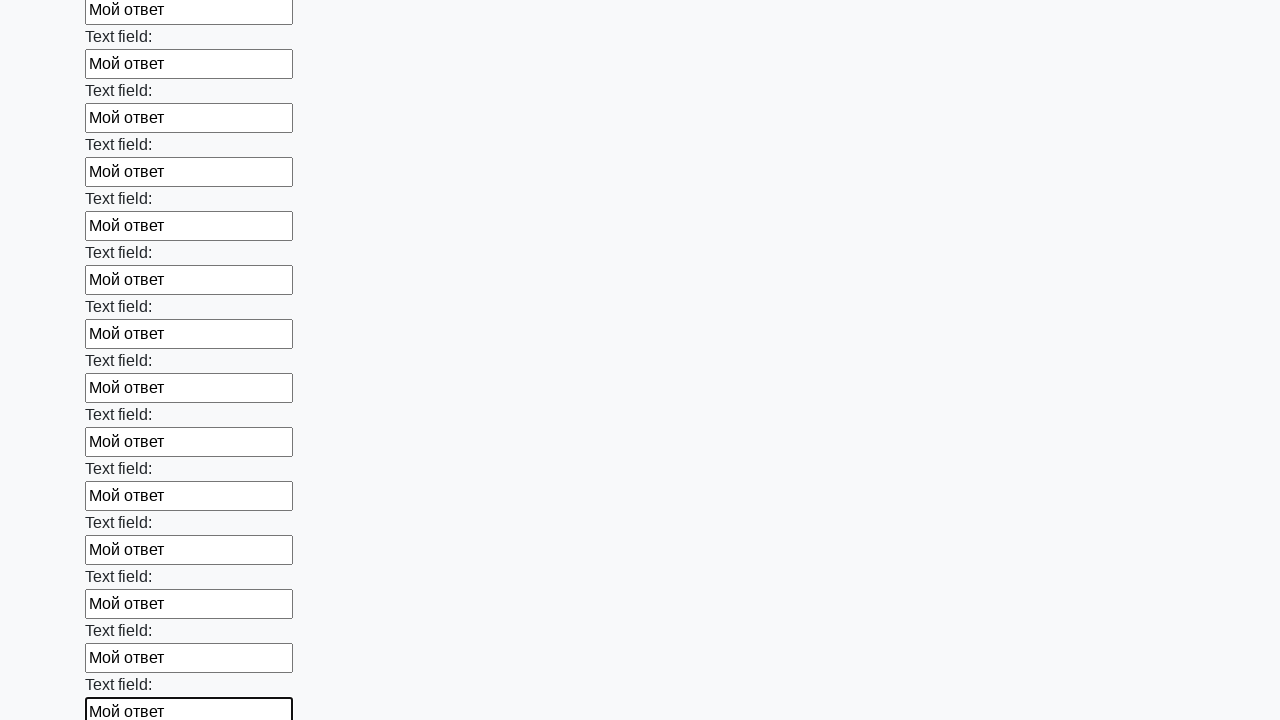

Filled input field with test answer 'Мой ответ' on input >> nth=75
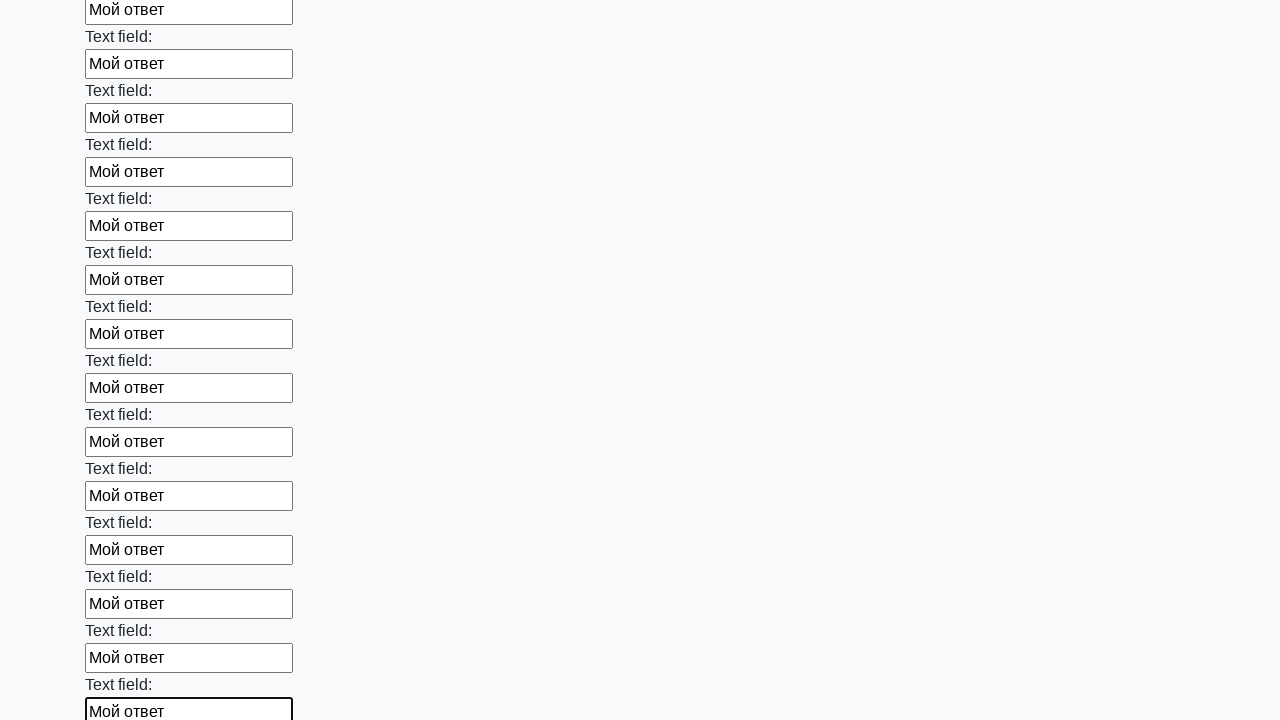

Filled input field with test answer 'Мой ответ' on input >> nth=76
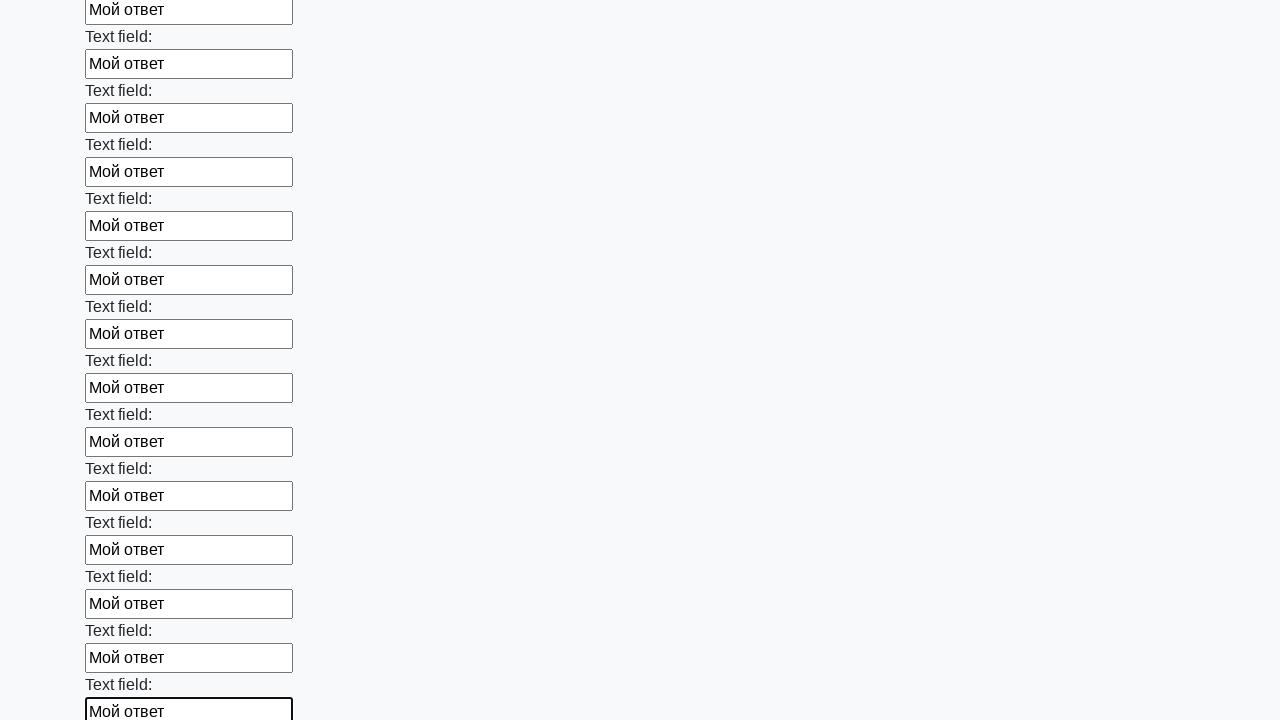

Filled input field with test answer 'Мой ответ' on input >> nth=77
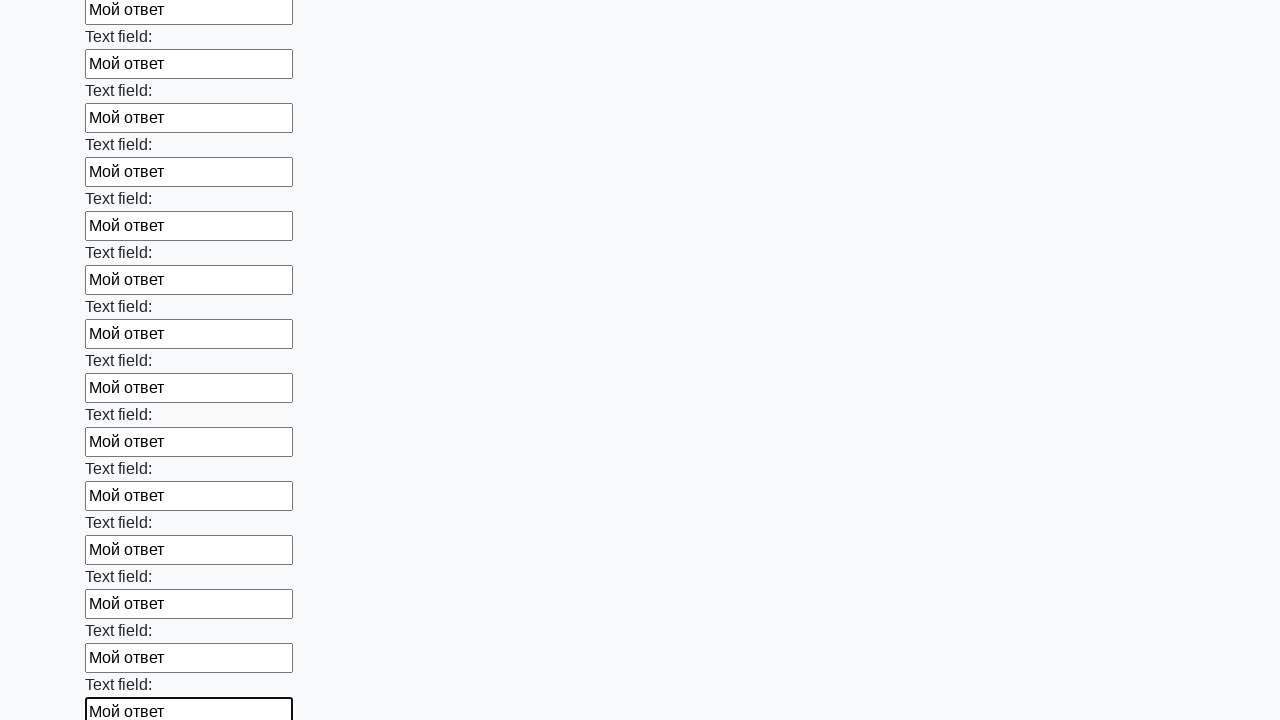

Filled input field with test answer 'Мой ответ' on input >> nth=78
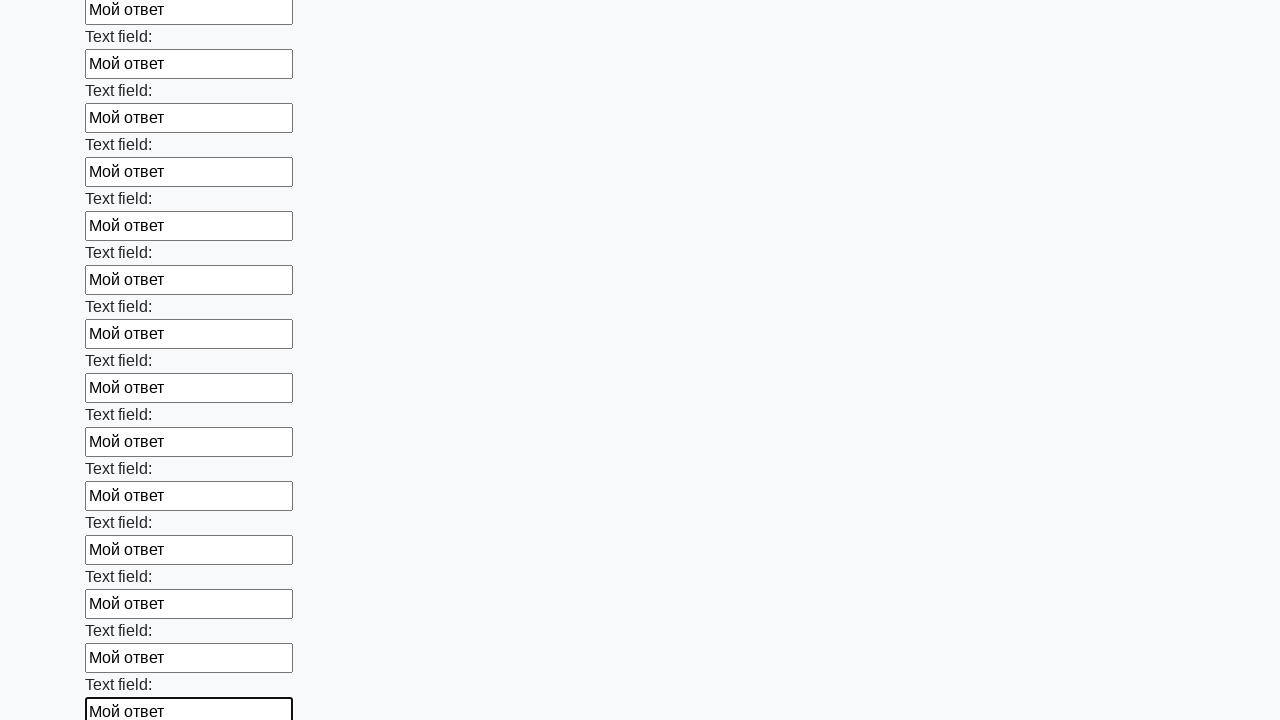

Filled input field with test answer 'Мой ответ' on input >> nth=79
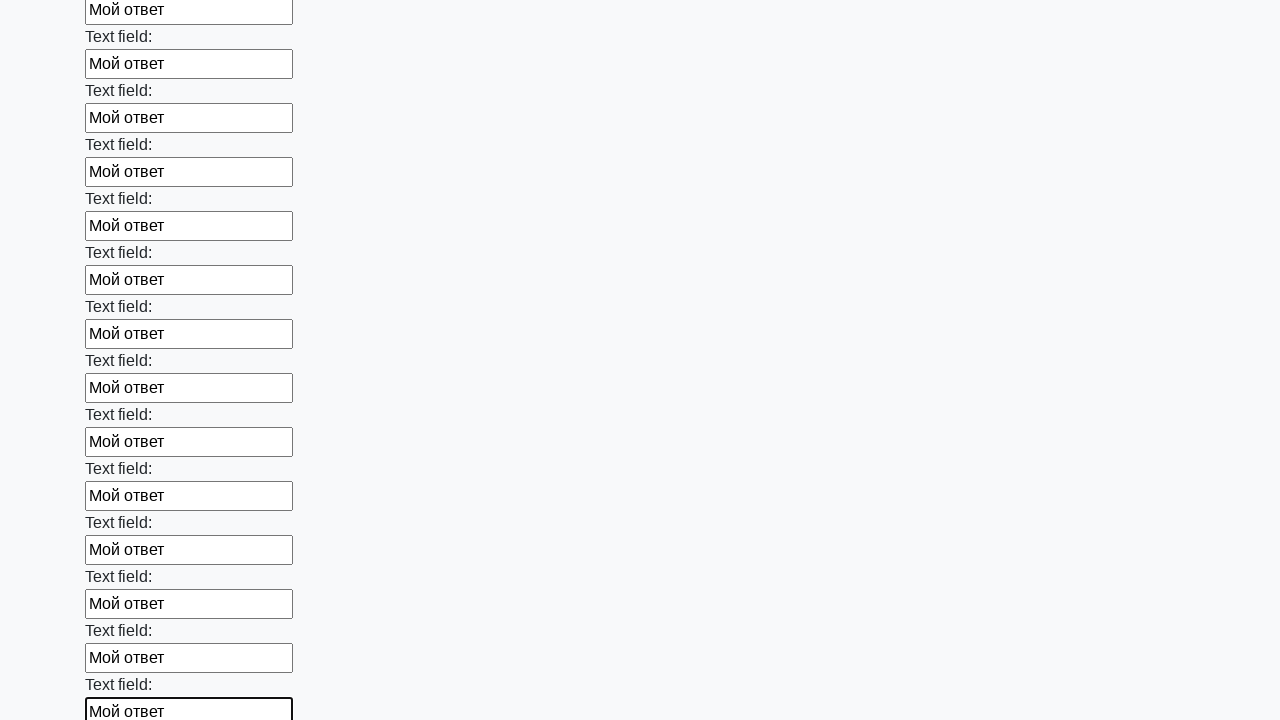

Filled input field with test answer 'Мой ответ' on input >> nth=80
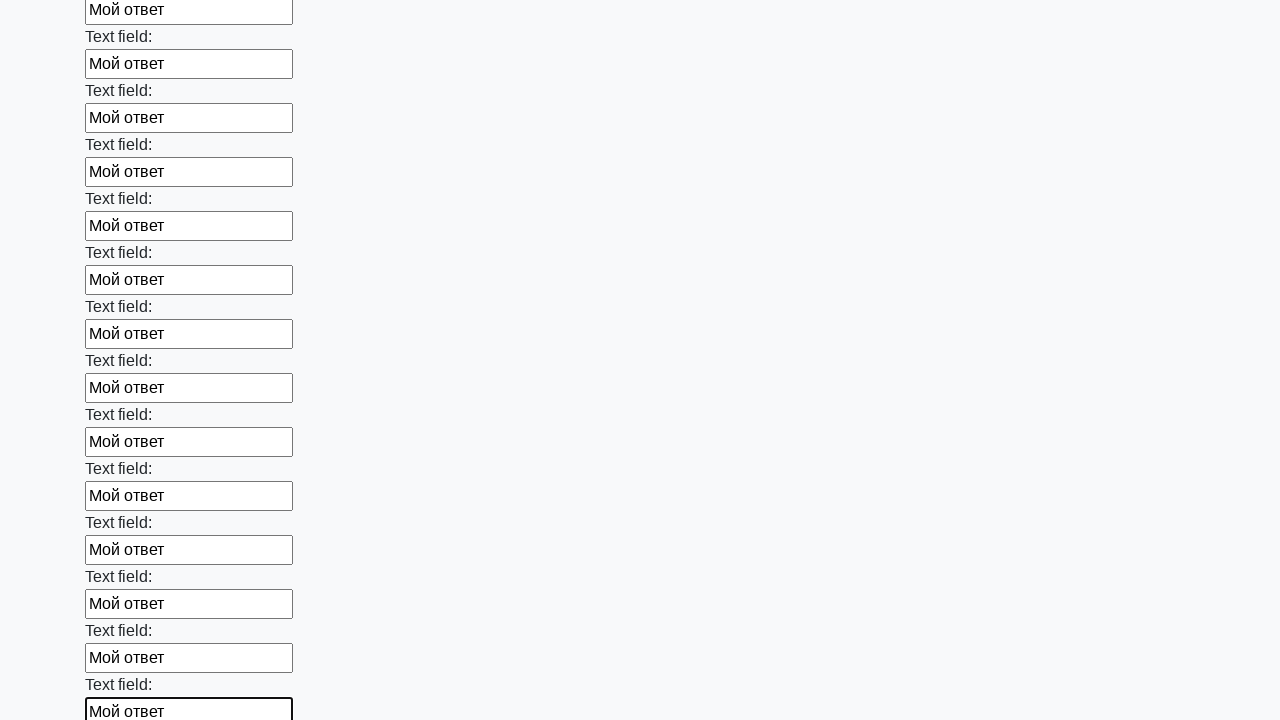

Filled input field with test answer 'Мой ответ' on input >> nth=81
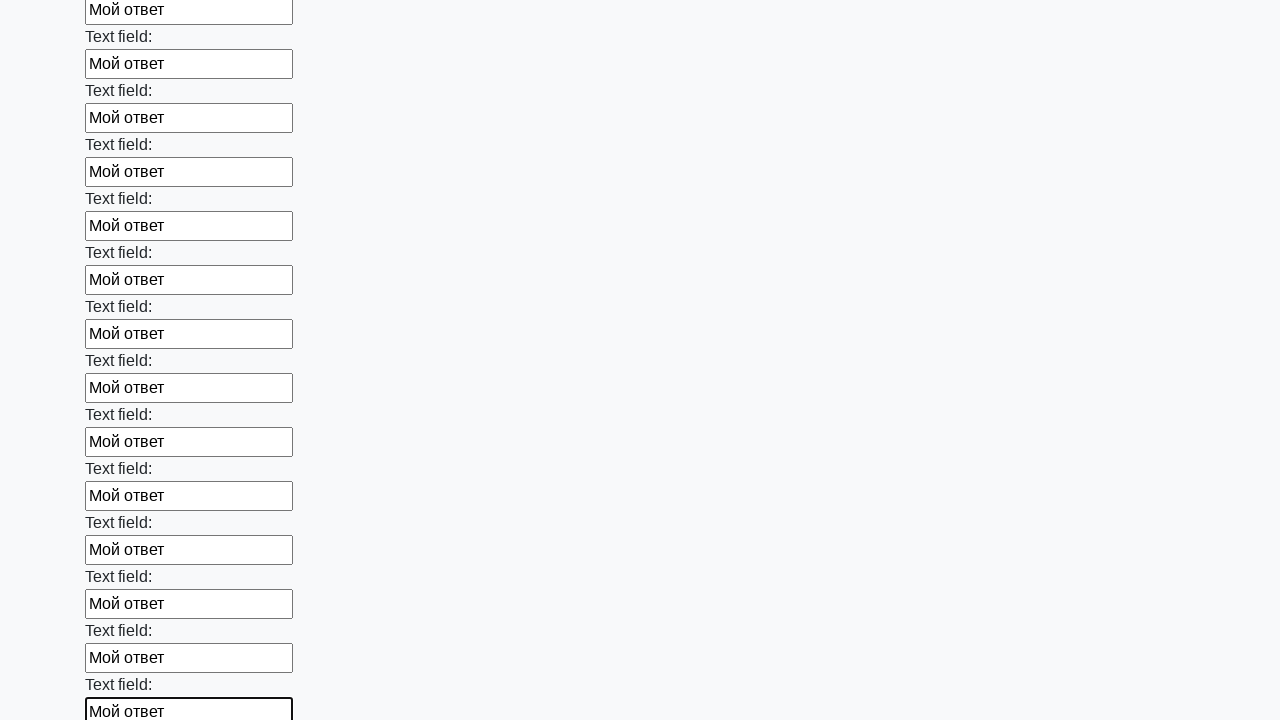

Filled input field with test answer 'Мой ответ' on input >> nth=82
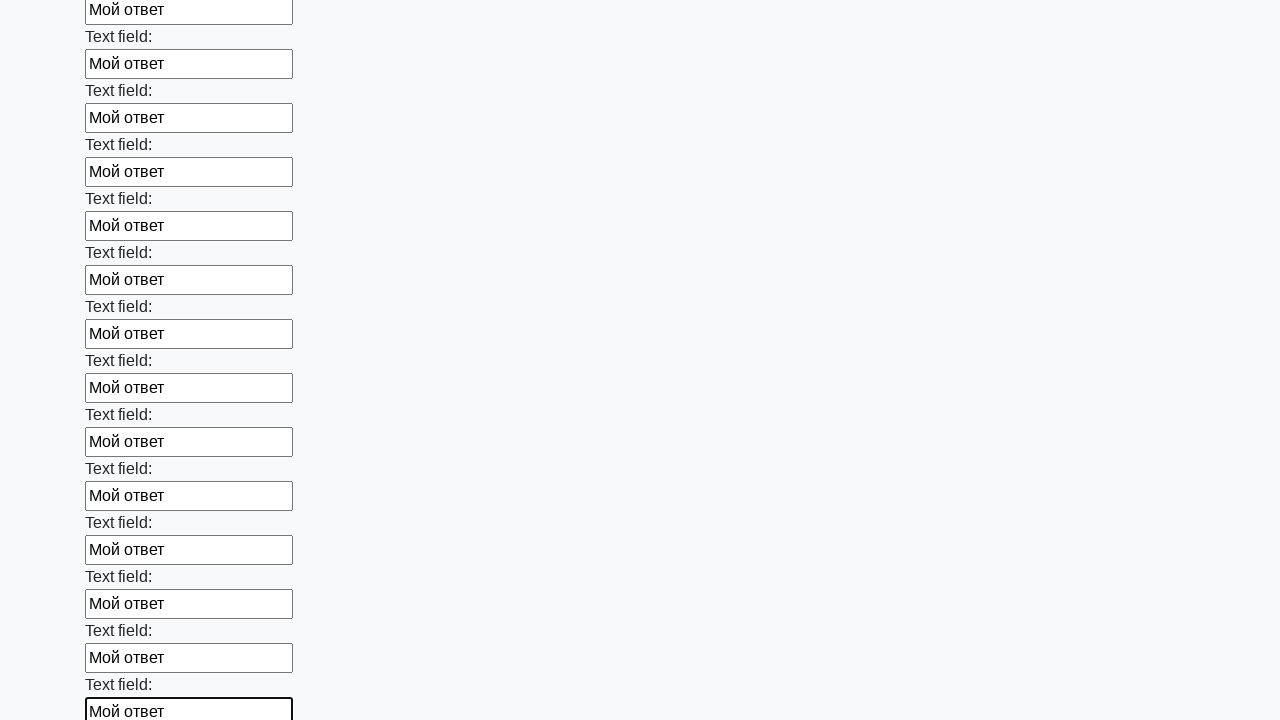

Filled input field with test answer 'Мой ответ' on input >> nth=83
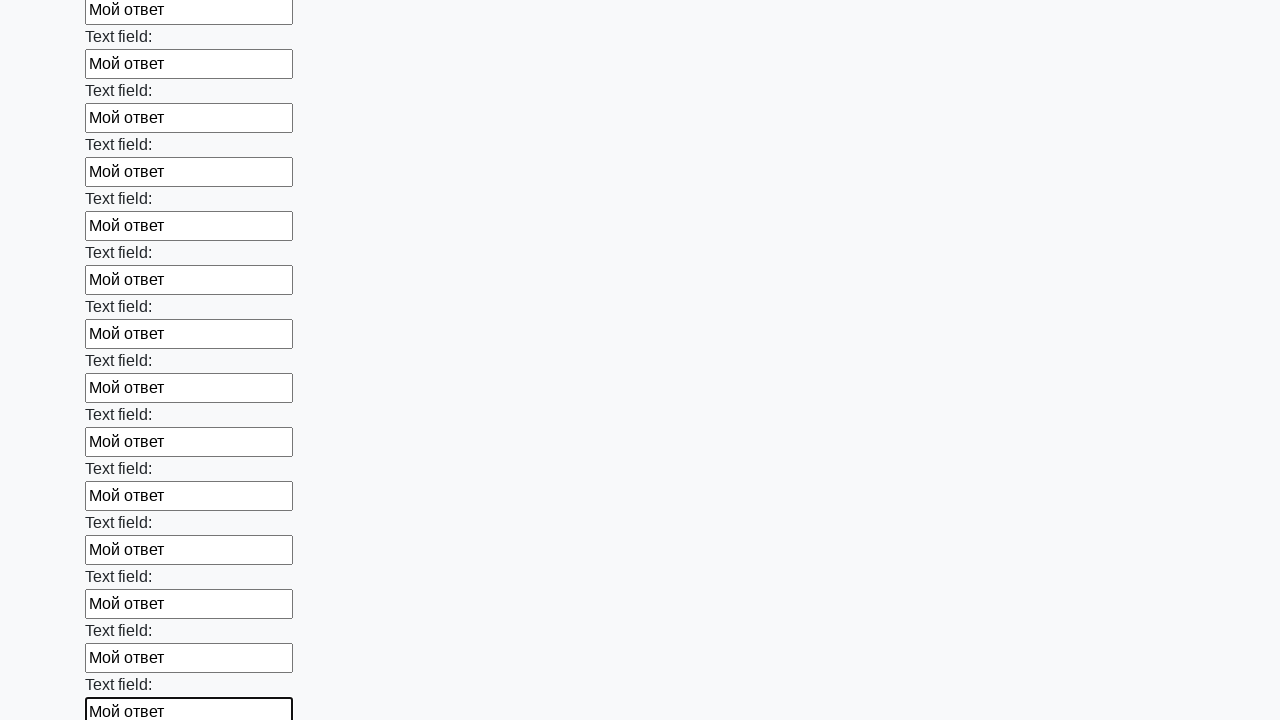

Filled input field with test answer 'Мой ответ' on input >> nth=84
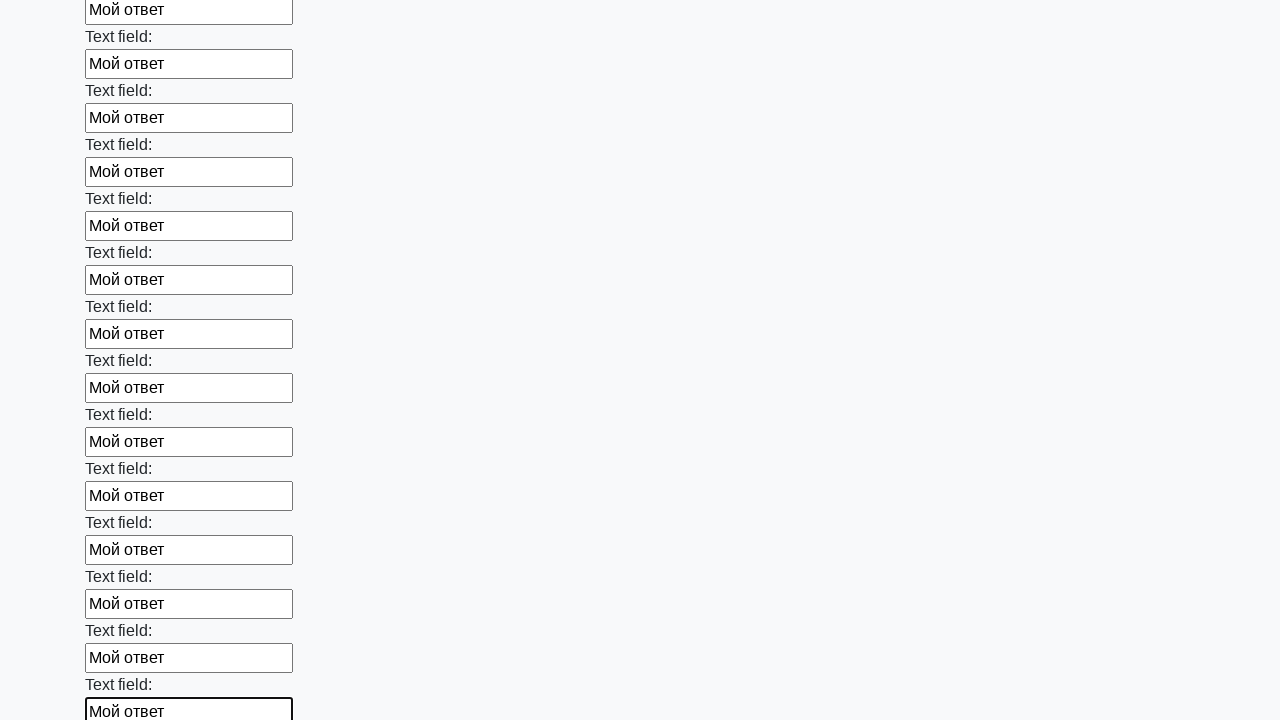

Filled input field with test answer 'Мой ответ' on input >> nth=85
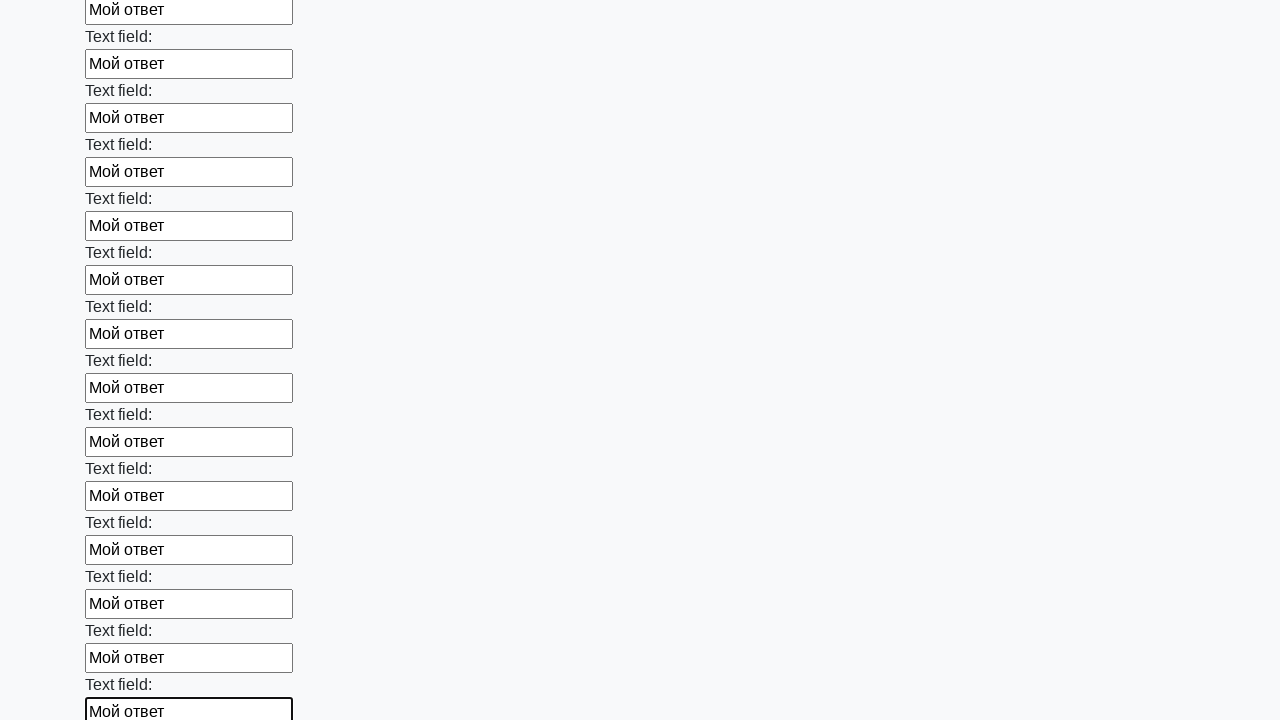

Filled input field with test answer 'Мой ответ' on input >> nth=86
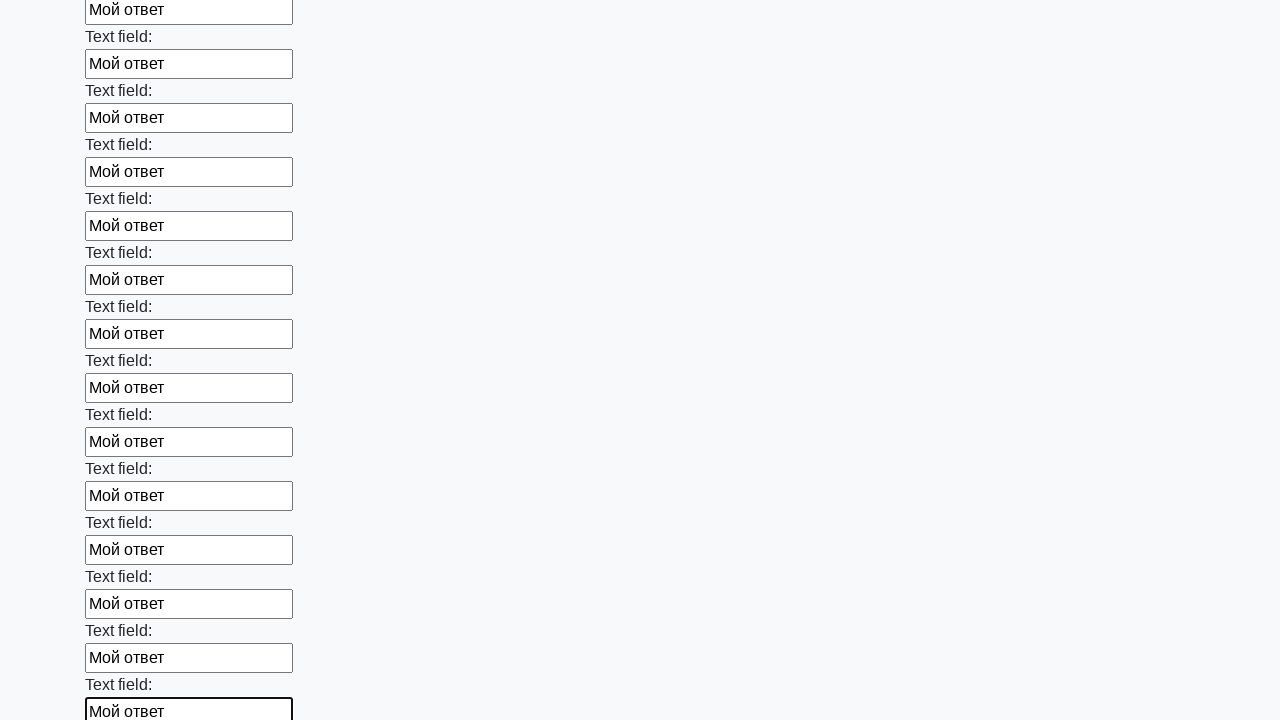

Filled input field with test answer 'Мой ответ' on input >> nth=87
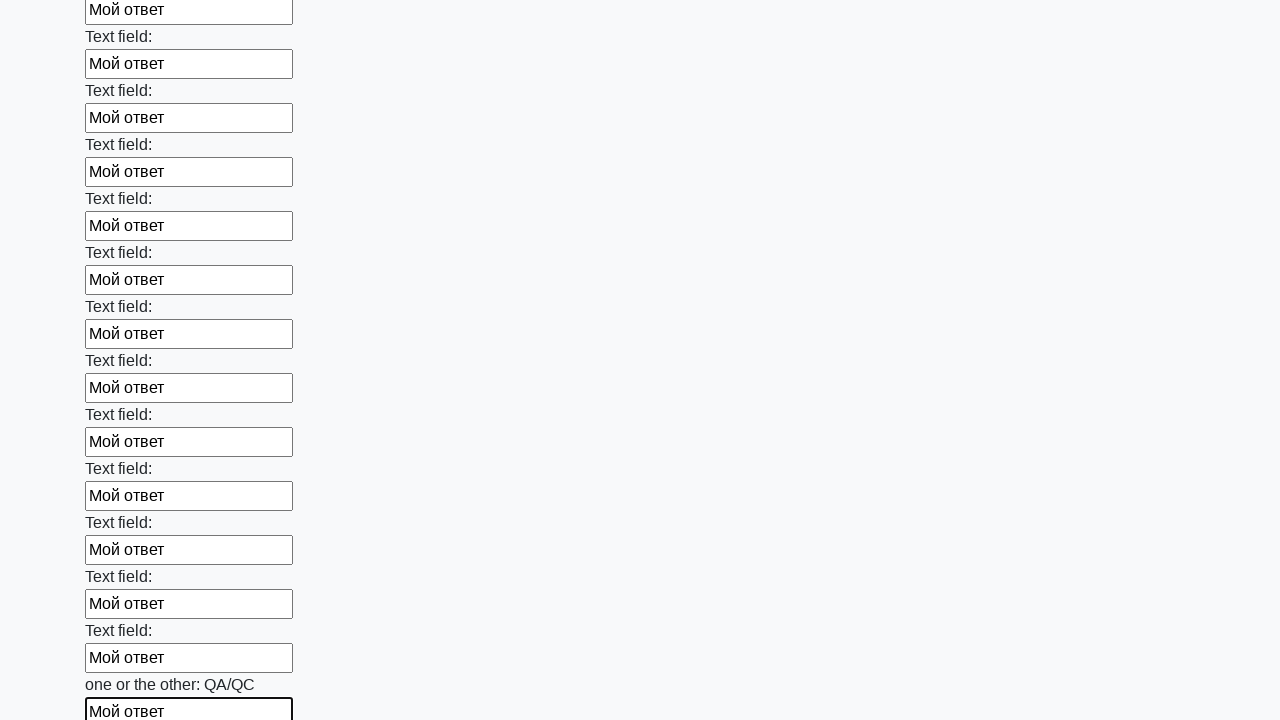

Filled input field with test answer 'Мой ответ' on input >> nth=88
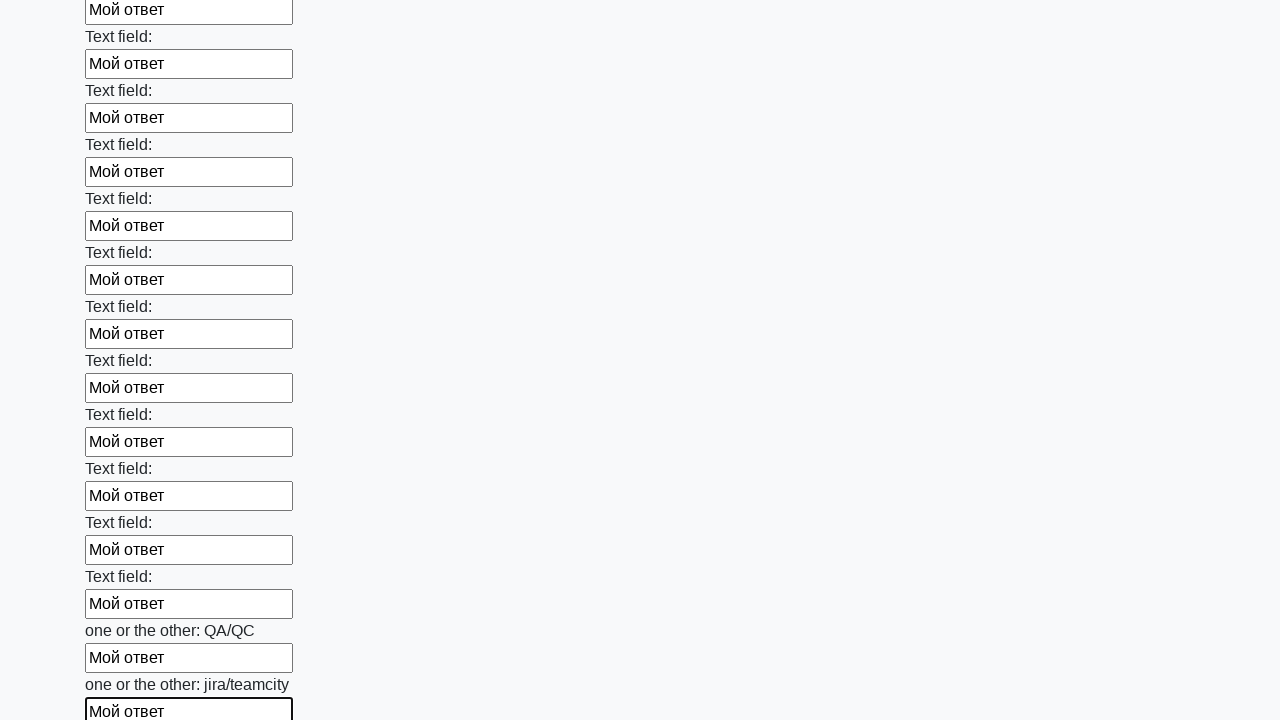

Filled input field with test answer 'Мой ответ' on input >> nth=89
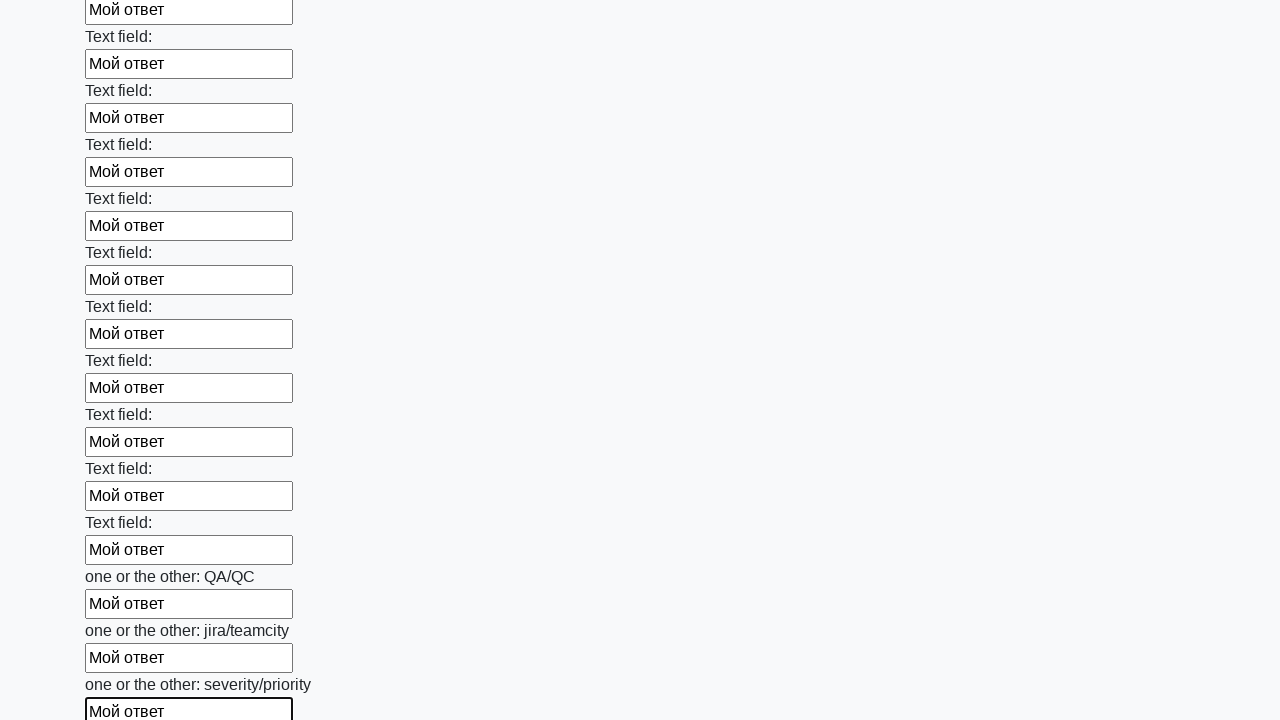

Filled input field with test answer 'Мой ответ' on input >> nth=90
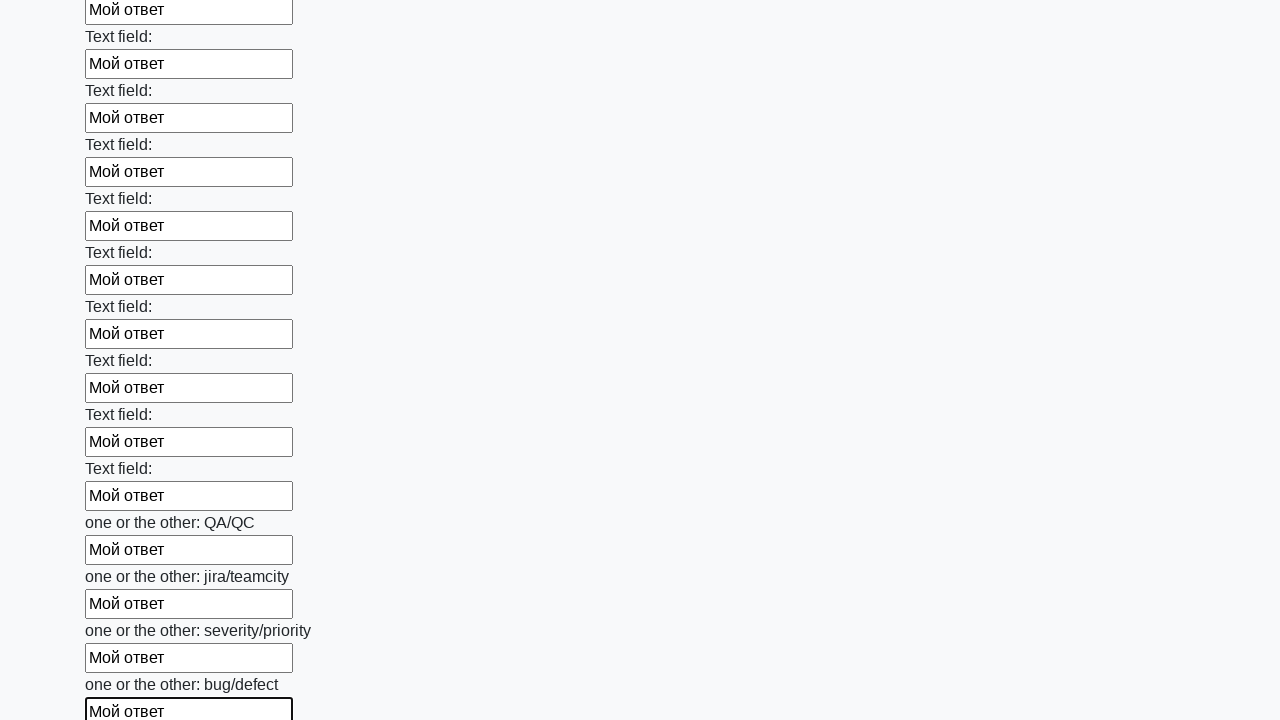

Filled input field with test answer 'Мой ответ' on input >> nth=91
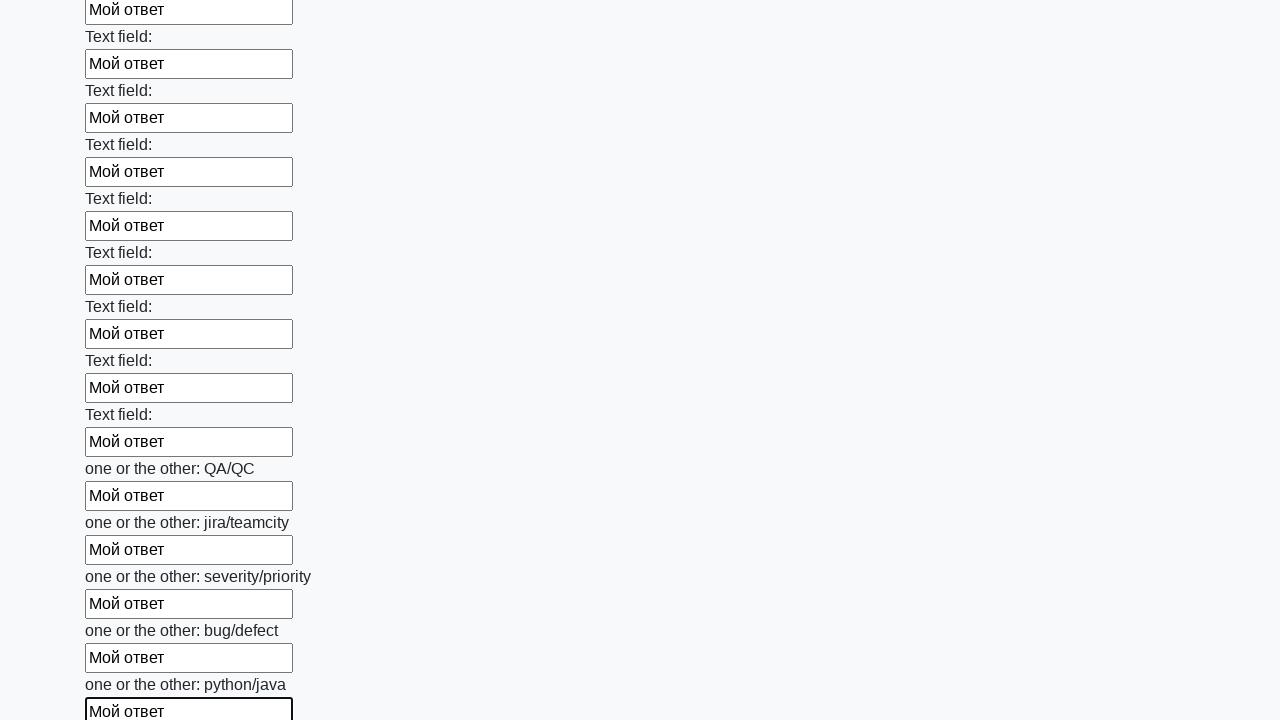

Filled input field with test answer 'Мой ответ' on input >> nth=92
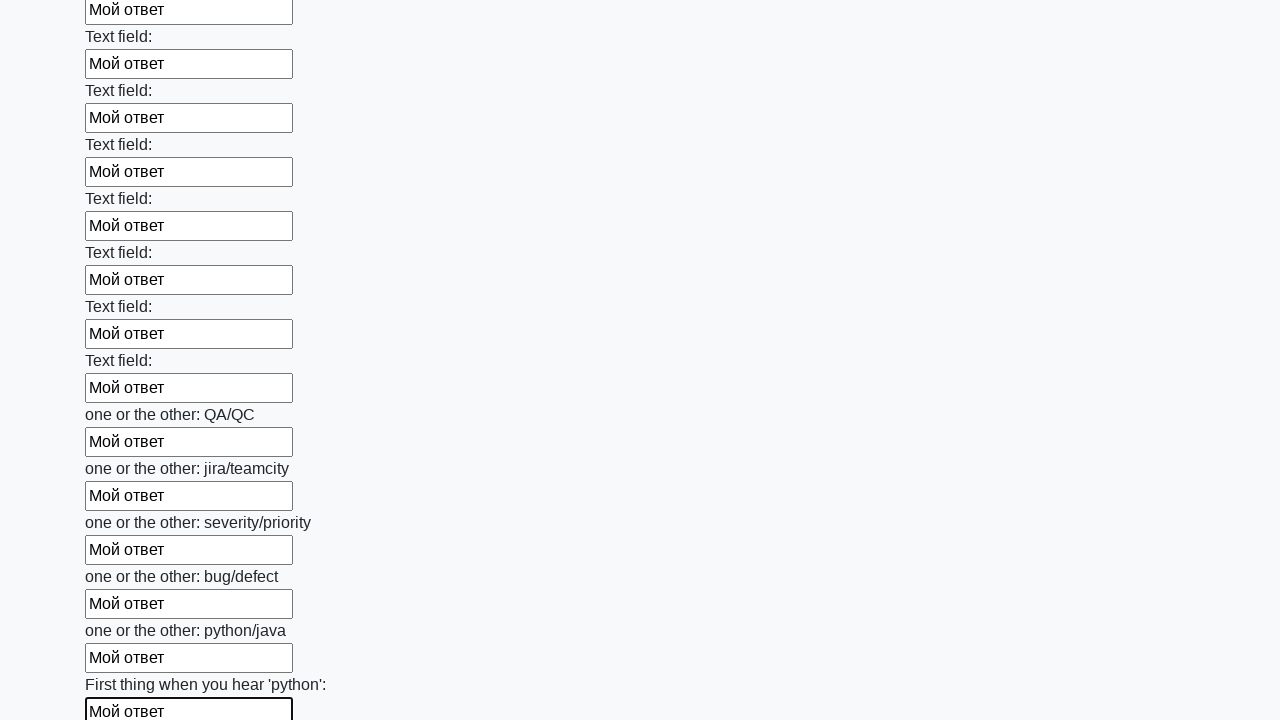

Filled input field with test answer 'Мой ответ' on input >> nth=93
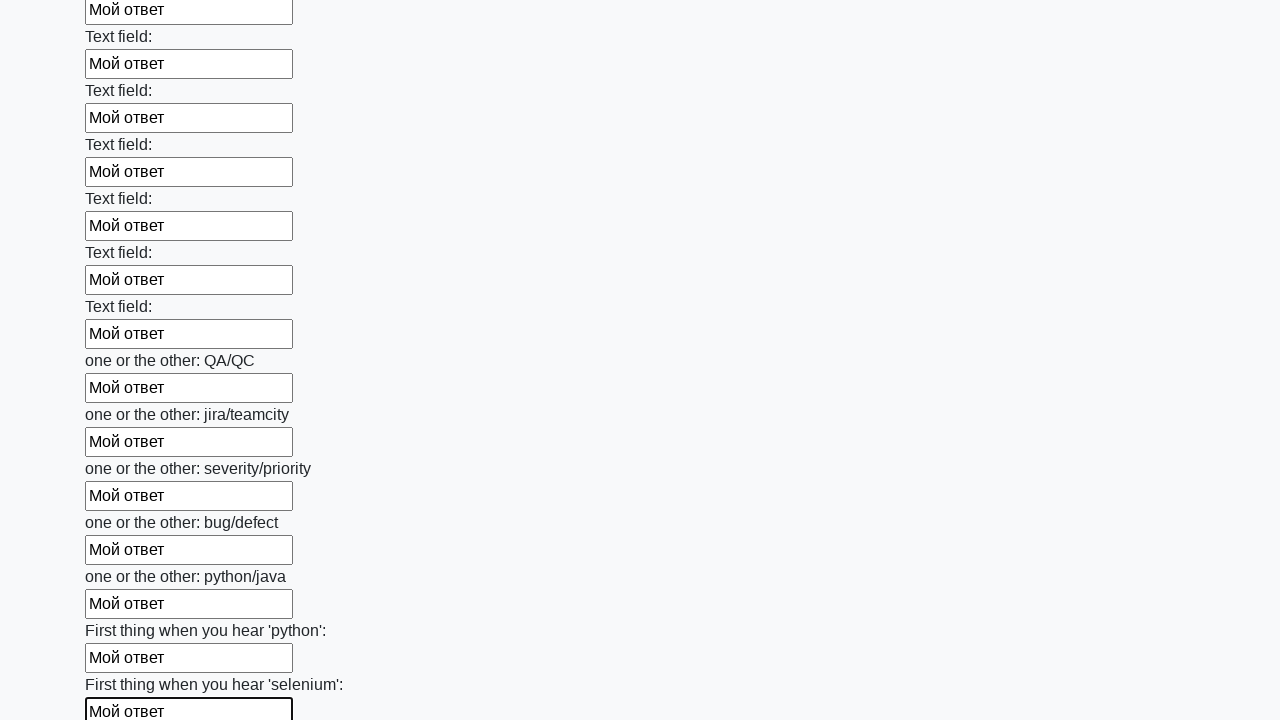

Filled input field with test answer 'Мой ответ' on input >> nth=94
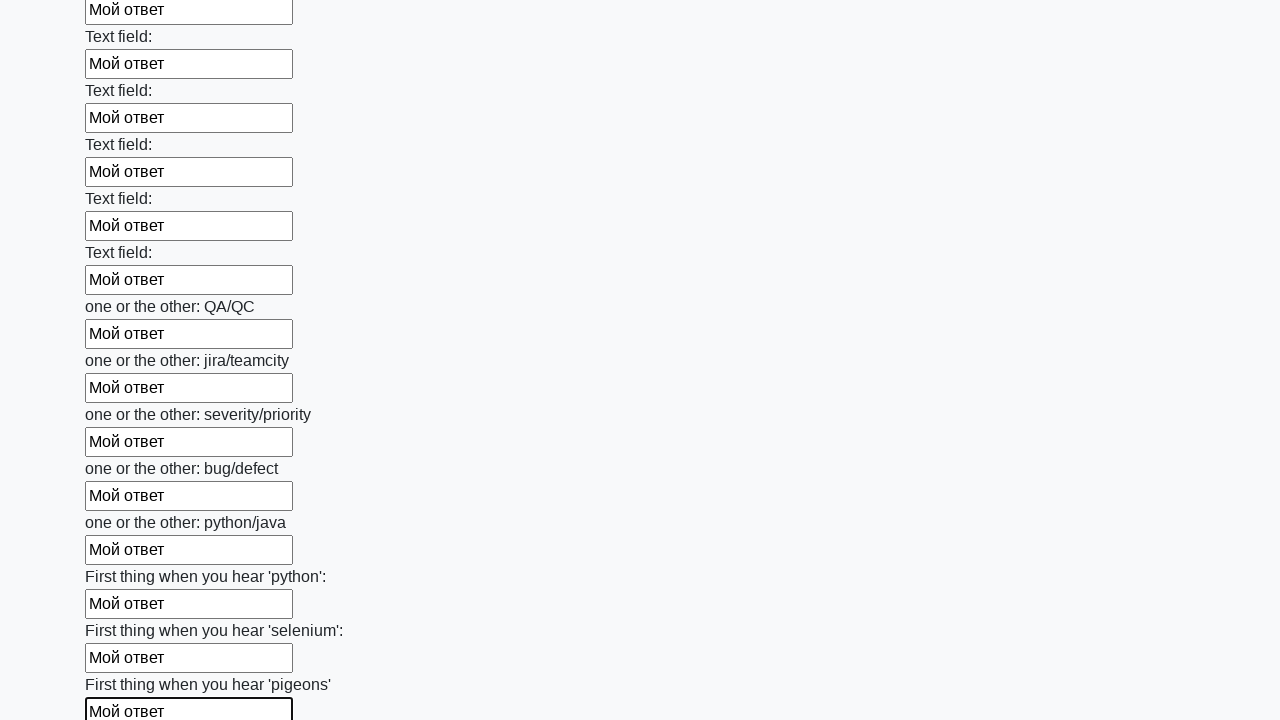

Filled input field with test answer 'Мой ответ' on input >> nth=95
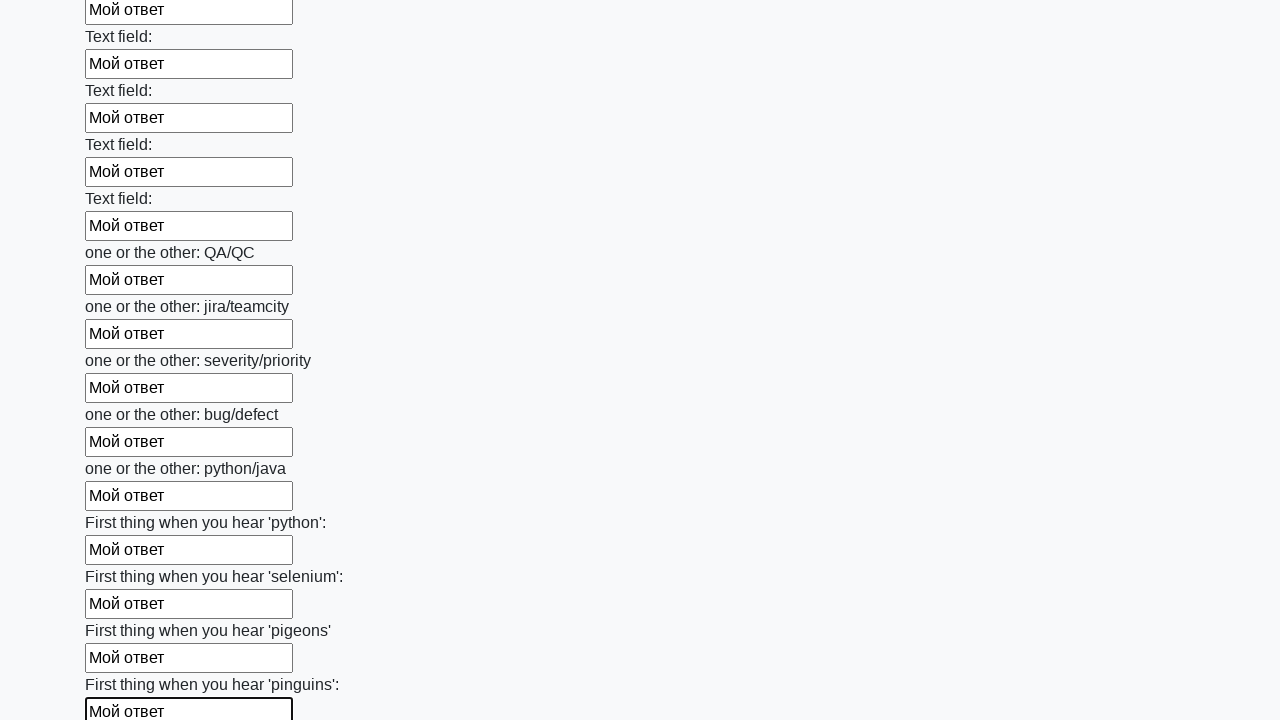

Filled input field with test answer 'Мой ответ' on input >> nth=96
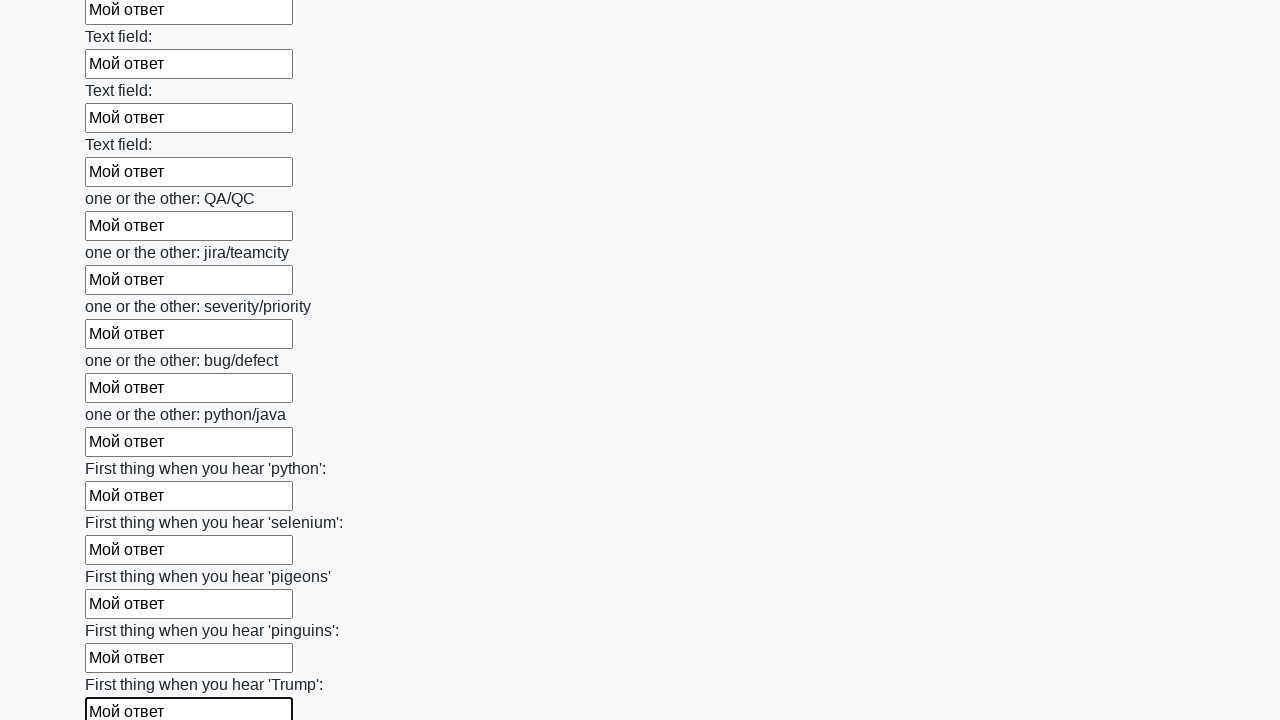

Filled input field with test answer 'Мой ответ' on input >> nth=97
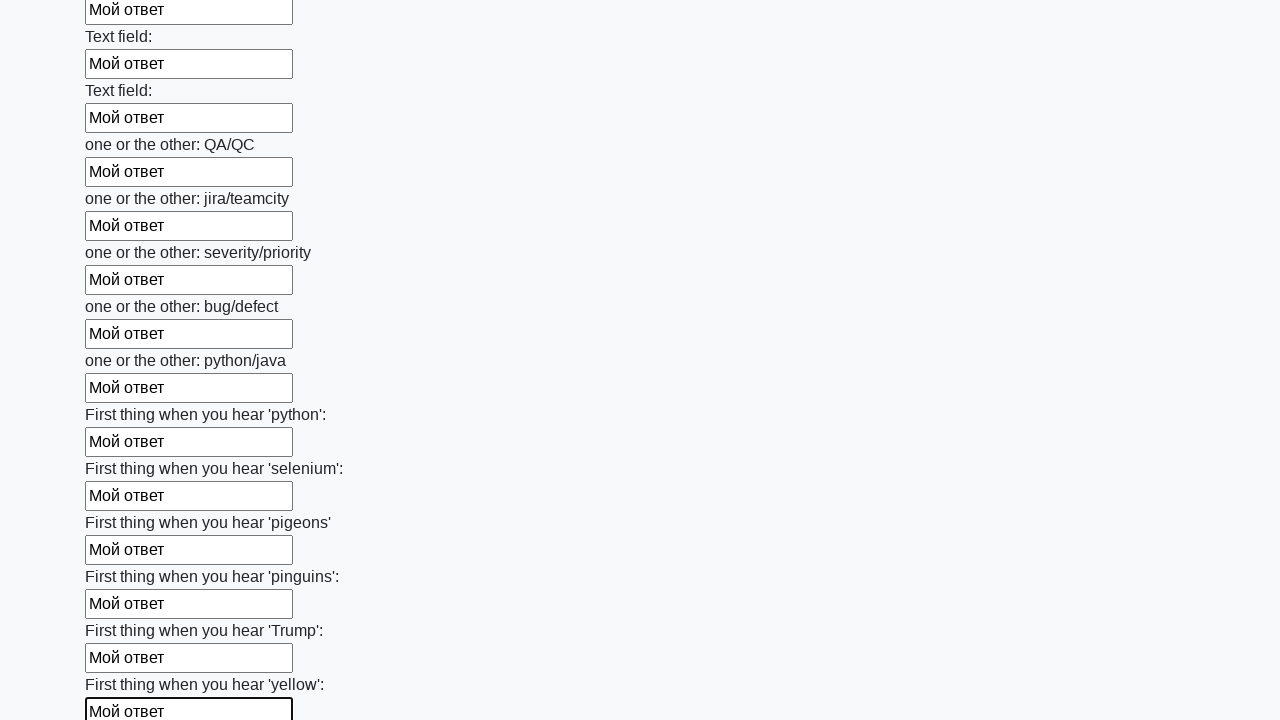

Filled input field with test answer 'Мой ответ' on input >> nth=98
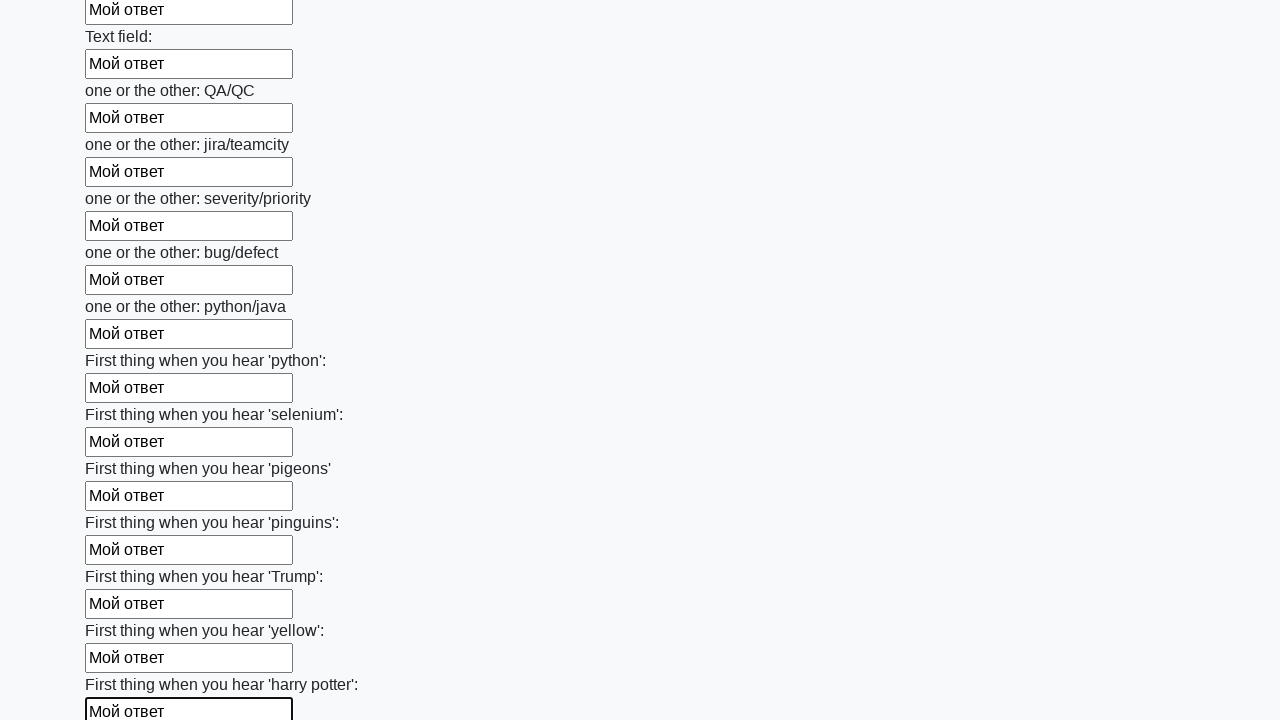

Filled input field with test answer 'Мой ответ' on input >> nth=99
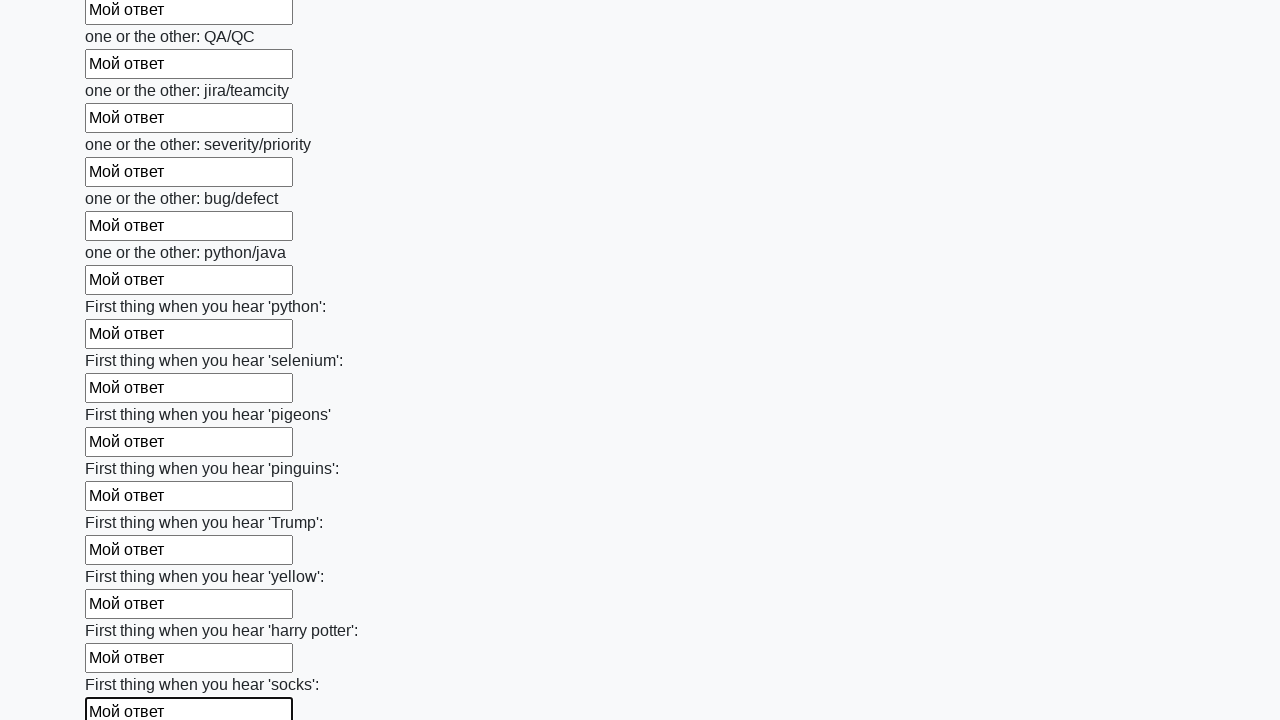

Clicked the submit button at (123, 611) on button.btn
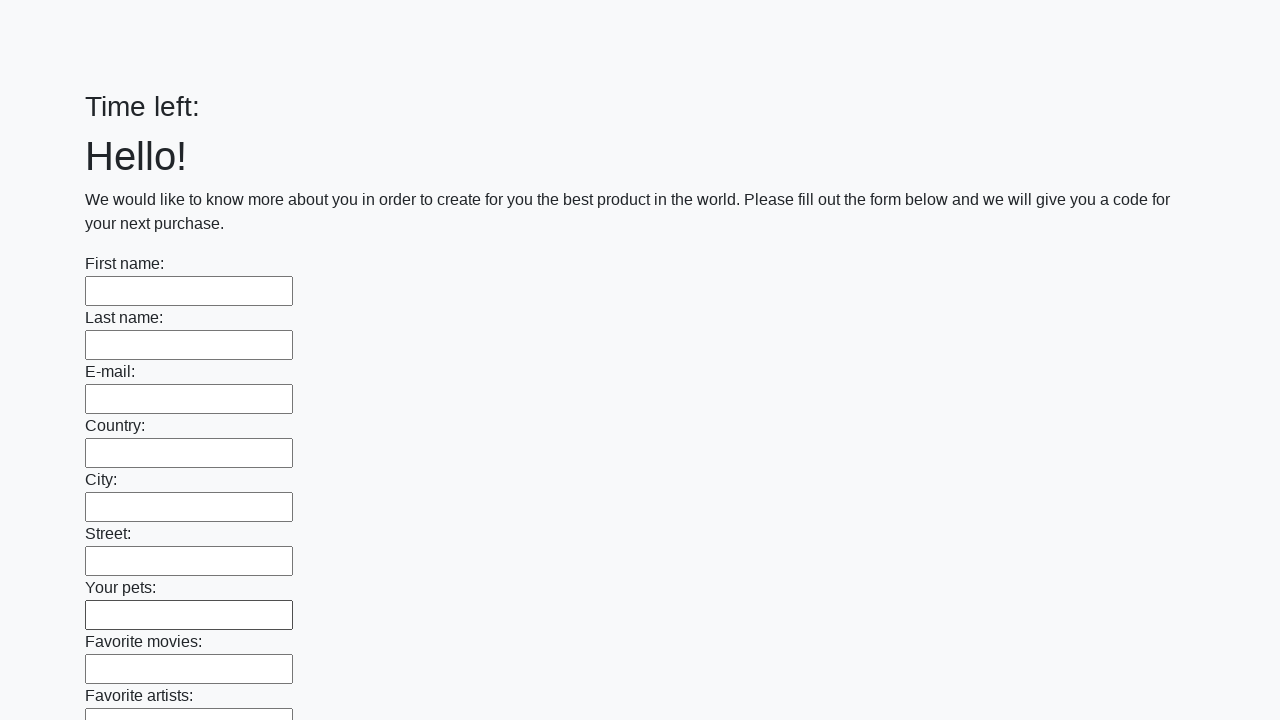

Waited for network to become idle after form submission
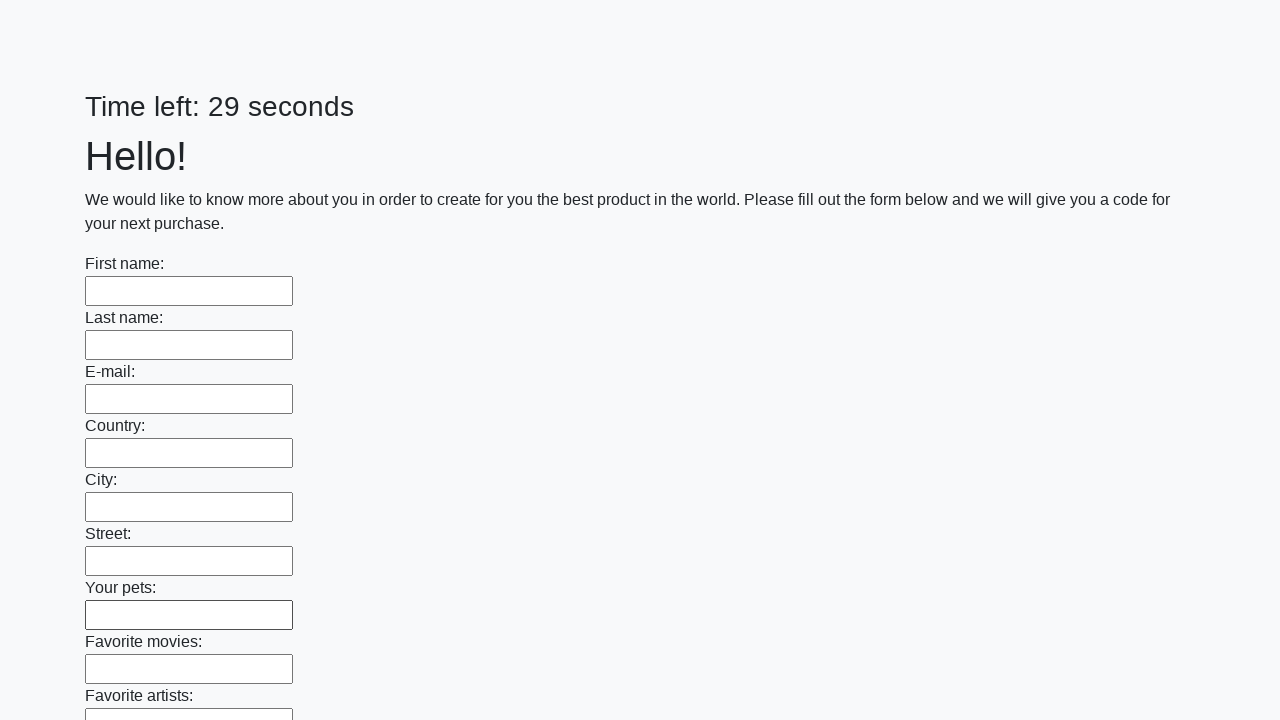

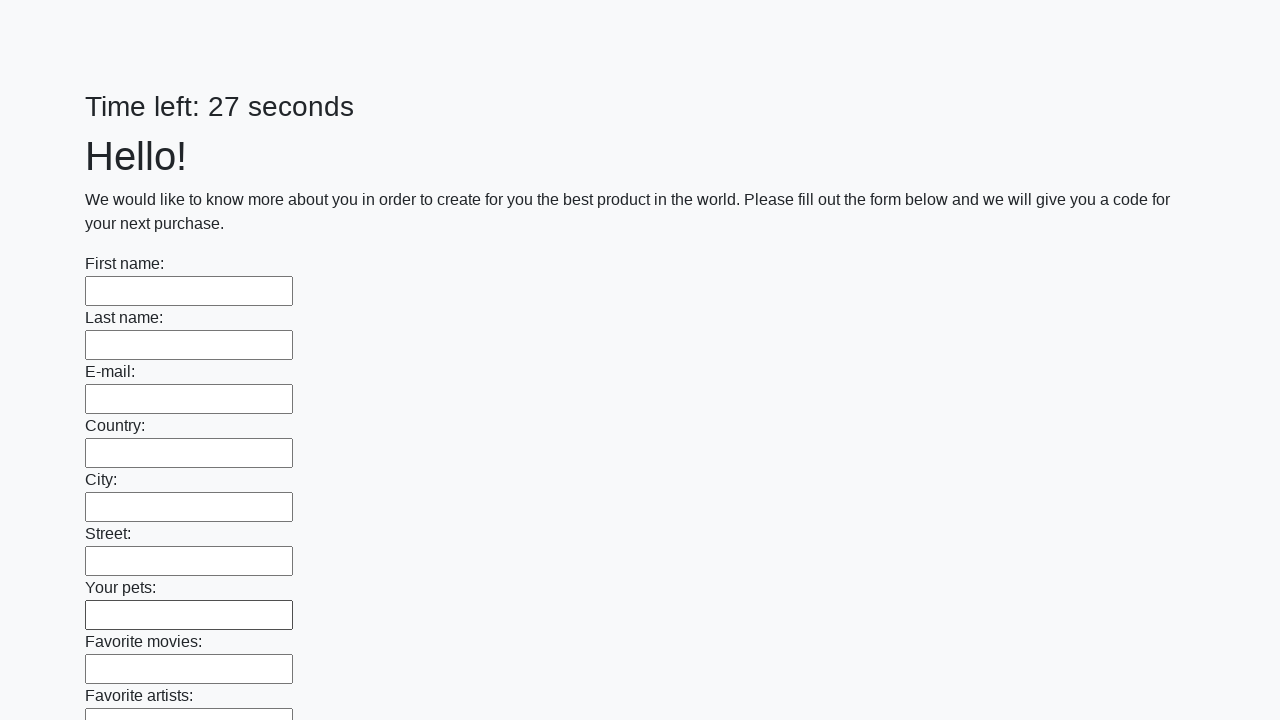